Tests clicking on download links on a file download page by iterating through all available download links and clicking each one.

Starting URL: http://the-internet.herokuapp.com/download

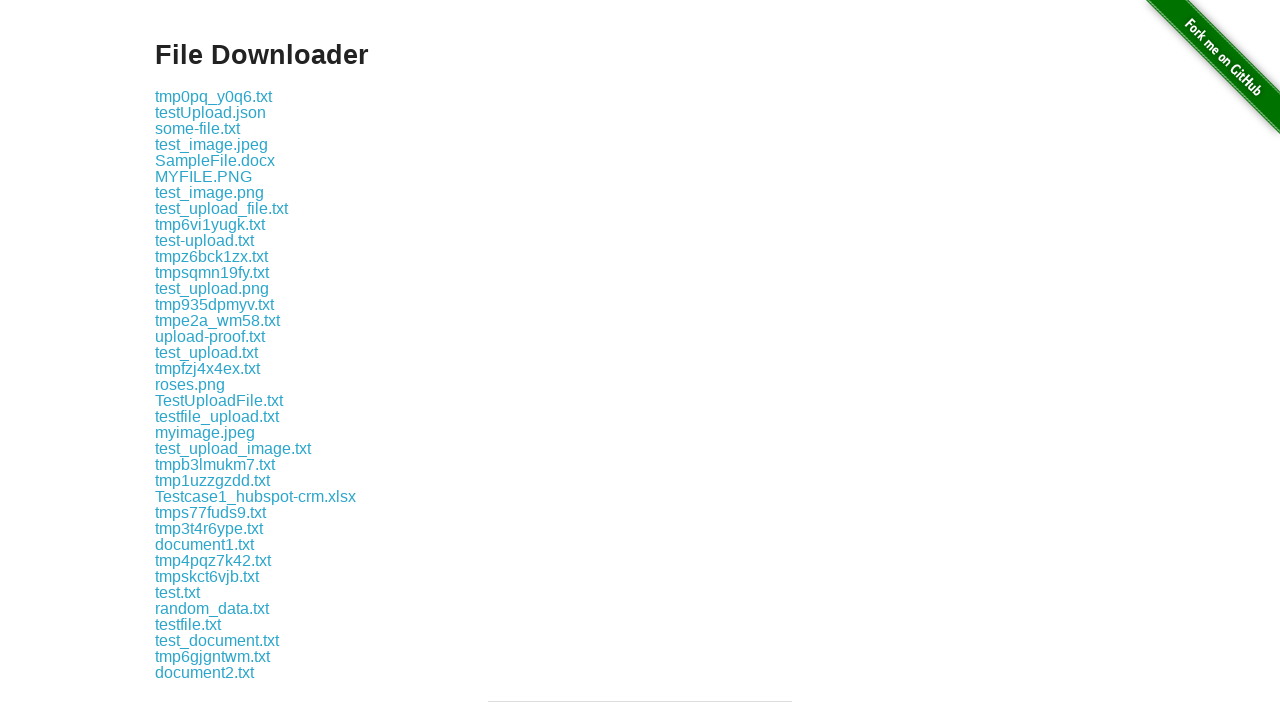

Waited for download links to load on the page
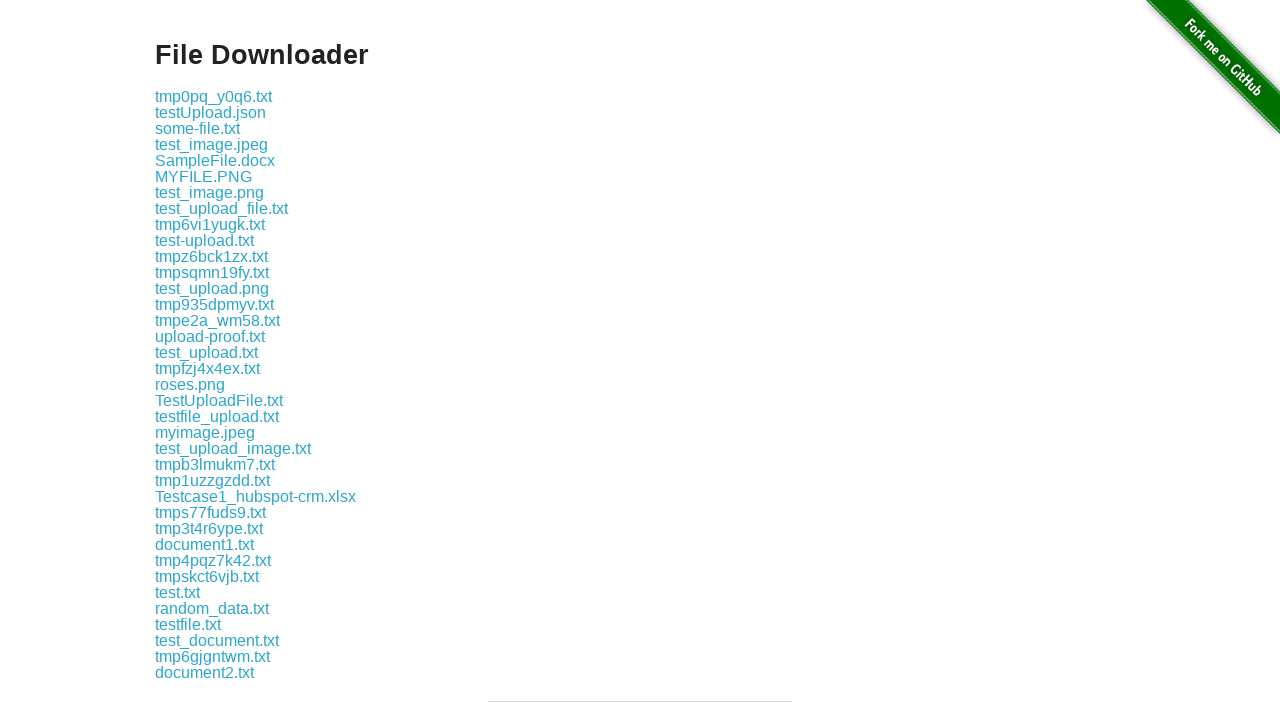

Found 37 download links available on the page
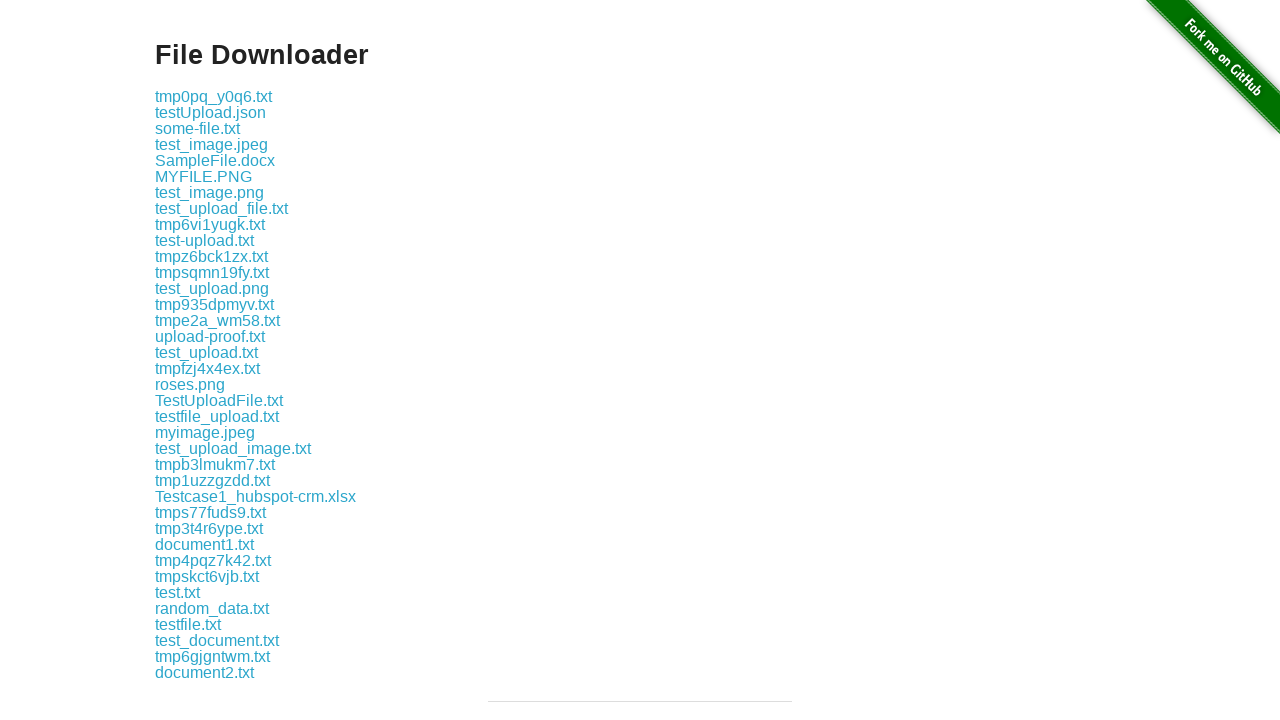

Clicked download link 1 of 37 at (214, 96) on xpath=//div[@class='example']/a >> nth=0
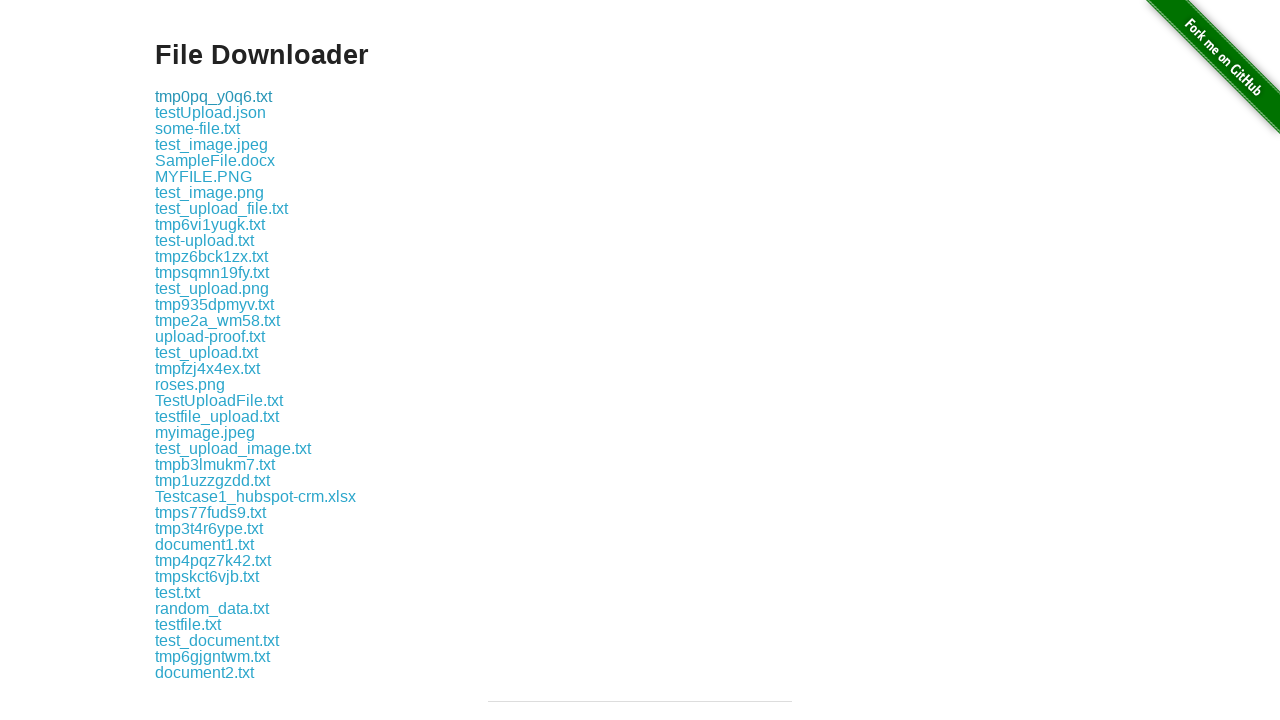

Waited 500ms for download 1 to initiate
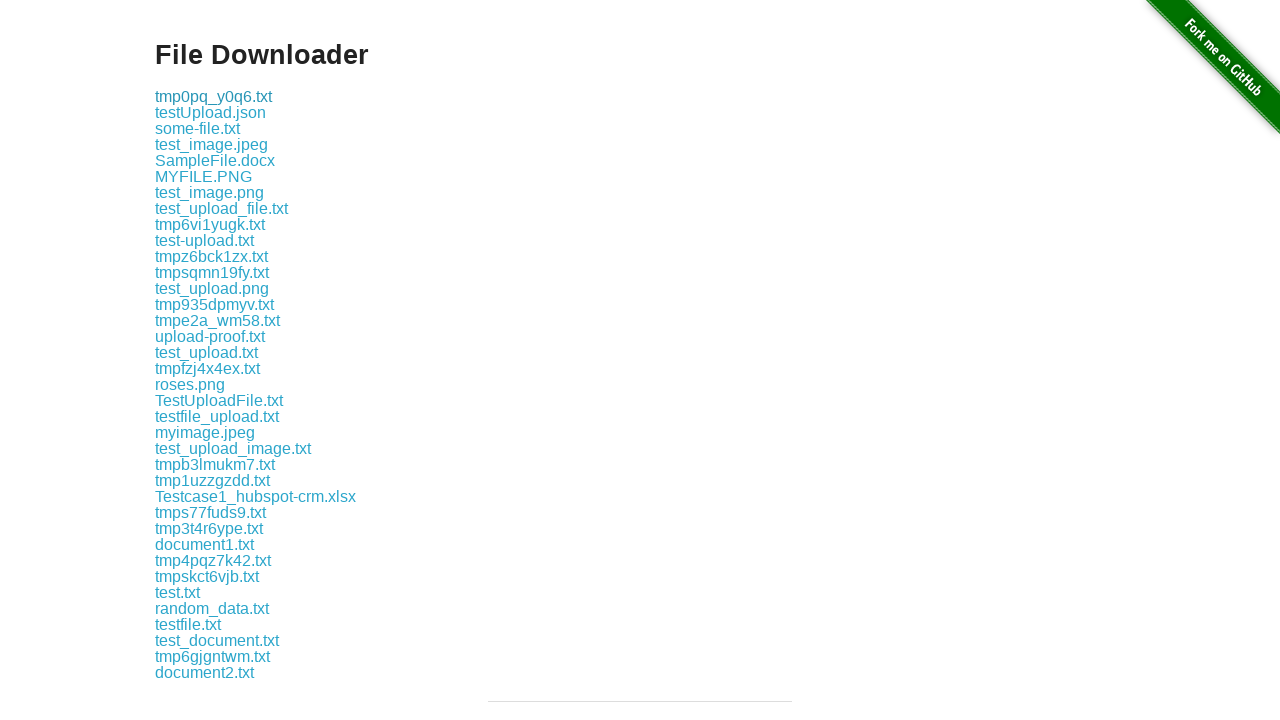

Clicked download link 2 of 37 at (210, 112) on xpath=//div[@class='example']/a >> nth=1
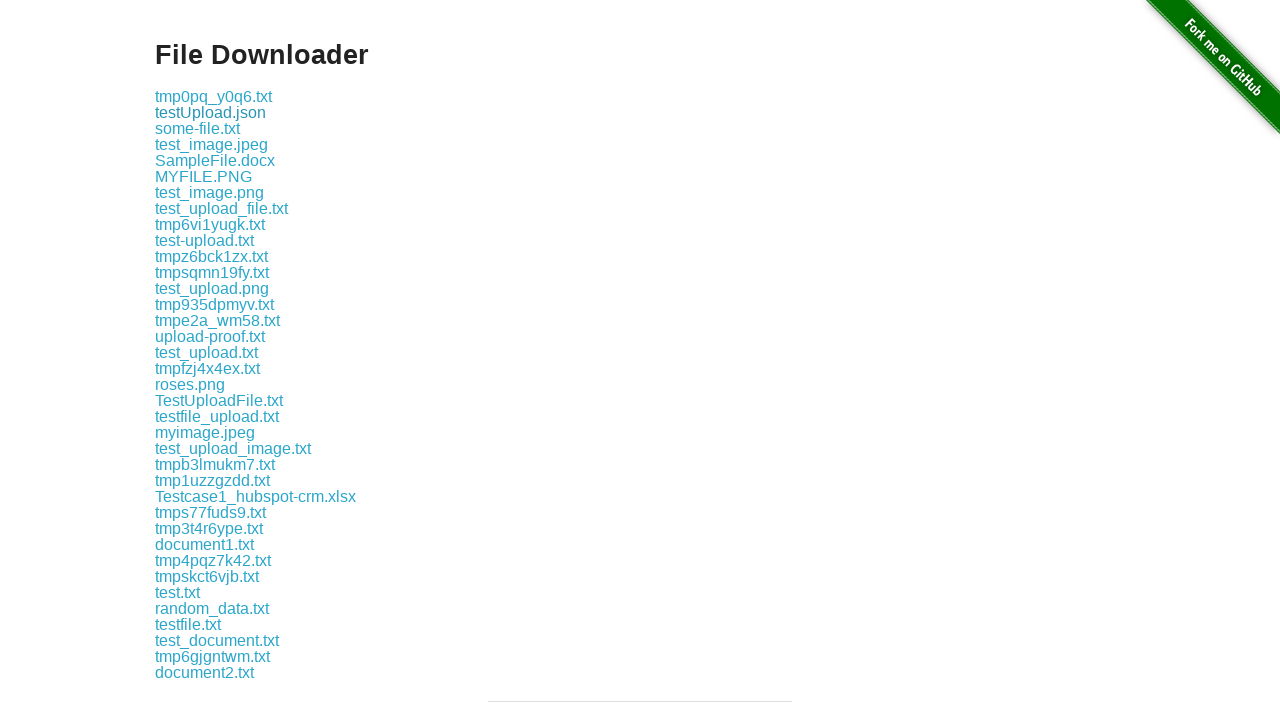

Waited 500ms for download 2 to initiate
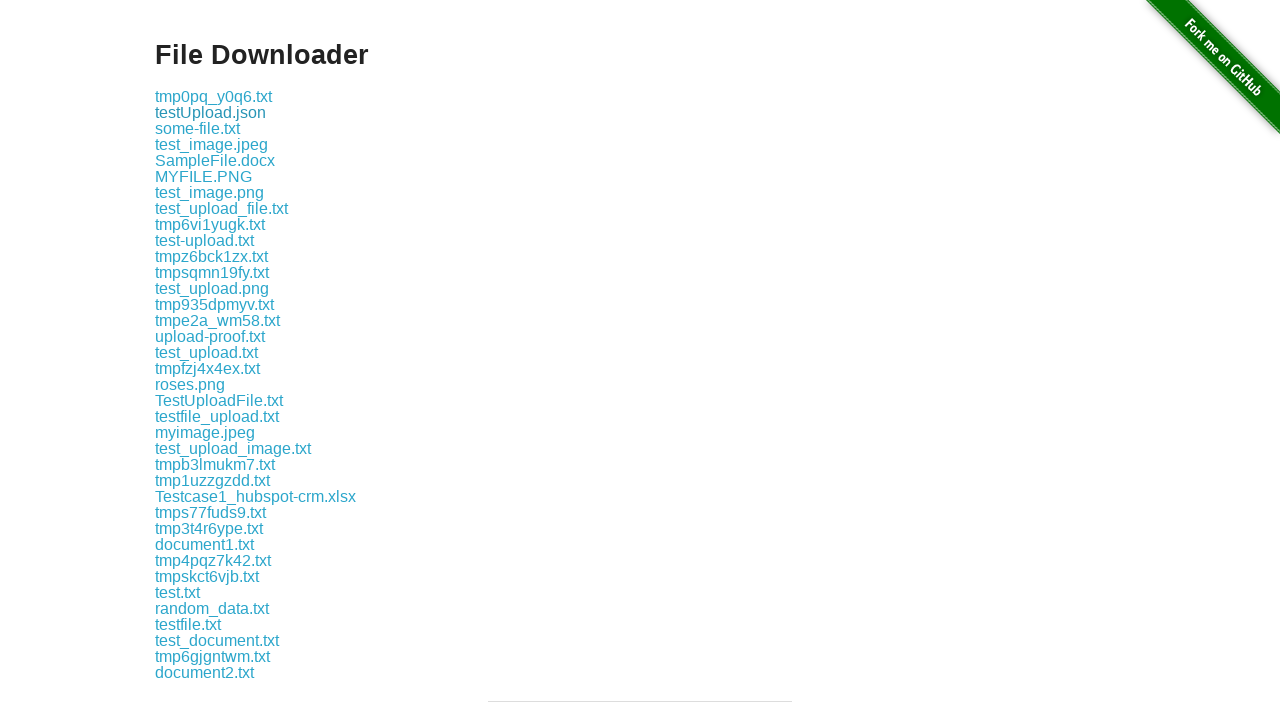

Clicked download link 3 of 37 at (198, 128) on xpath=//div[@class='example']/a >> nth=2
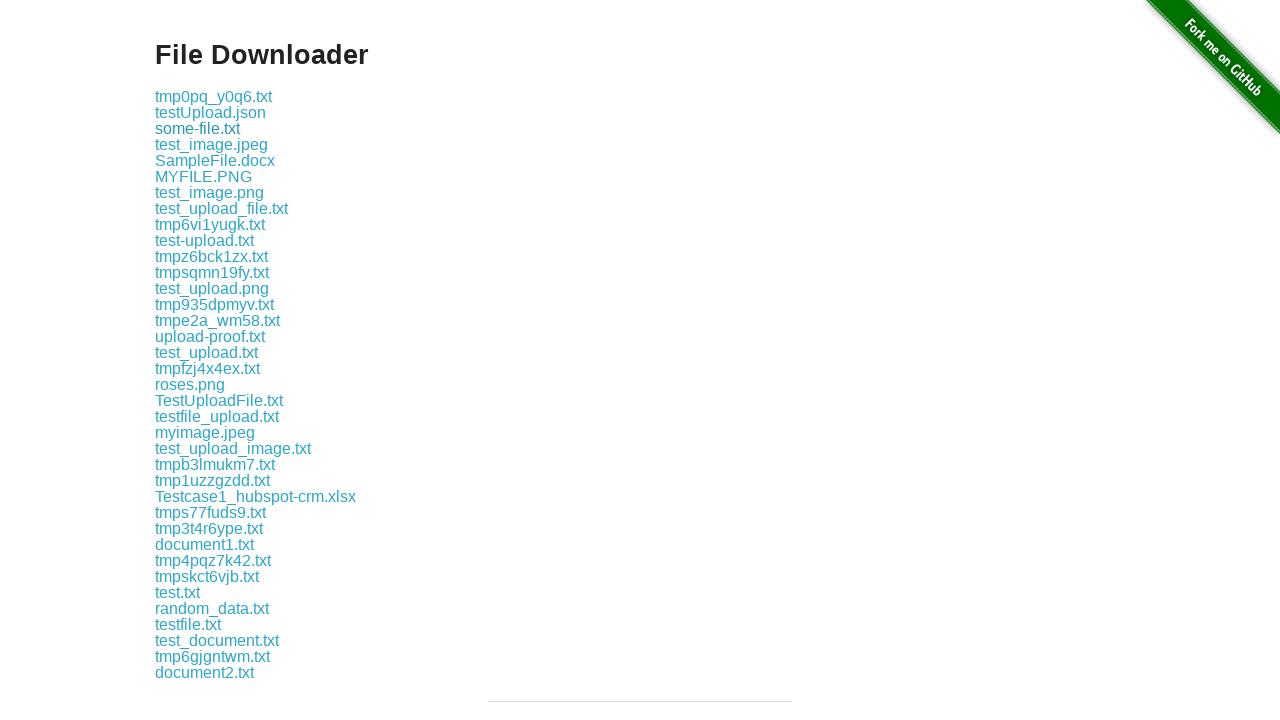

Waited 500ms for download 3 to initiate
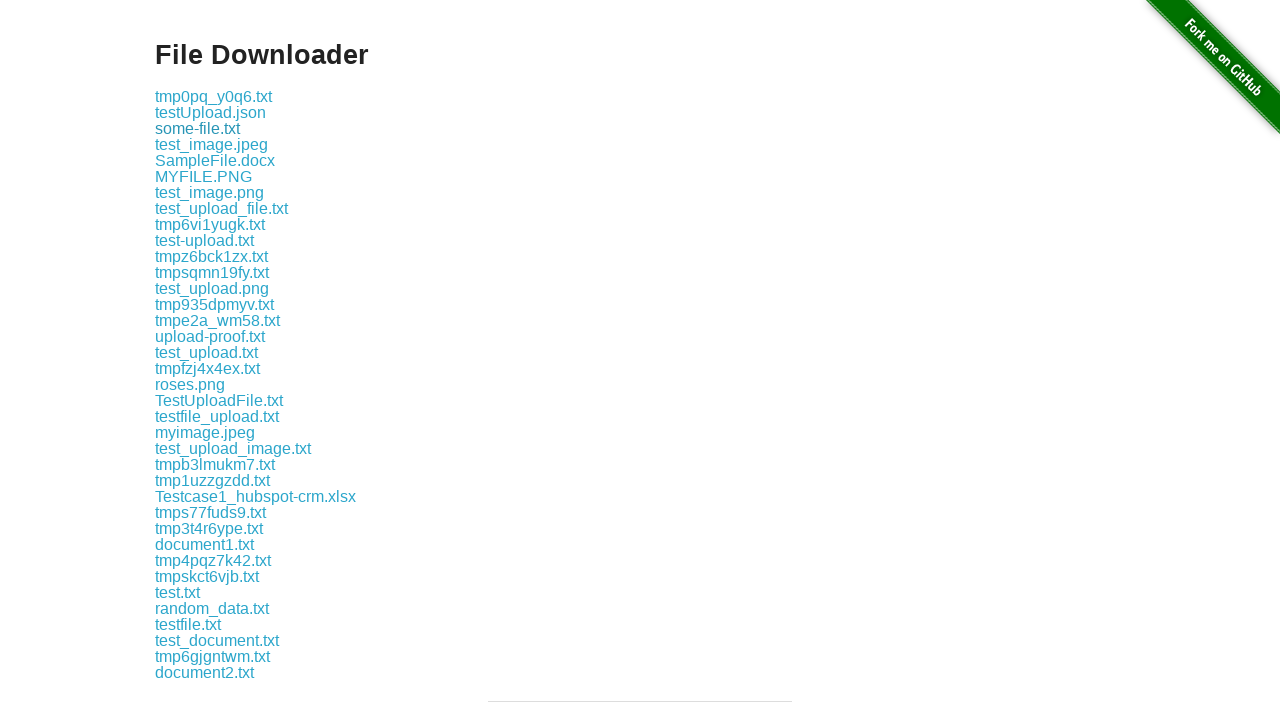

Clicked download link 4 of 37 at (212, 144) on xpath=//div[@class='example']/a >> nth=3
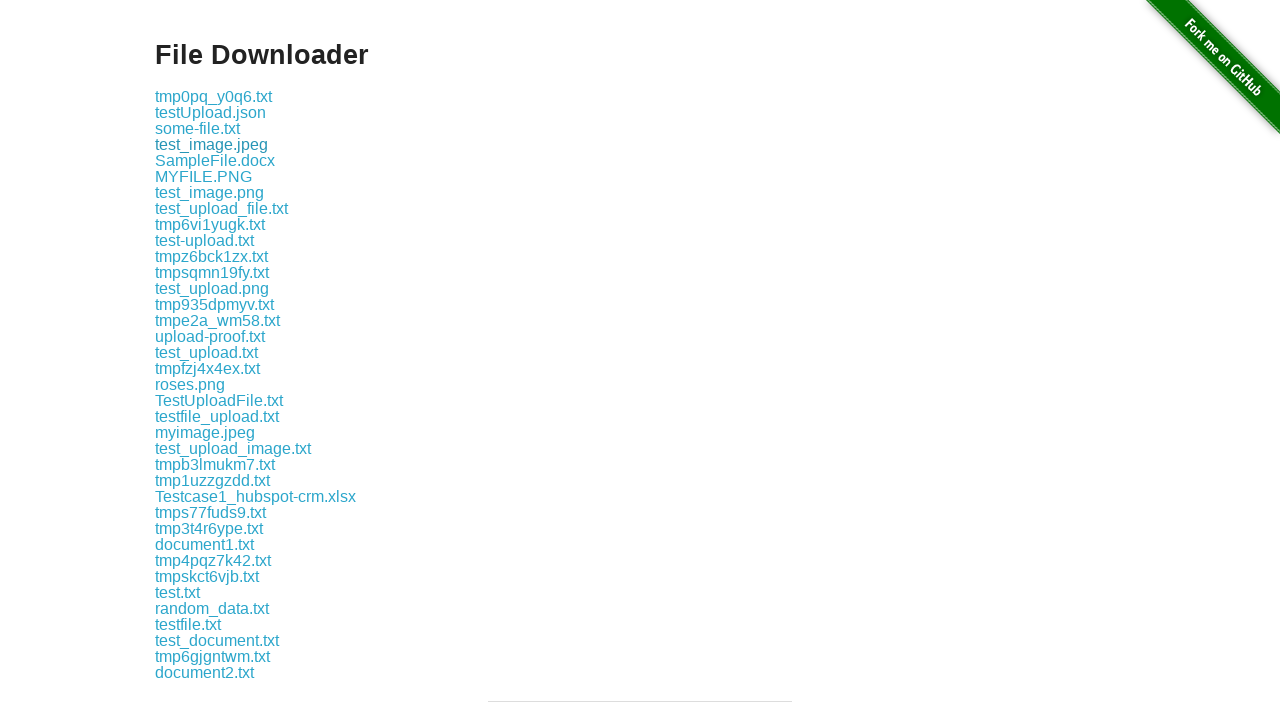

Waited 500ms for download 4 to initiate
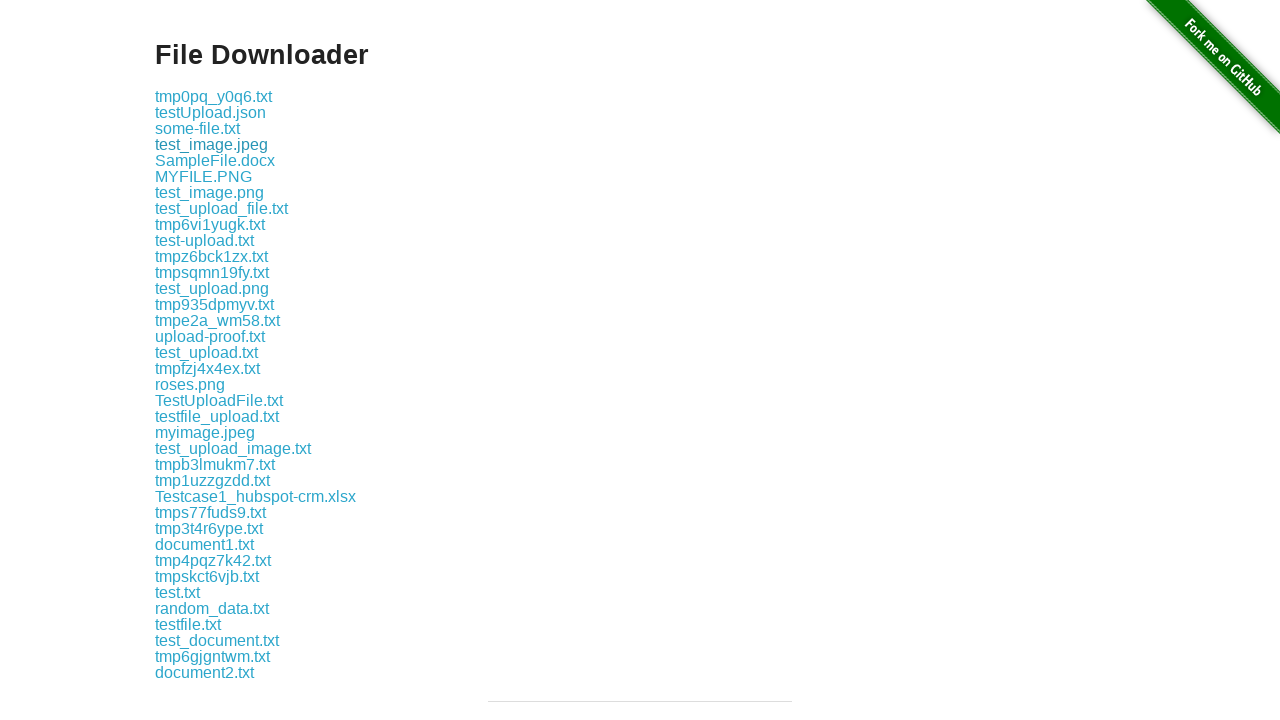

Clicked download link 5 of 37 at (215, 160) on xpath=//div[@class='example']/a >> nth=4
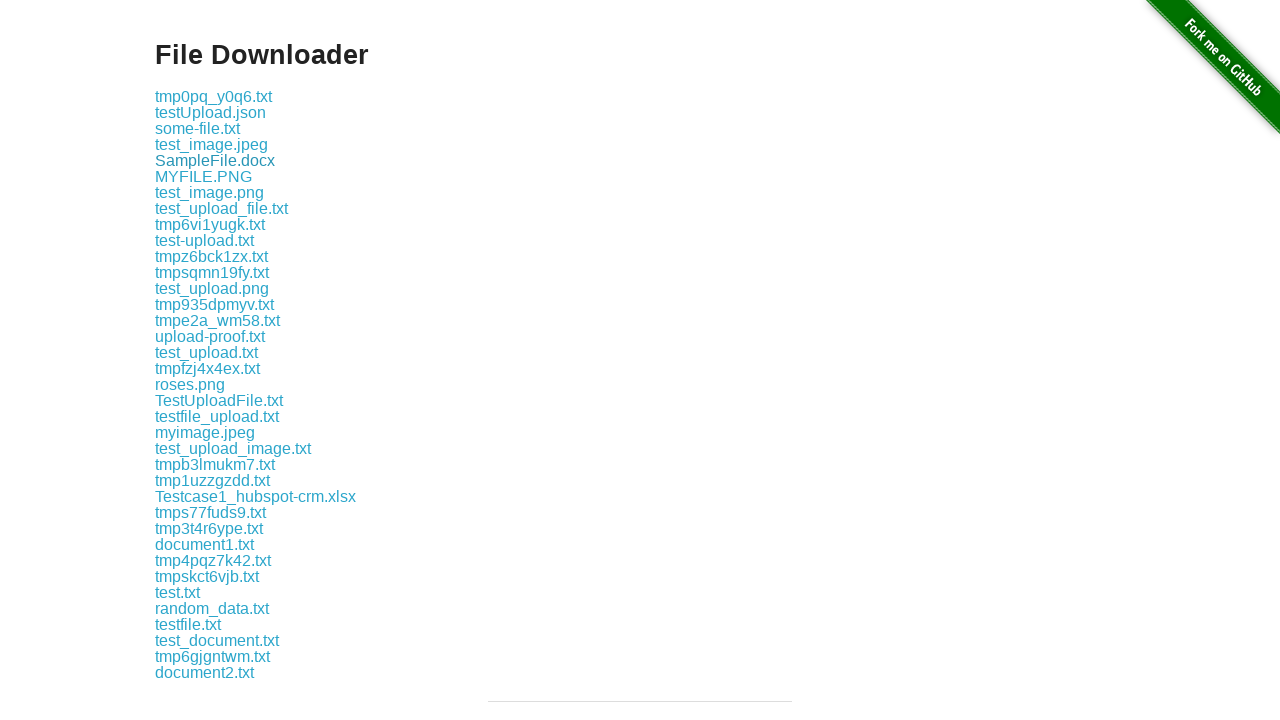

Waited 500ms for download 5 to initiate
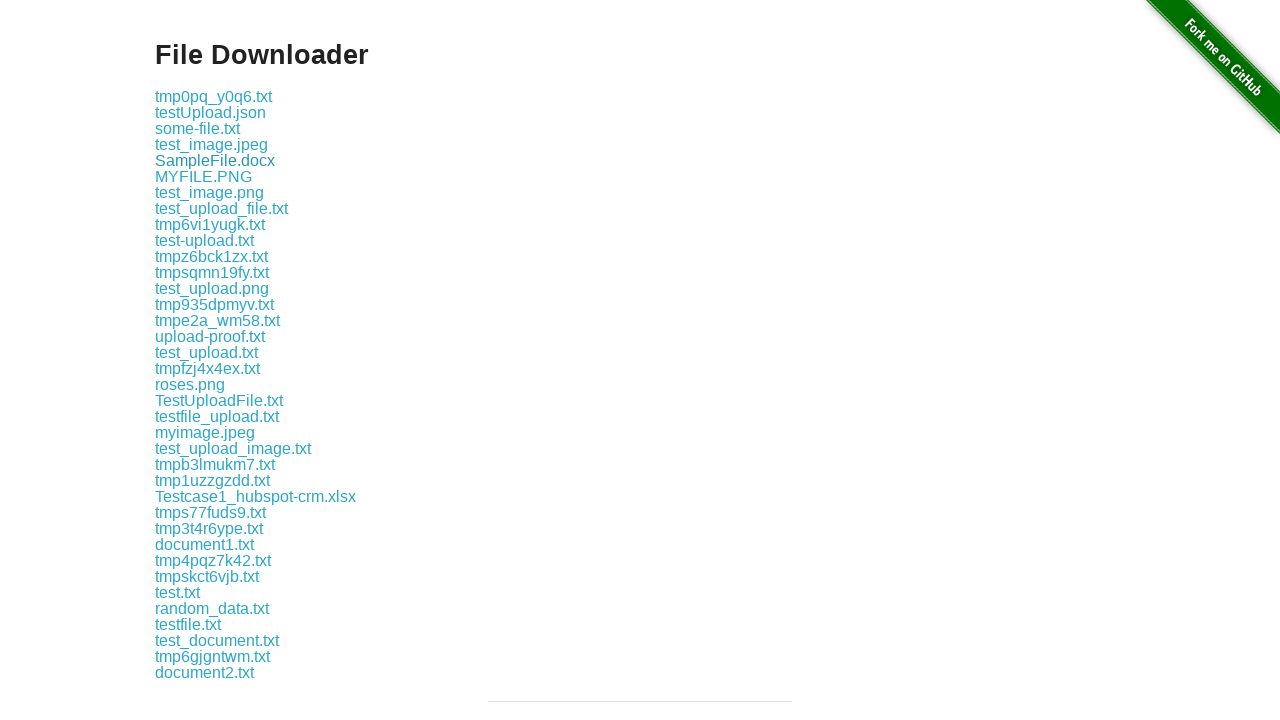

Clicked download link 6 of 37 at (204, 176) on xpath=//div[@class='example']/a >> nth=5
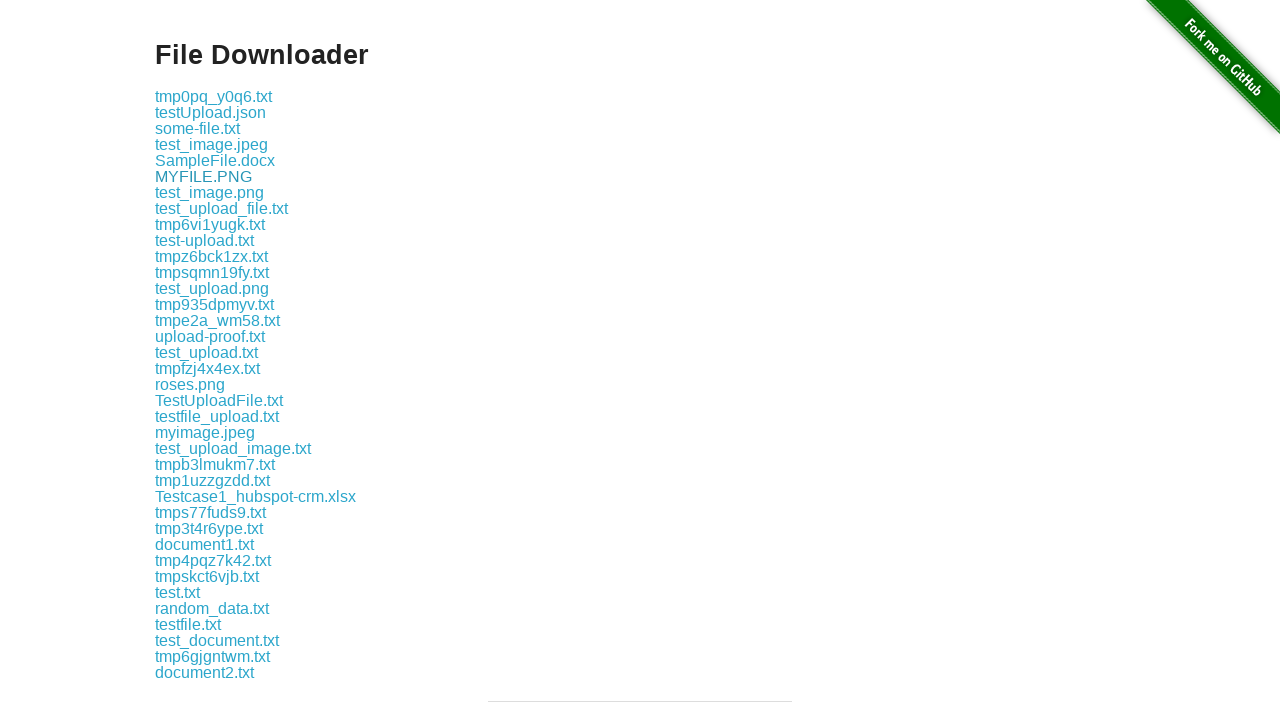

Waited 500ms for download 6 to initiate
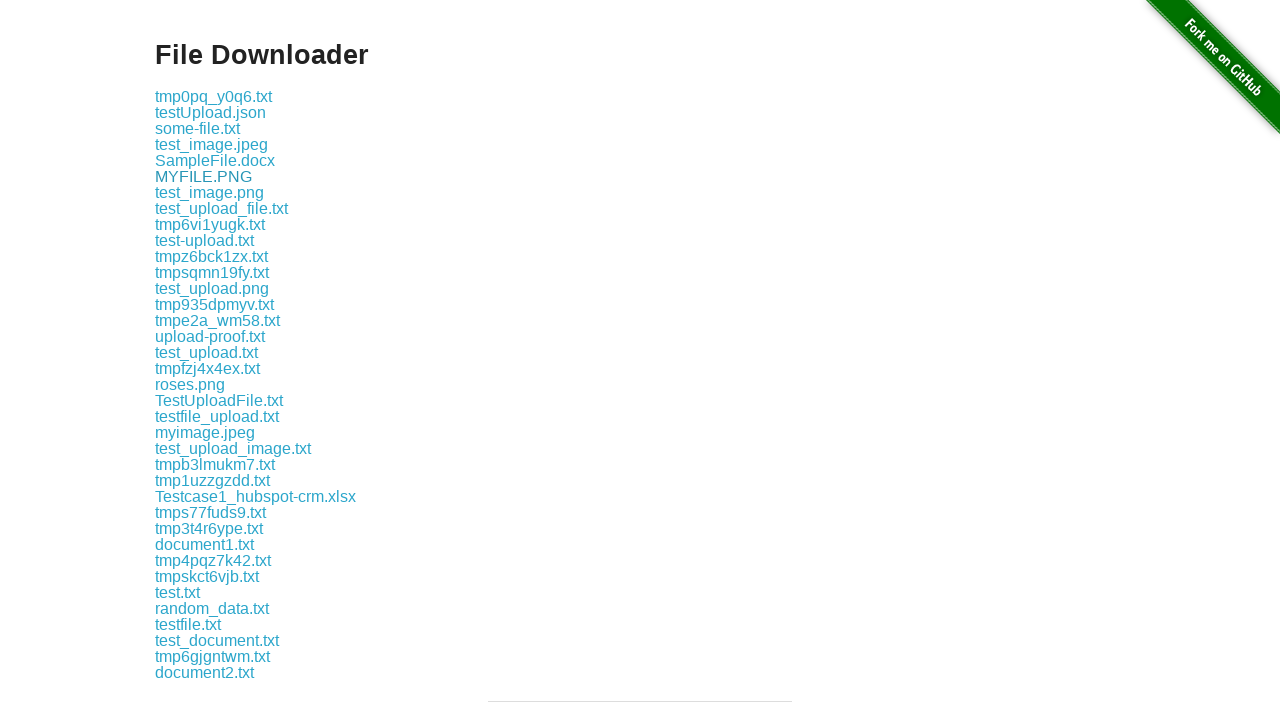

Clicked download link 7 of 37 at (210, 192) on xpath=//div[@class='example']/a >> nth=6
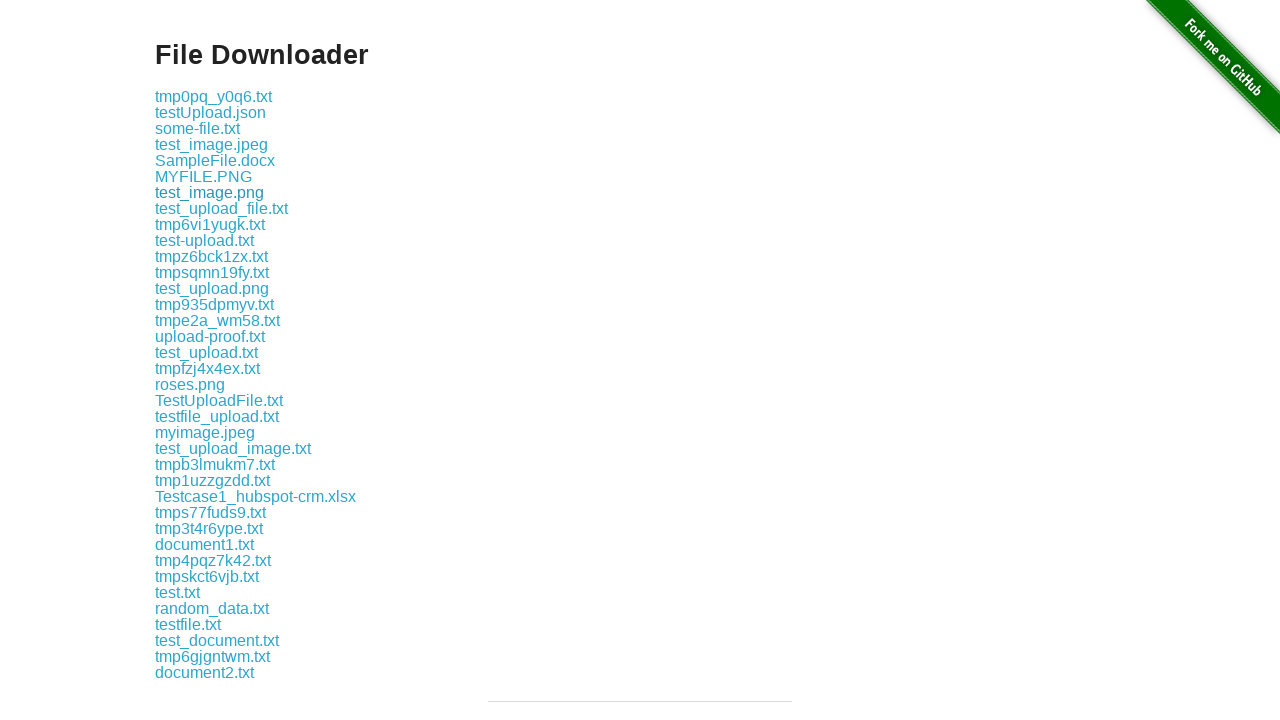

Waited 500ms for download 7 to initiate
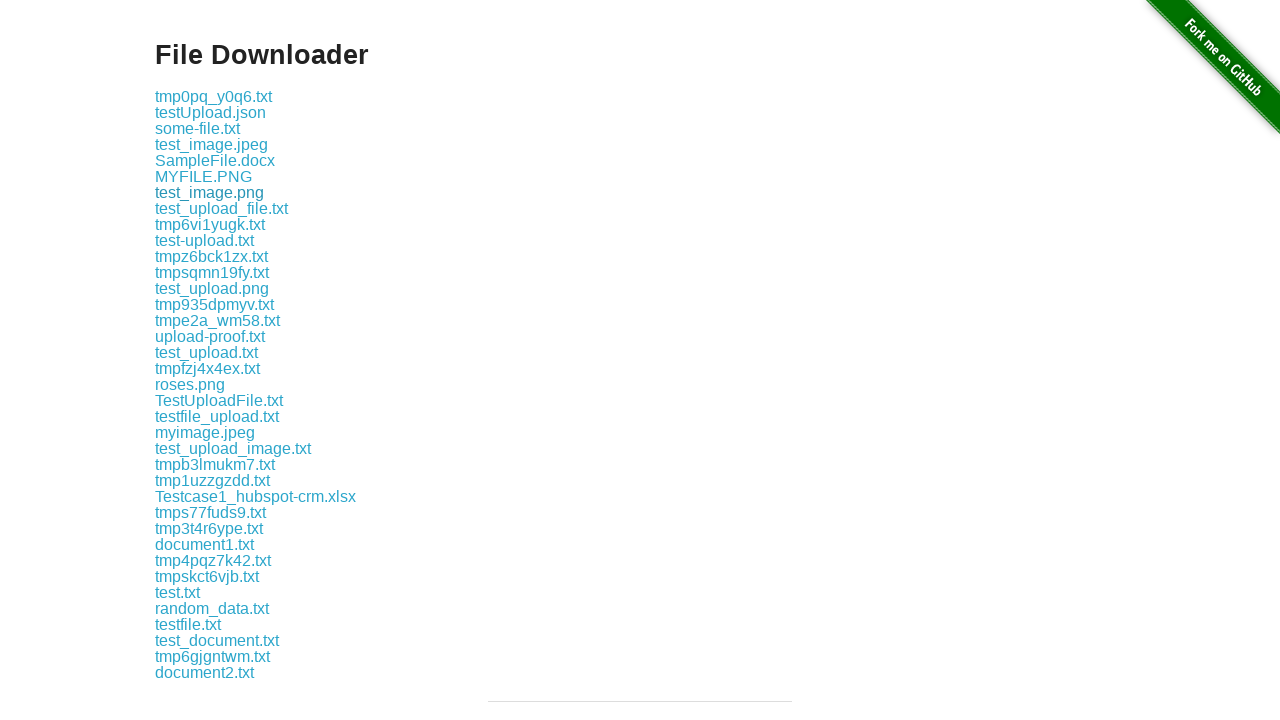

Clicked download link 8 of 37 at (222, 208) on xpath=//div[@class='example']/a >> nth=7
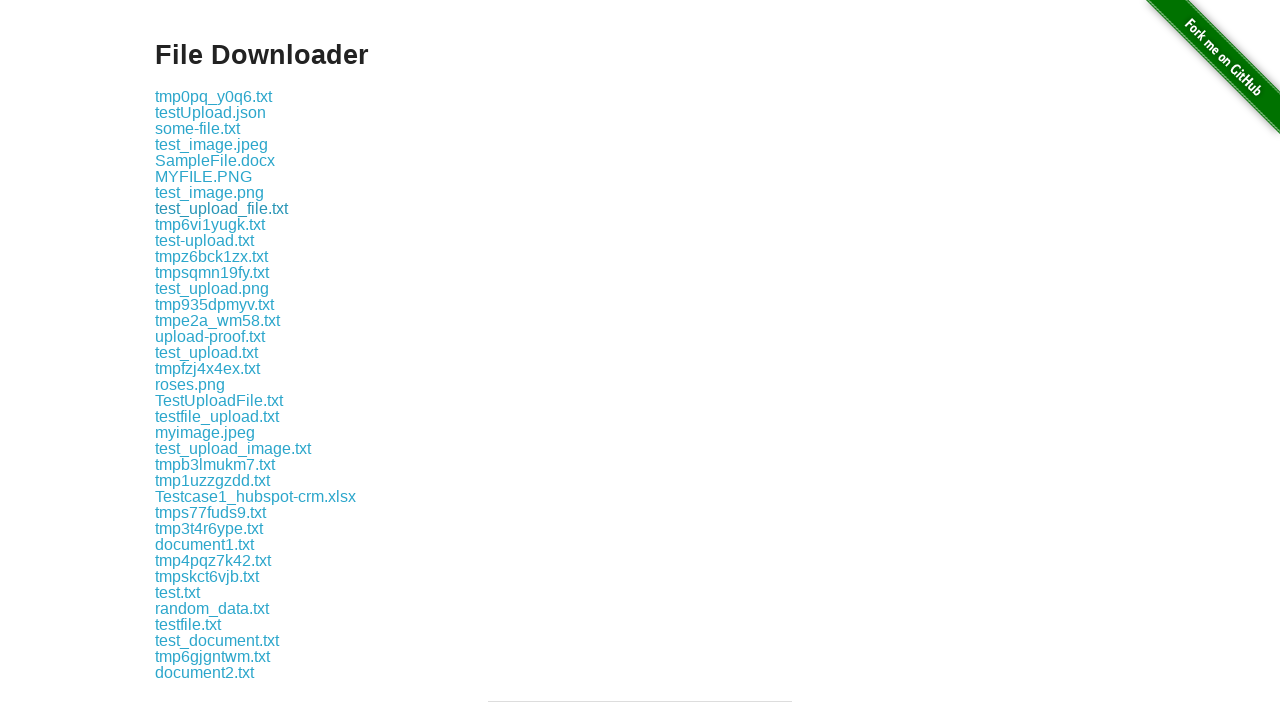

Waited 500ms for download 8 to initiate
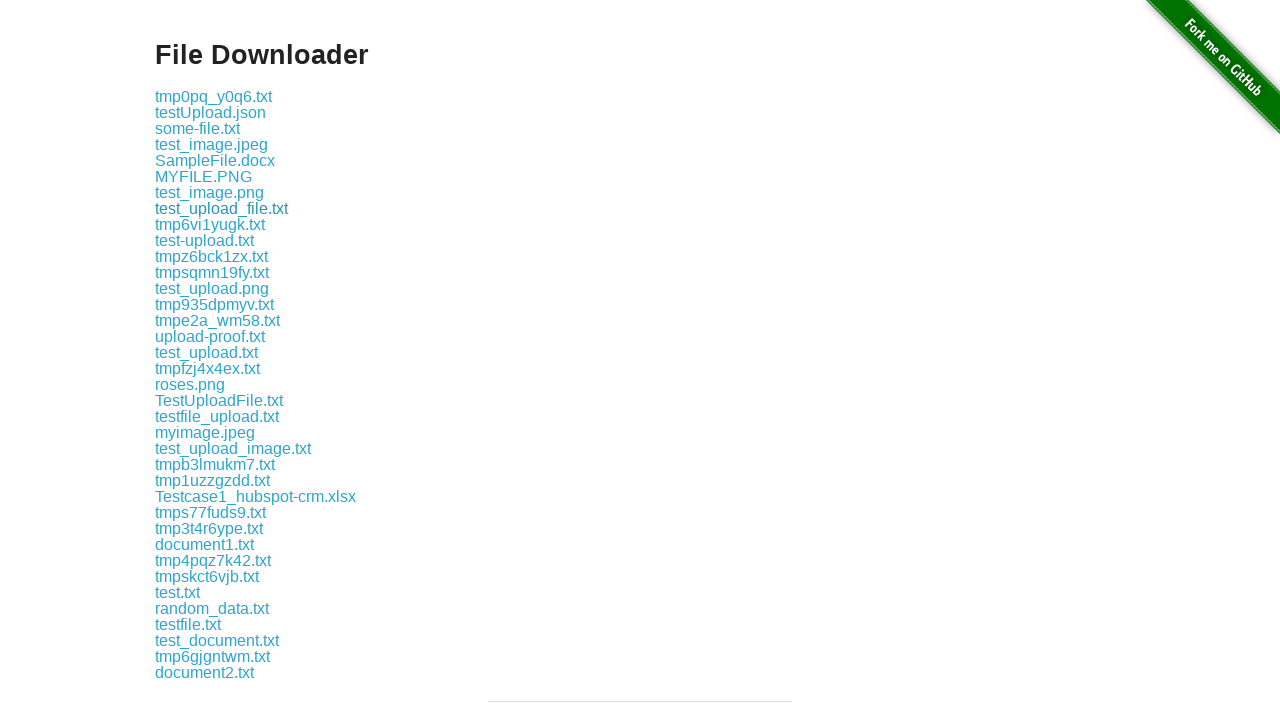

Clicked download link 9 of 37 at (210, 224) on xpath=//div[@class='example']/a >> nth=8
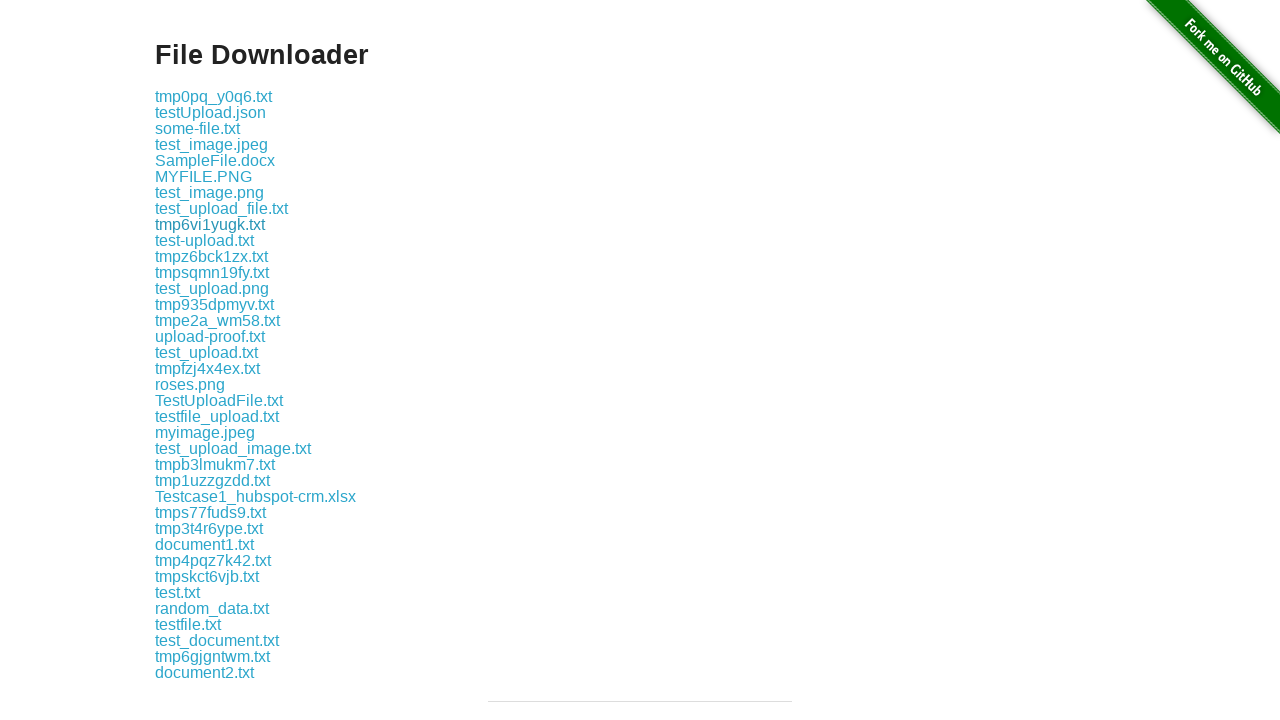

Waited 500ms for download 9 to initiate
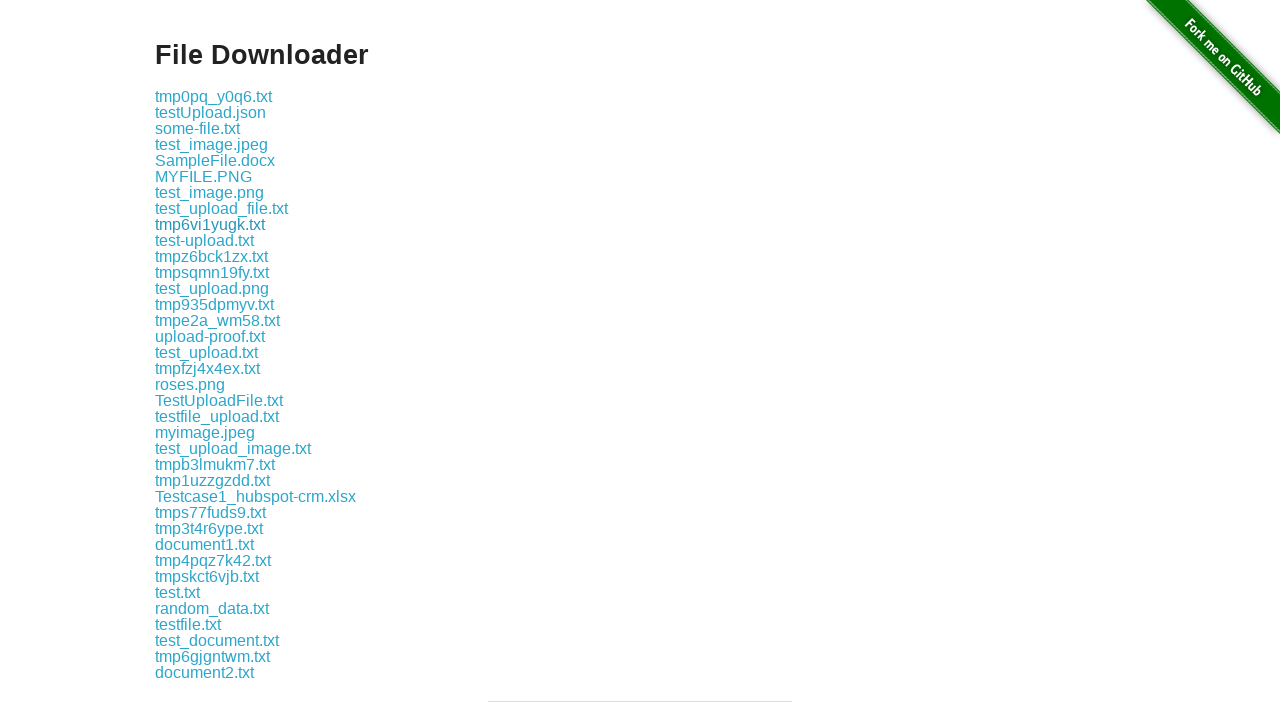

Clicked download link 10 of 37 at (204, 240) on xpath=//div[@class='example']/a >> nth=9
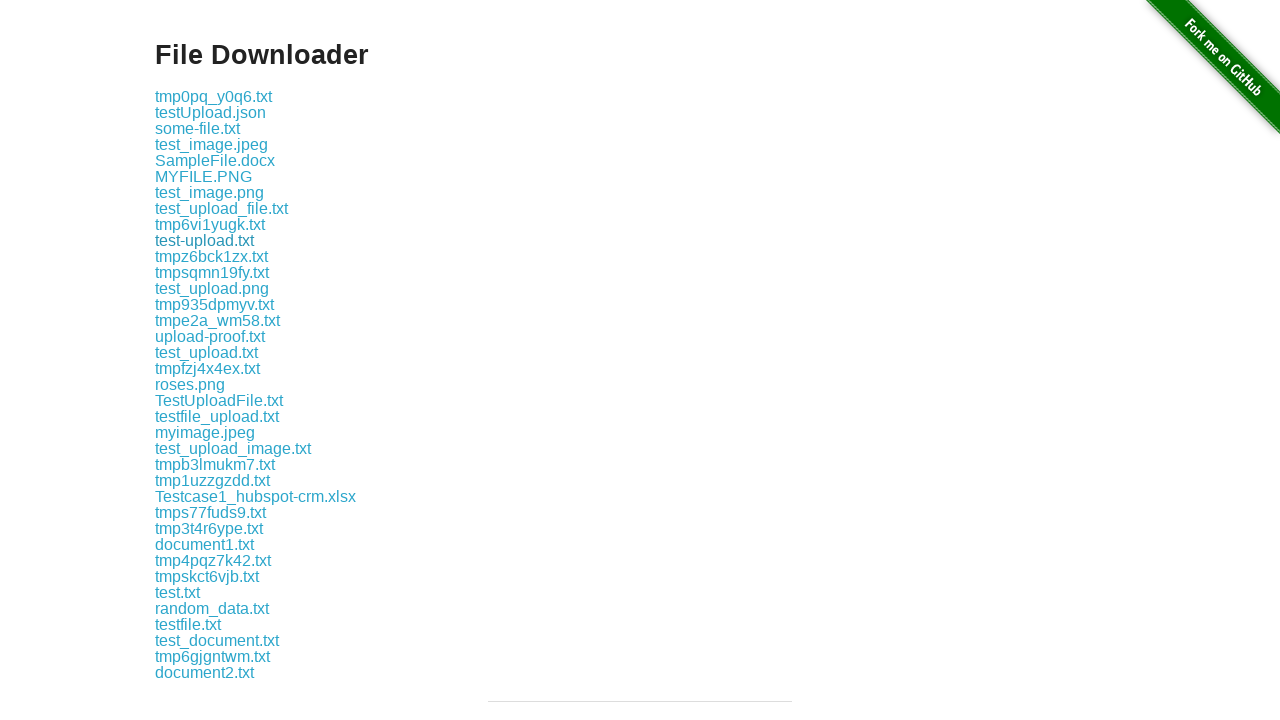

Waited 500ms for download 10 to initiate
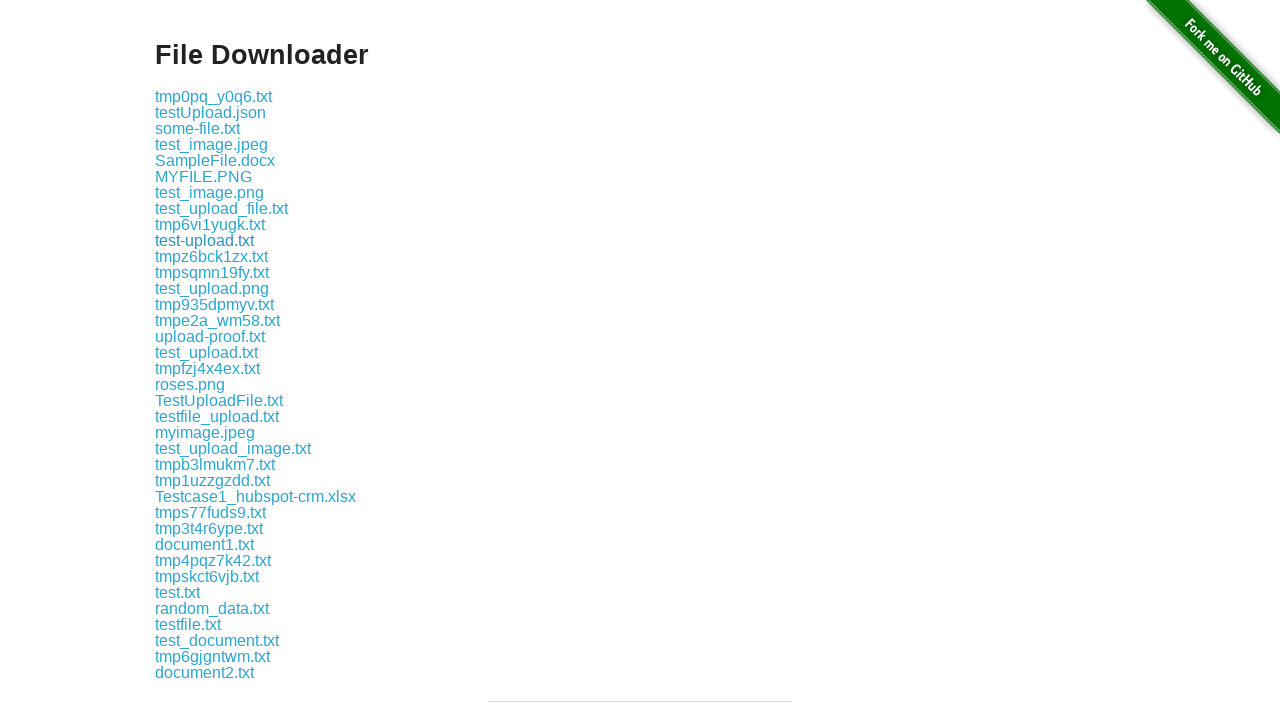

Clicked download link 11 of 37 at (212, 256) on xpath=//div[@class='example']/a >> nth=10
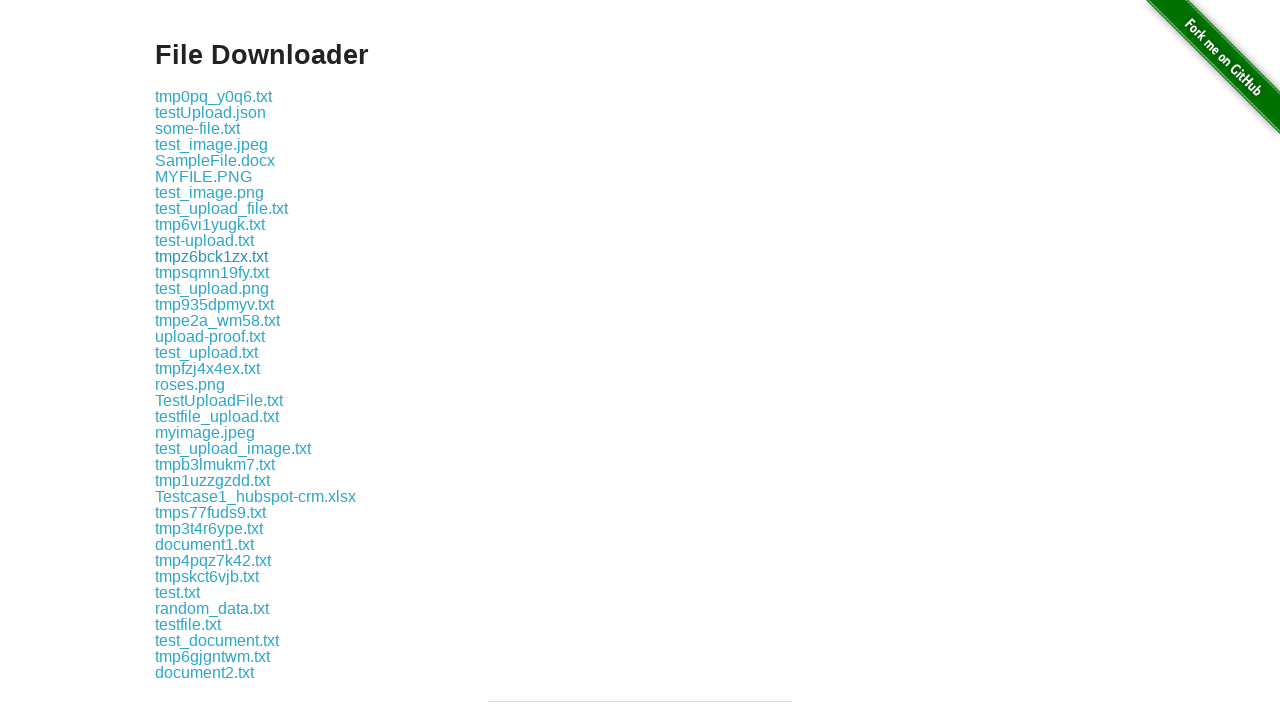

Waited 500ms for download 11 to initiate
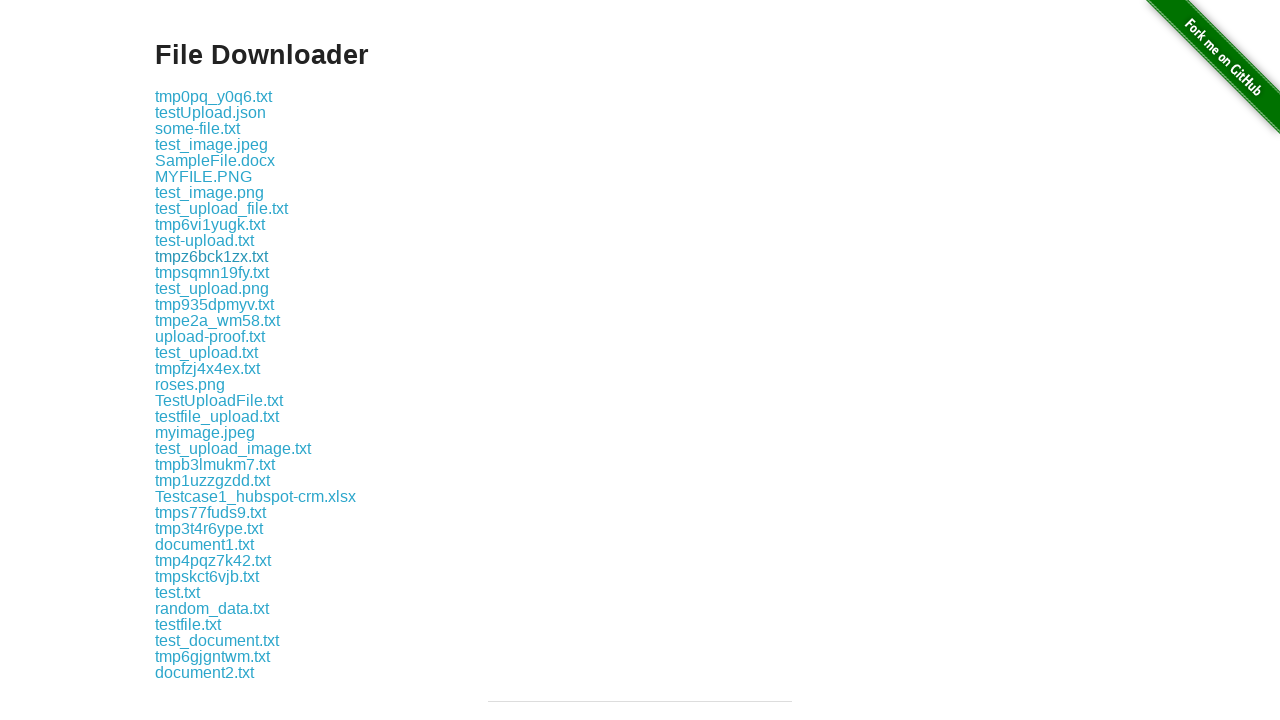

Clicked download link 12 of 37 at (212, 272) on xpath=//div[@class='example']/a >> nth=11
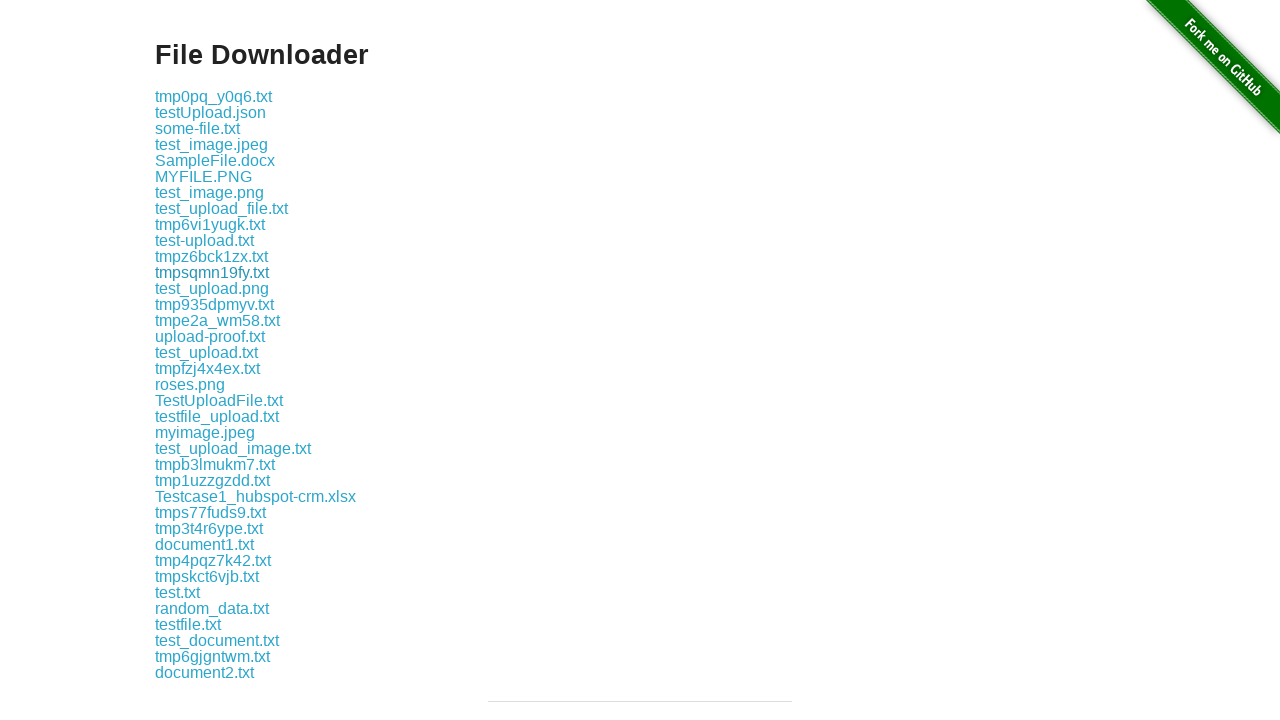

Waited 500ms for download 12 to initiate
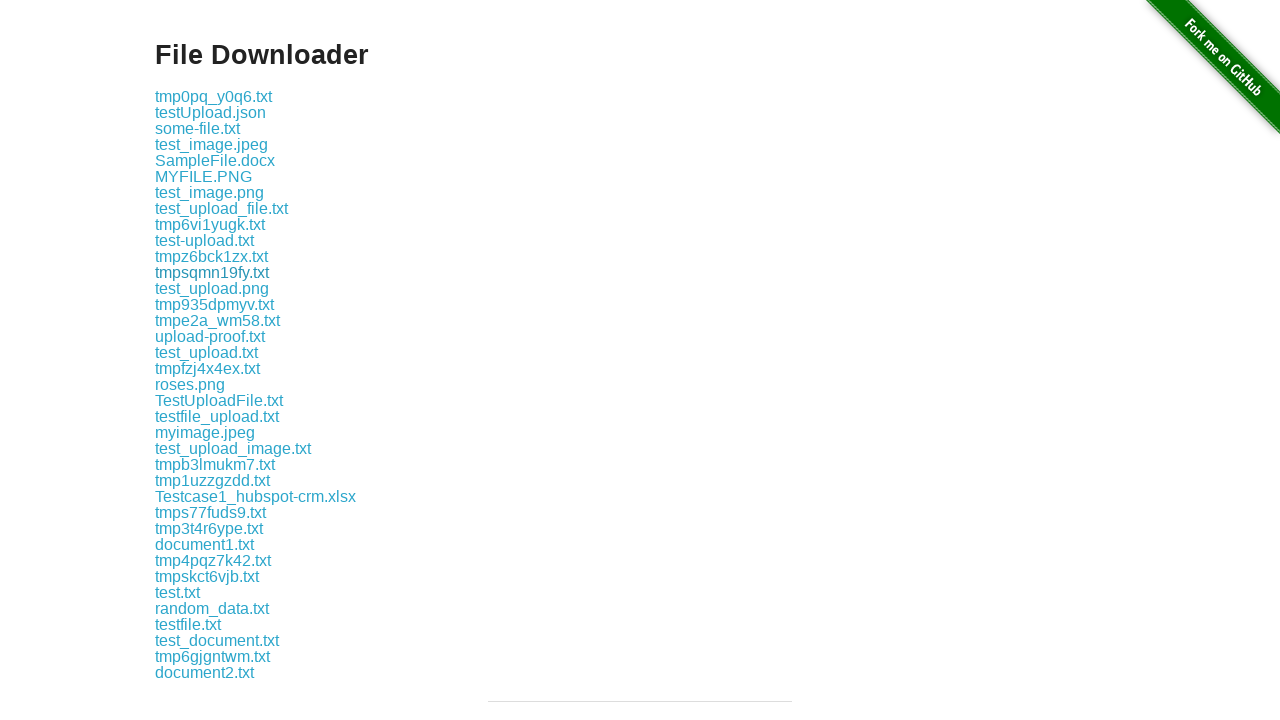

Clicked download link 13 of 37 at (212, 288) on xpath=//div[@class='example']/a >> nth=12
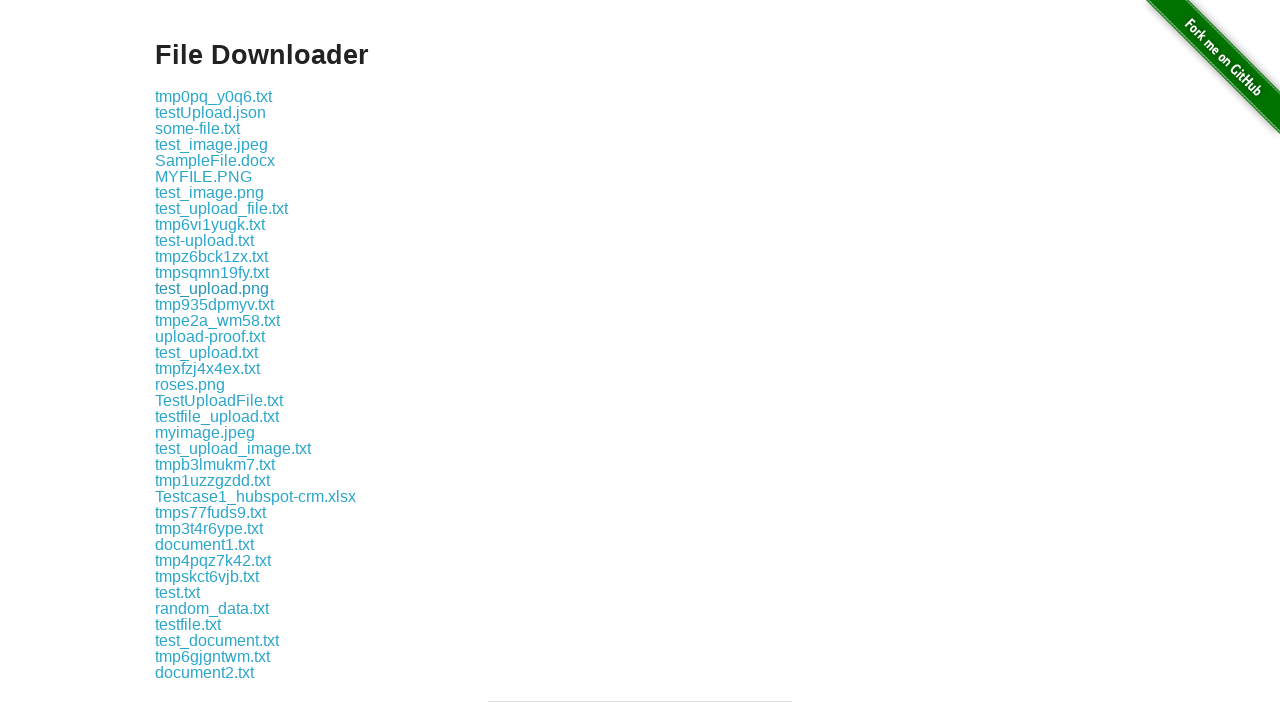

Waited 500ms for download 13 to initiate
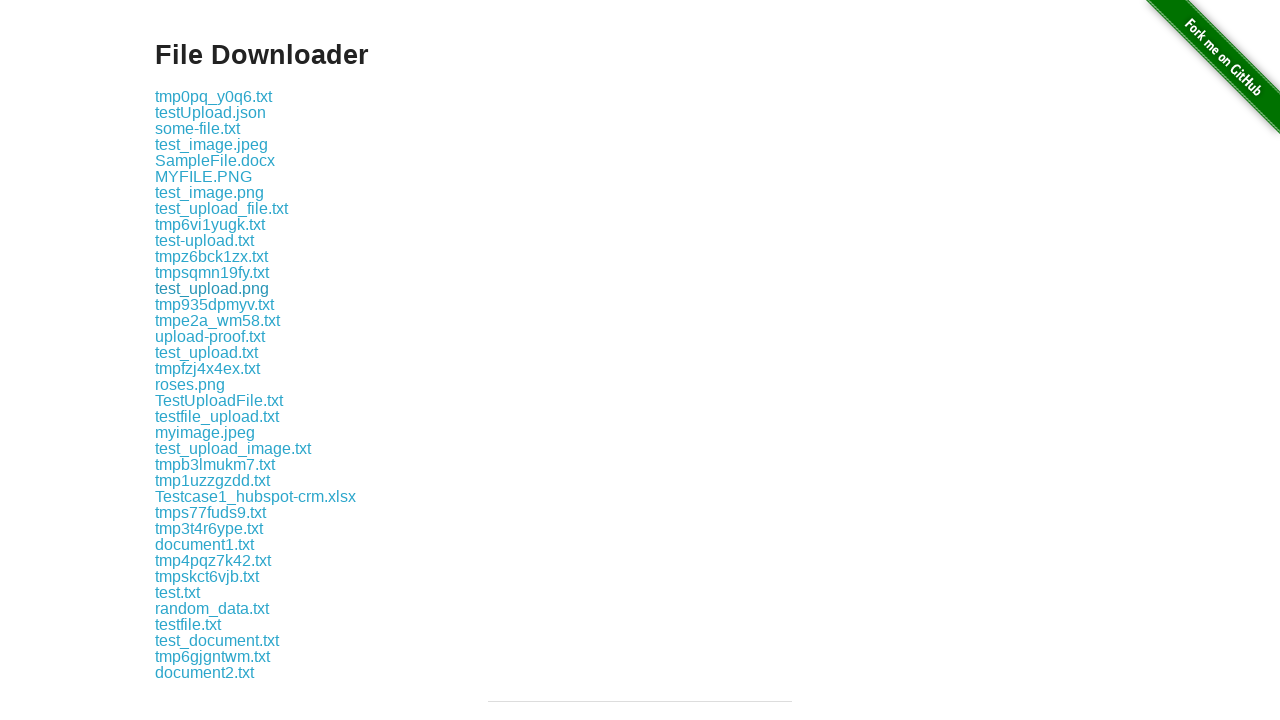

Clicked download link 14 of 37 at (214, 304) on xpath=//div[@class='example']/a >> nth=13
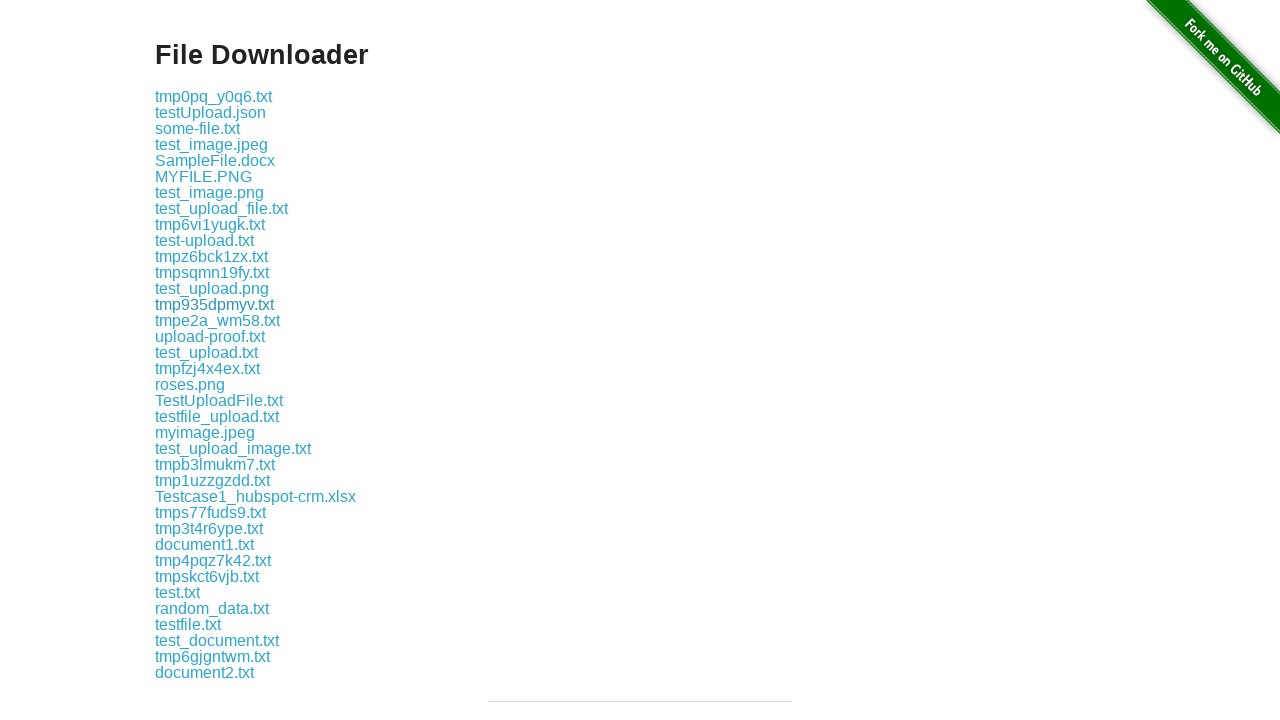

Waited 500ms for download 14 to initiate
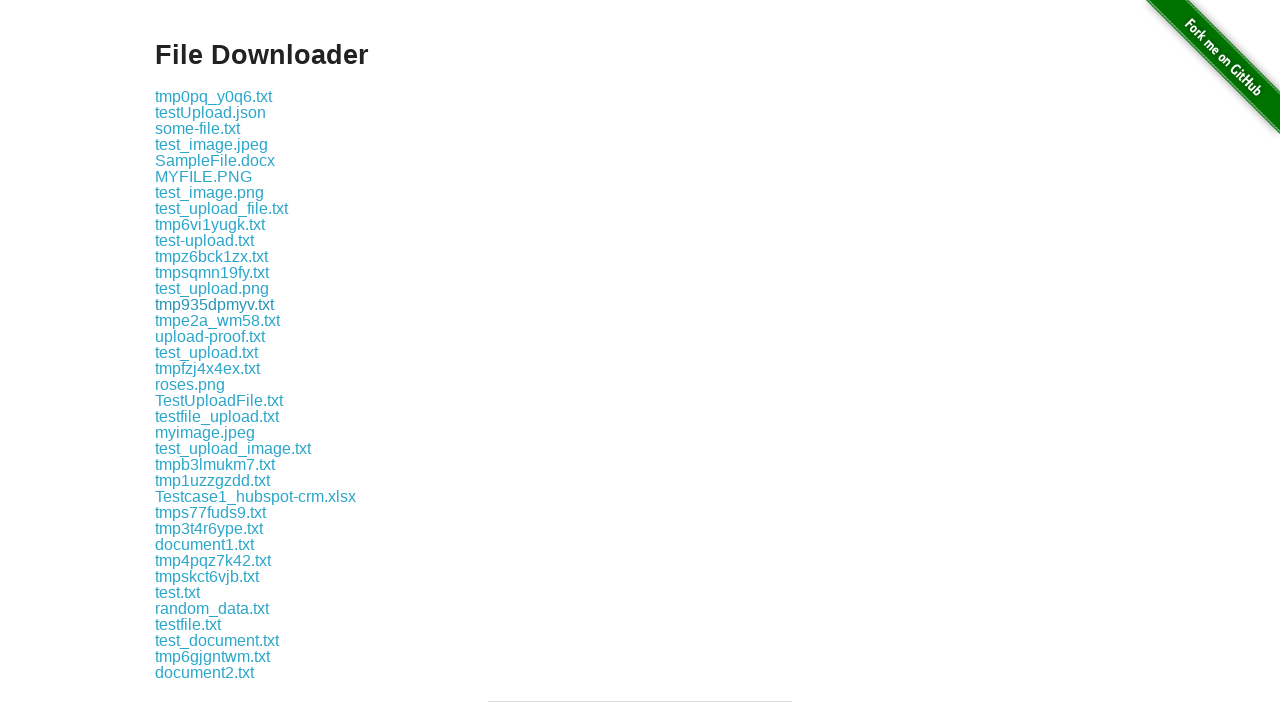

Clicked download link 15 of 37 at (218, 320) on xpath=//div[@class='example']/a >> nth=14
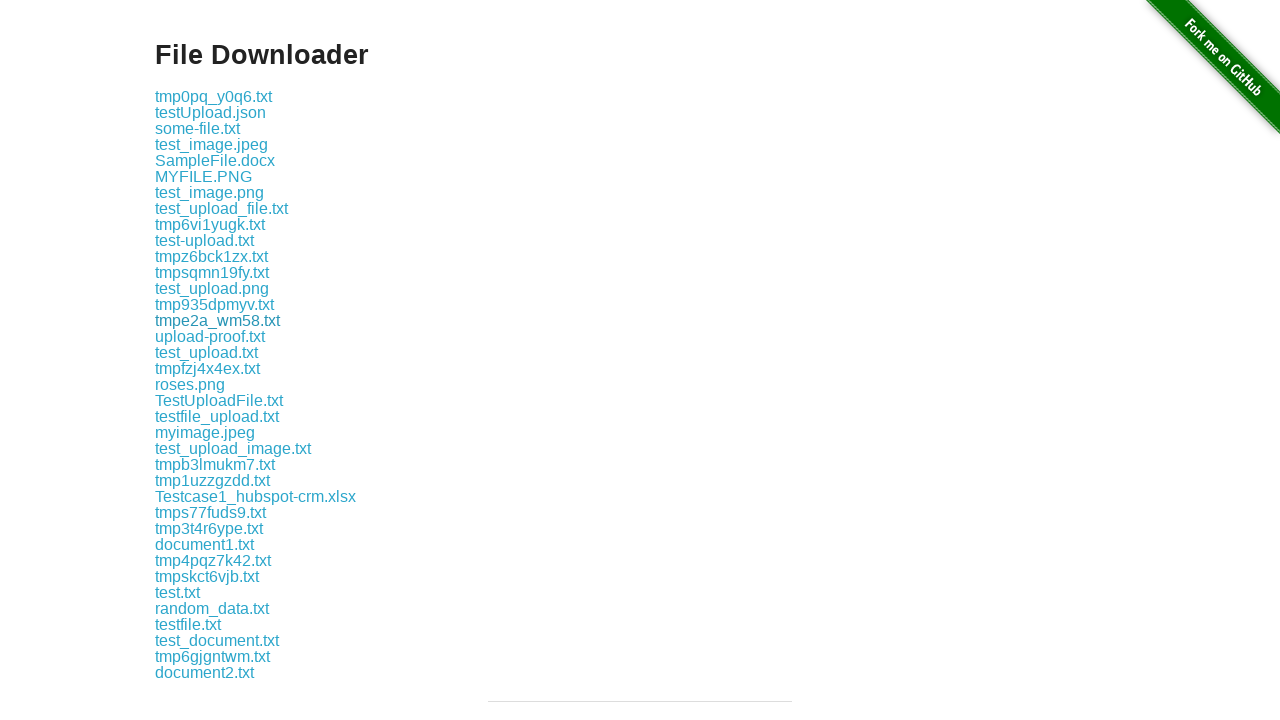

Waited 500ms for download 15 to initiate
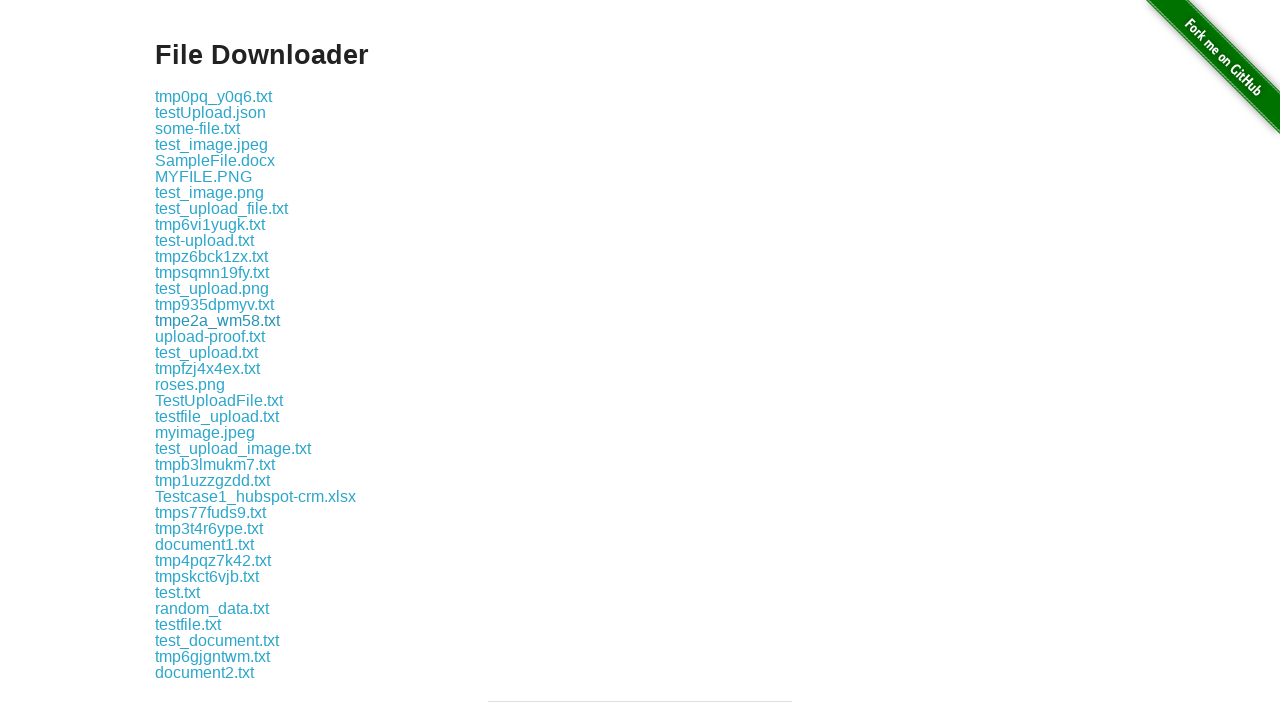

Clicked download link 16 of 37 at (210, 336) on xpath=//div[@class='example']/a >> nth=15
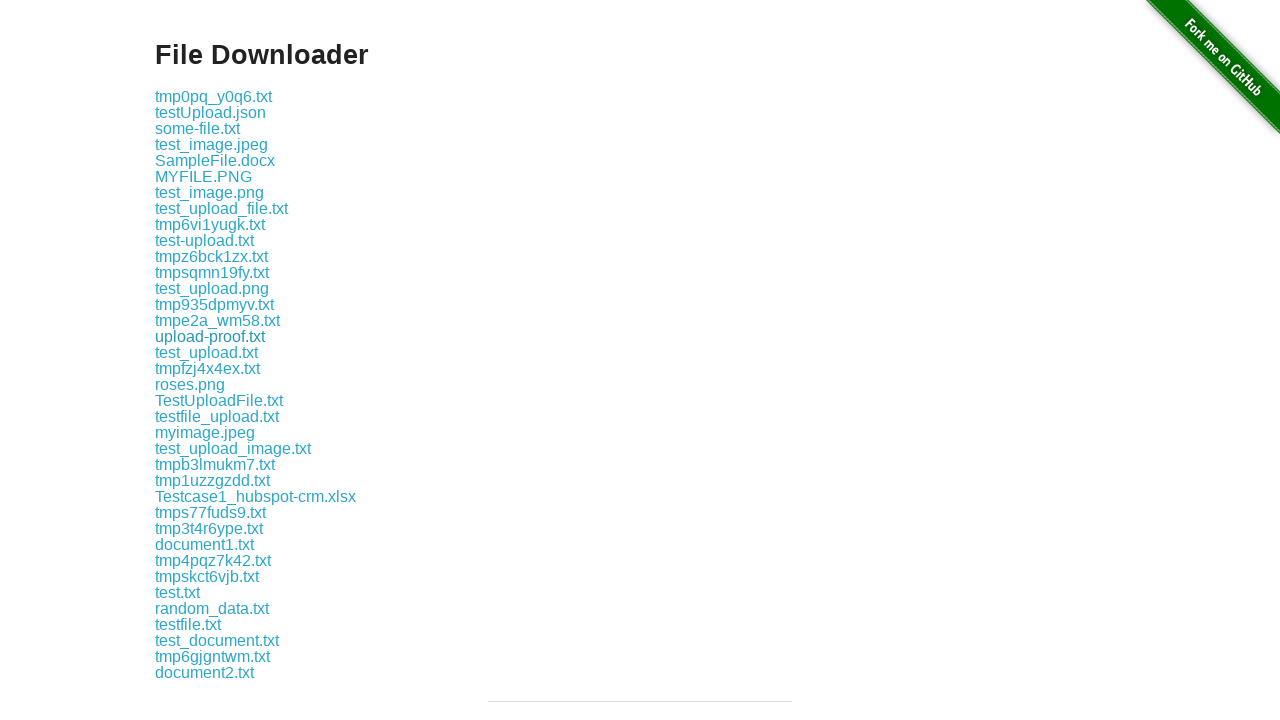

Waited 500ms for download 16 to initiate
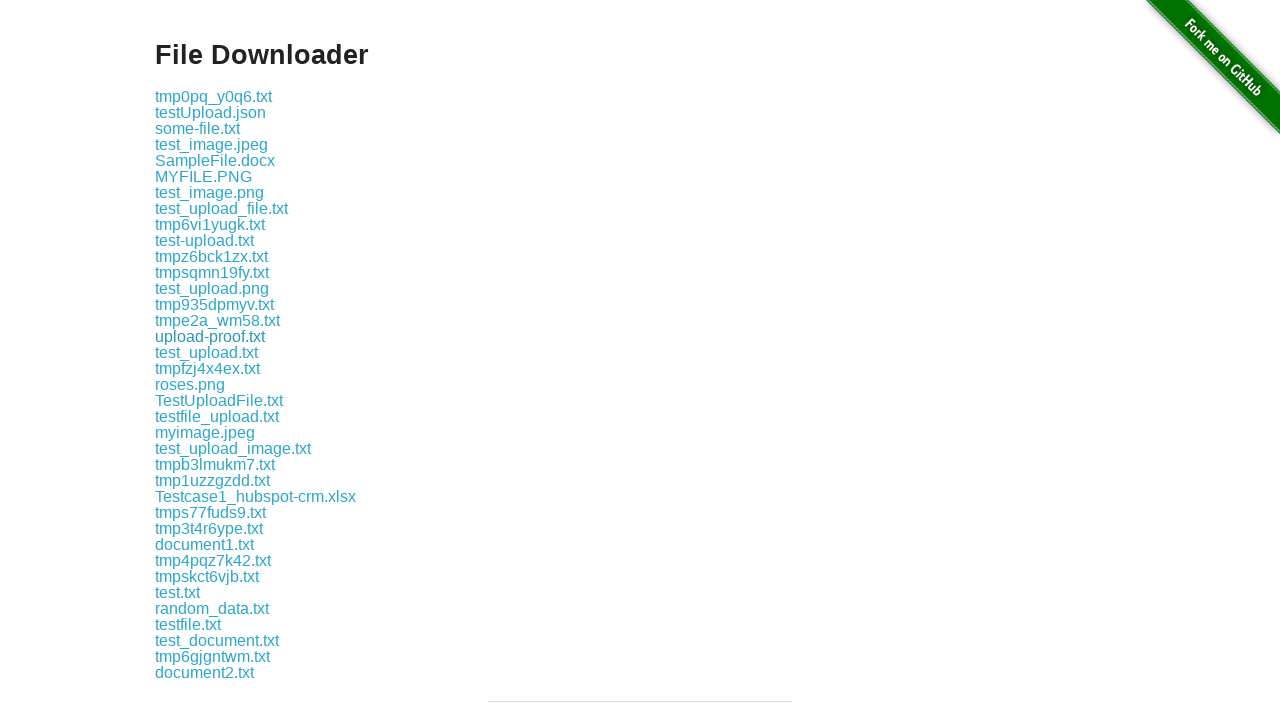

Clicked download link 17 of 37 at (206, 352) on xpath=//div[@class='example']/a >> nth=16
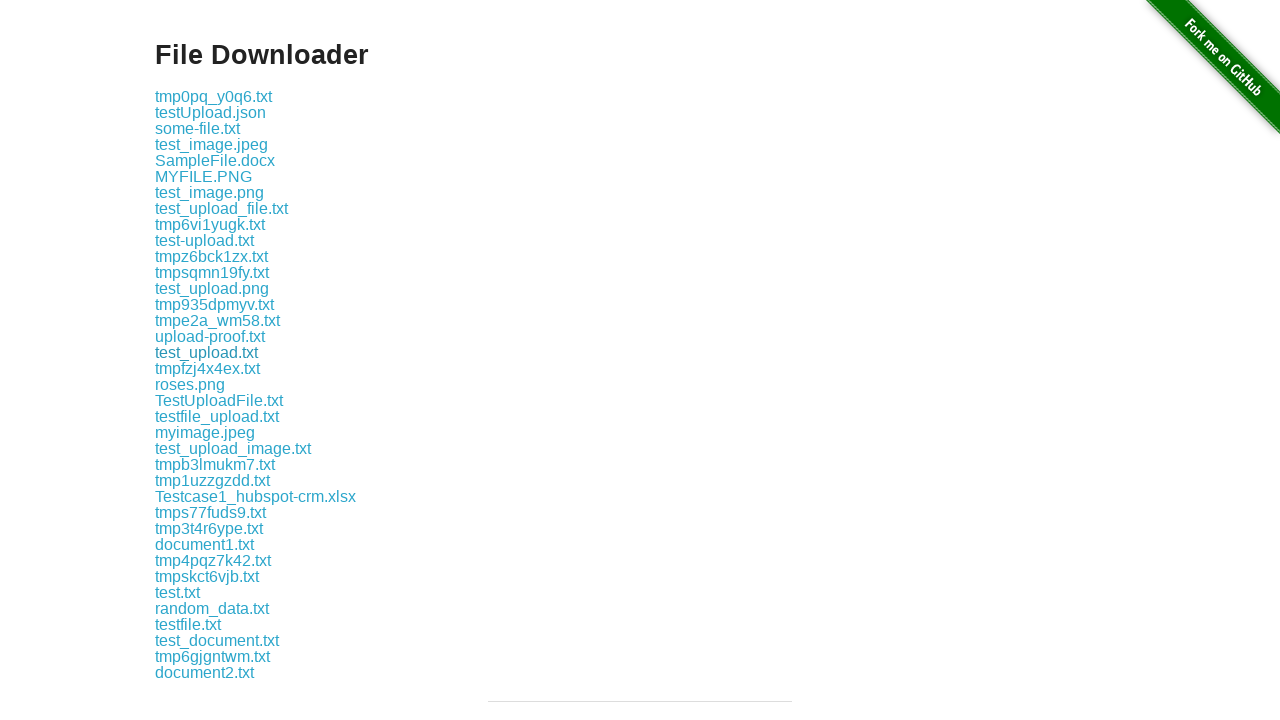

Waited 500ms for download 17 to initiate
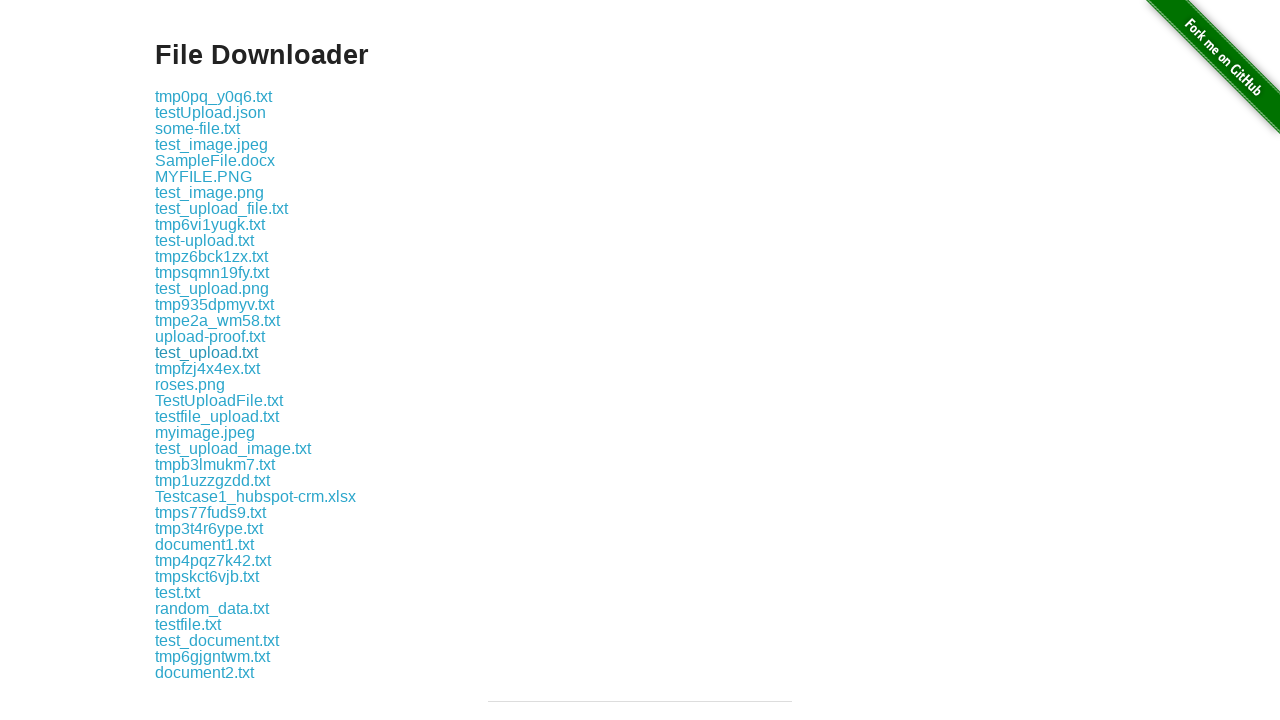

Clicked download link 18 of 37 at (208, 368) on xpath=//div[@class='example']/a >> nth=17
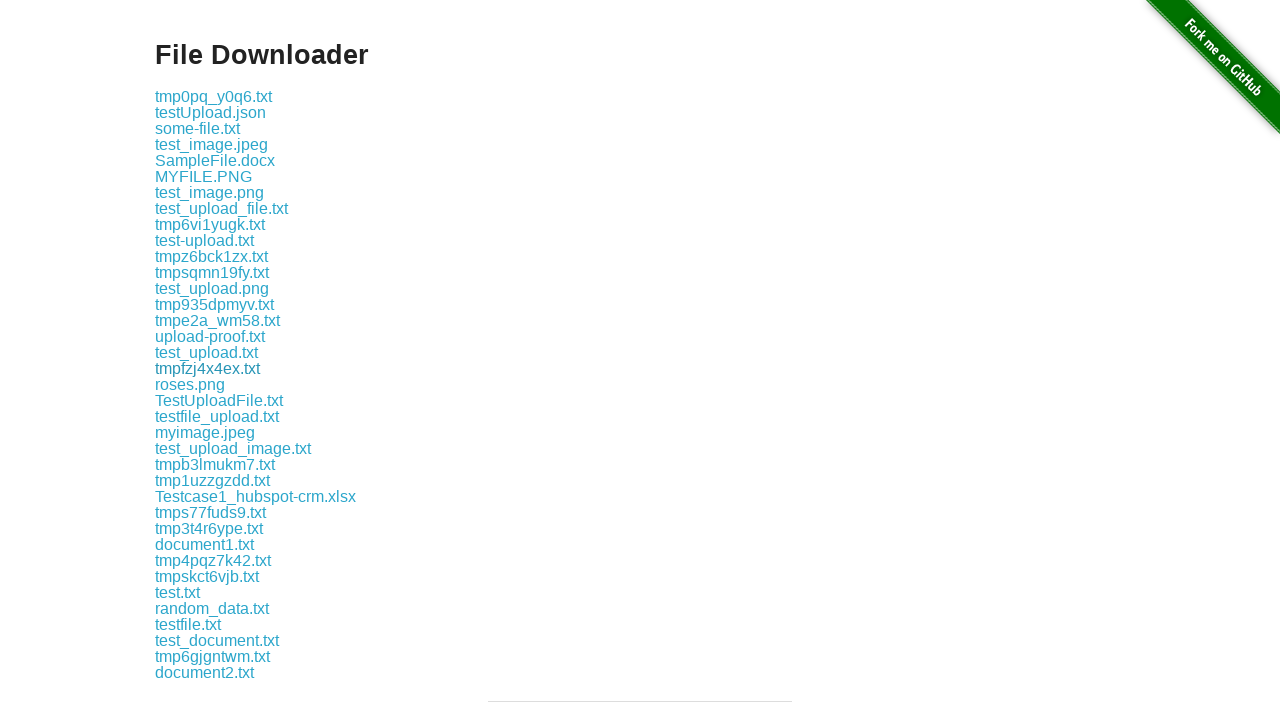

Waited 500ms for download 18 to initiate
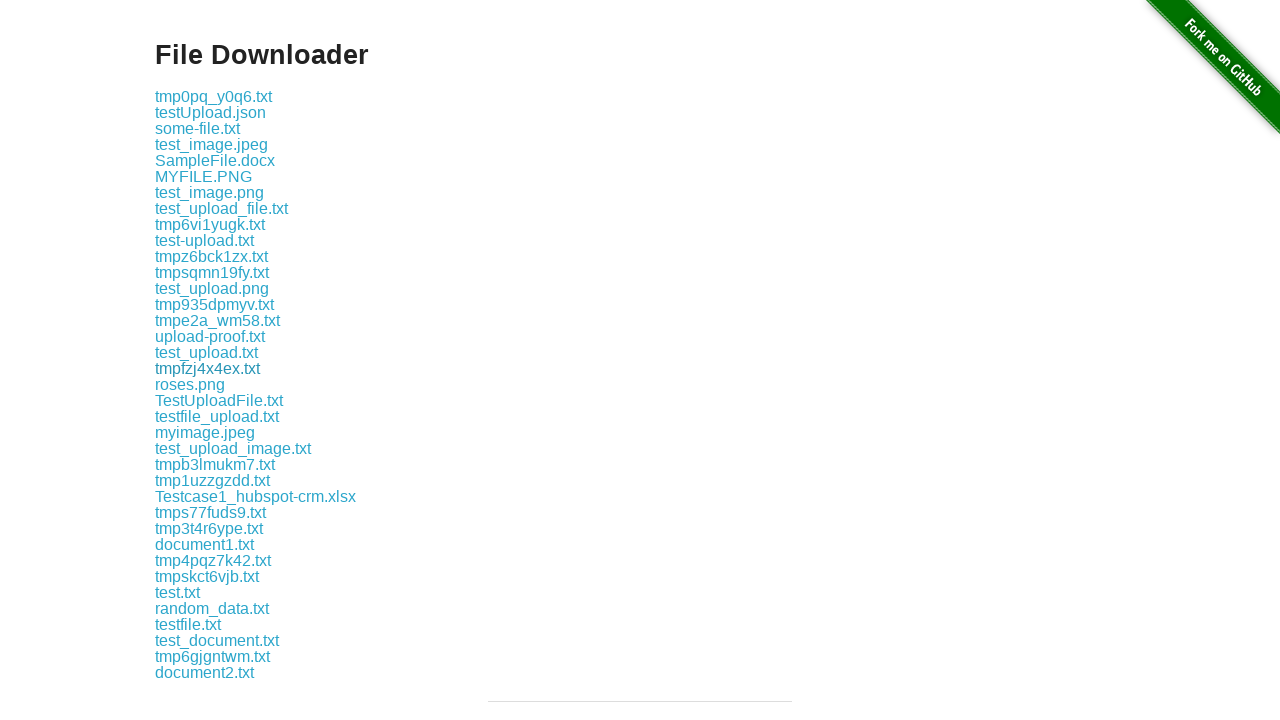

Clicked download link 19 of 37 at (190, 384) on xpath=//div[@class='example']/a >> nth=18
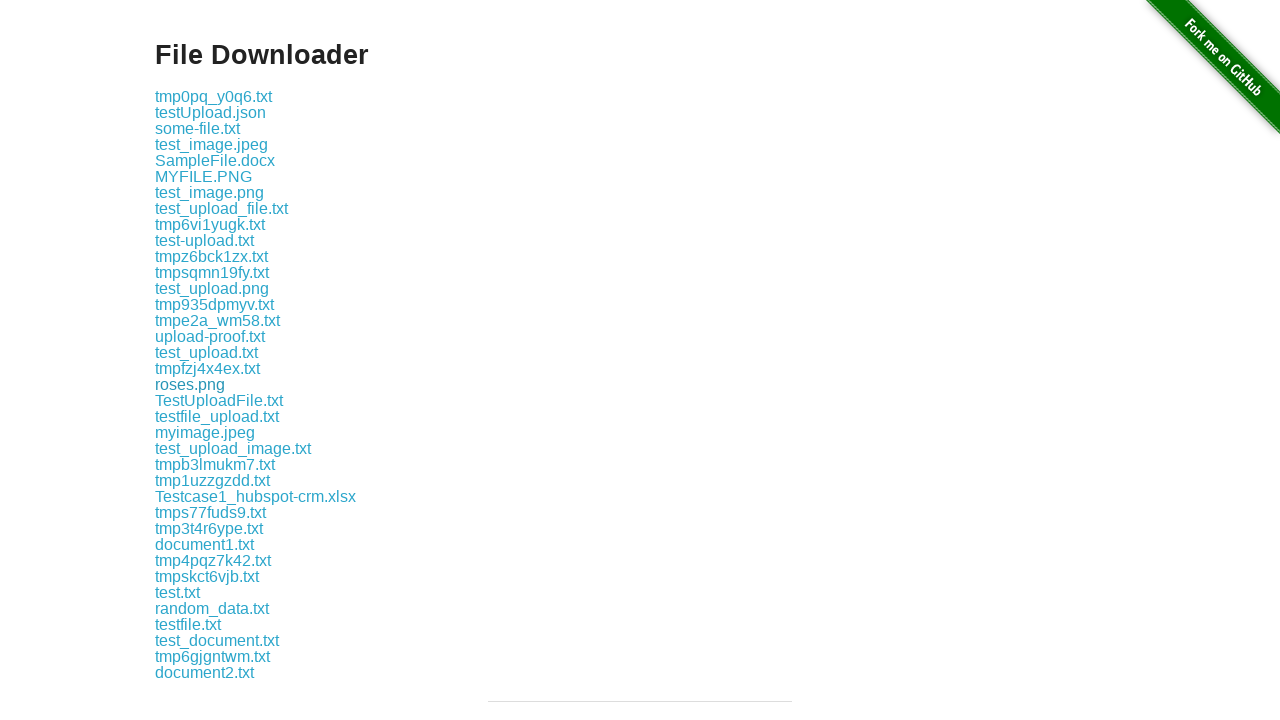

Waited 500ms for download 19 to initiate
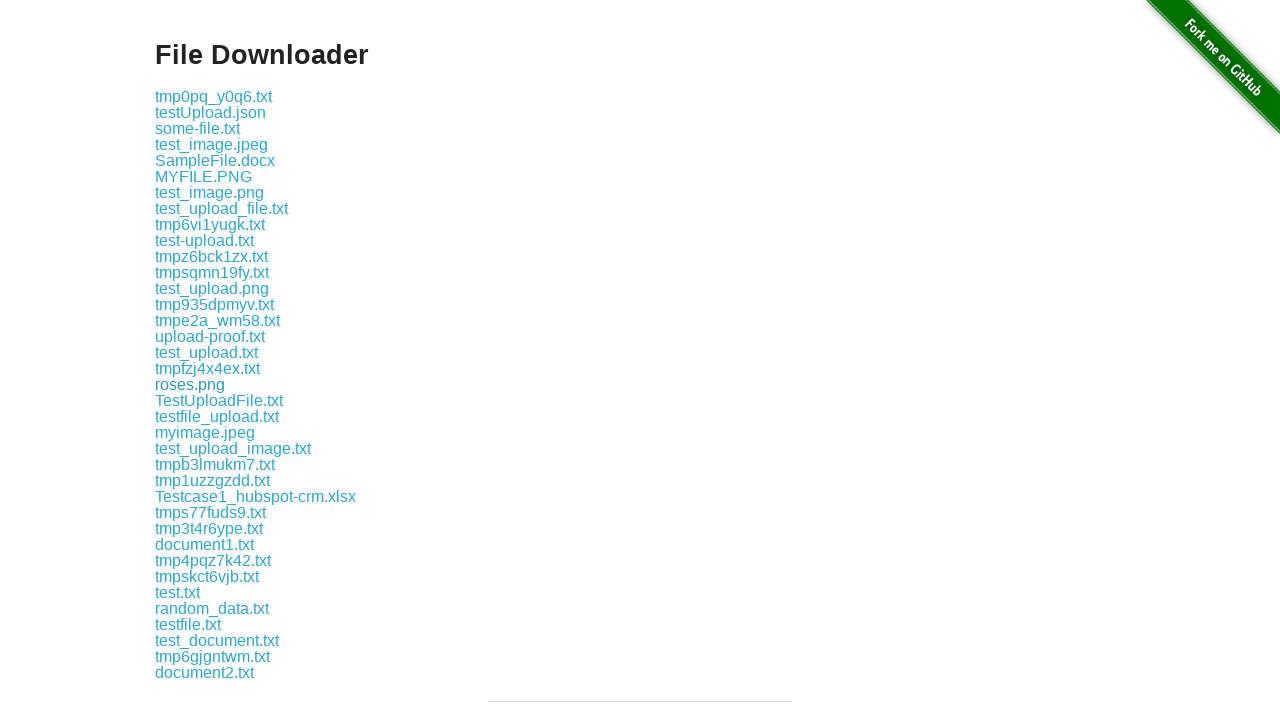

Clicked download link 20 of 37 at (219, 400) on xpath=//div[@class='example']/a >> nth=19
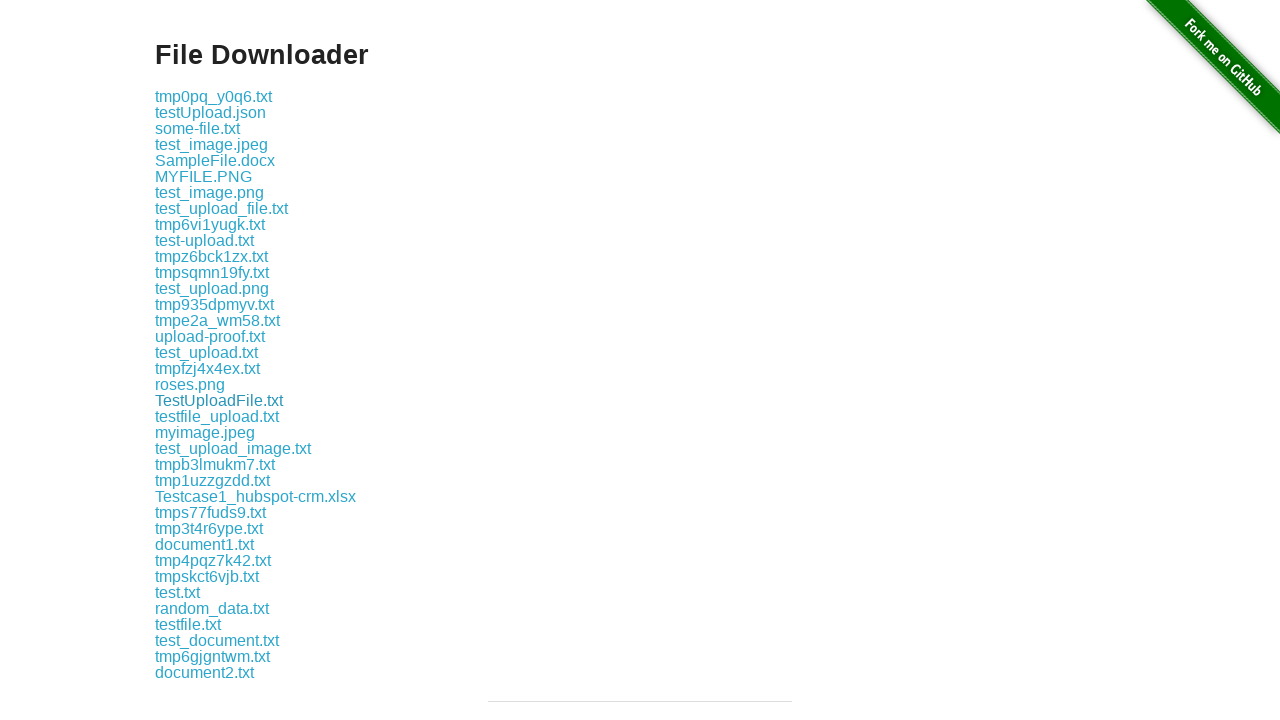

Waited 500ms for download 20 to initiate
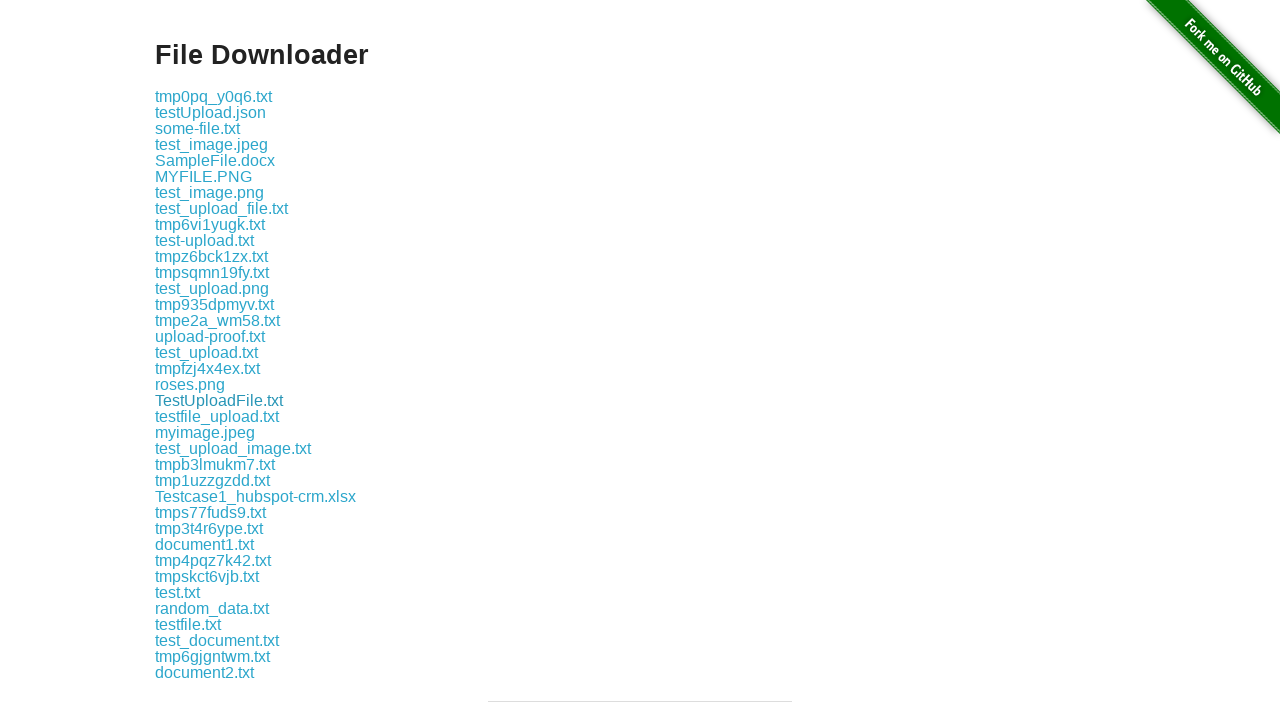

Clicked download link 21 of 37 at (217, 416) on xpath=//div[@class='example']/a >> nth=20
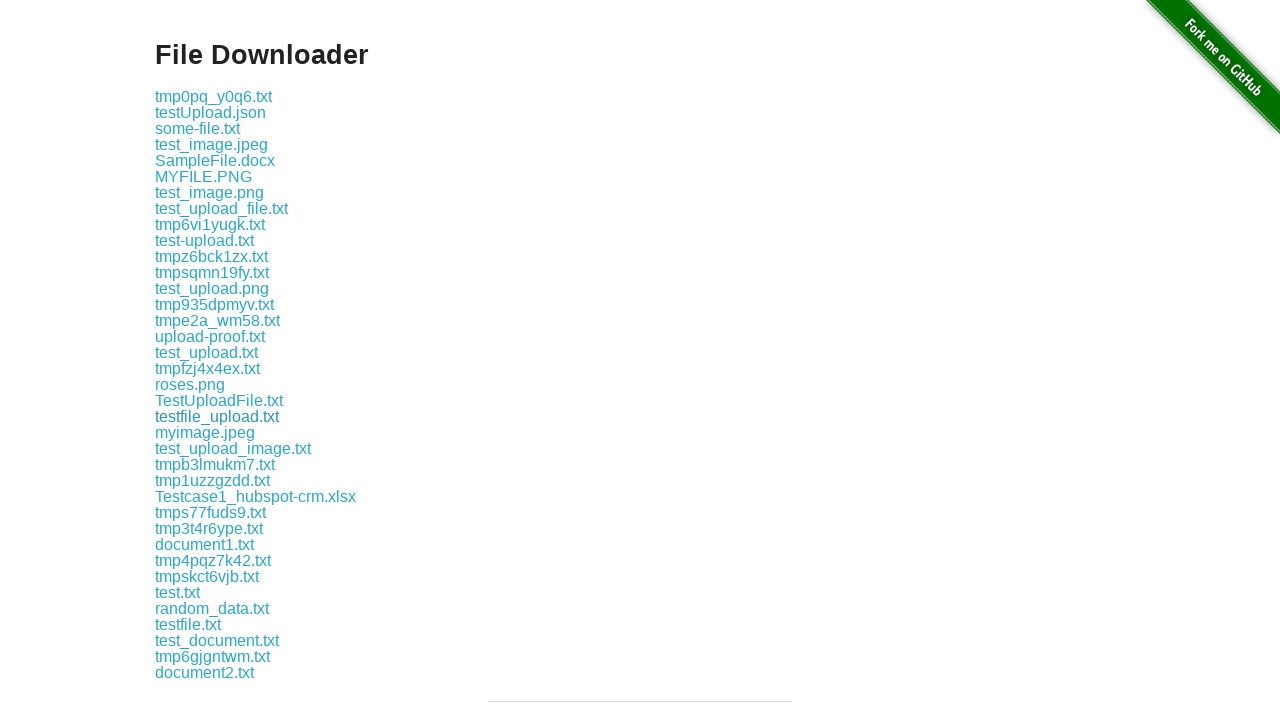

Waited 500ms for download 21 to initiate
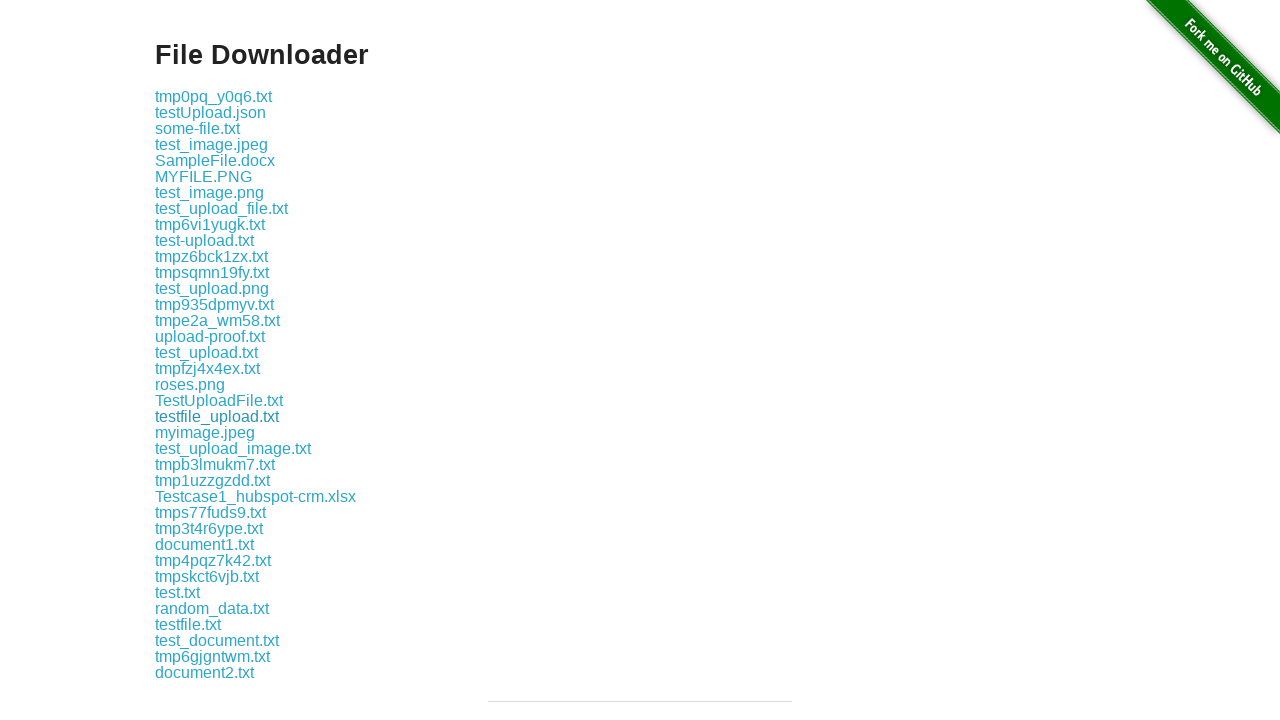

Clicked download link 22 of 37 at (205, 432) on xpath=//div[@class='example']/a >> nth=21
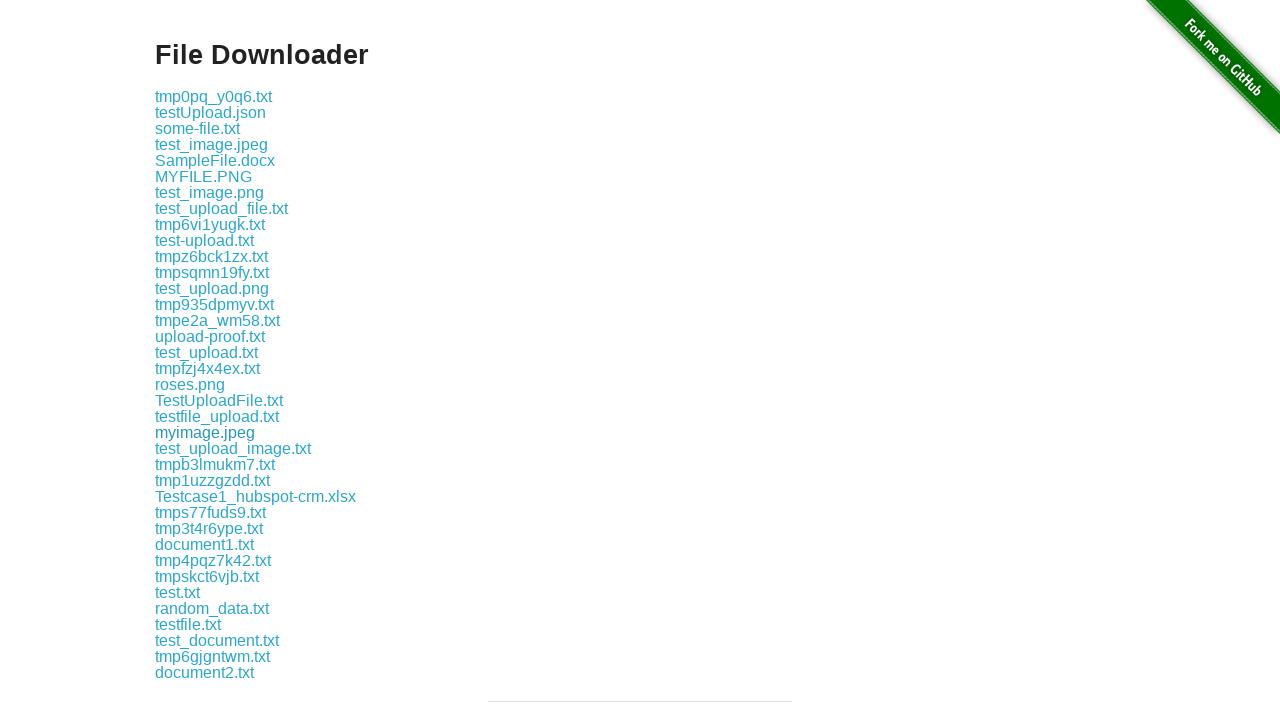

Waited 500ms for download 22 to initiate
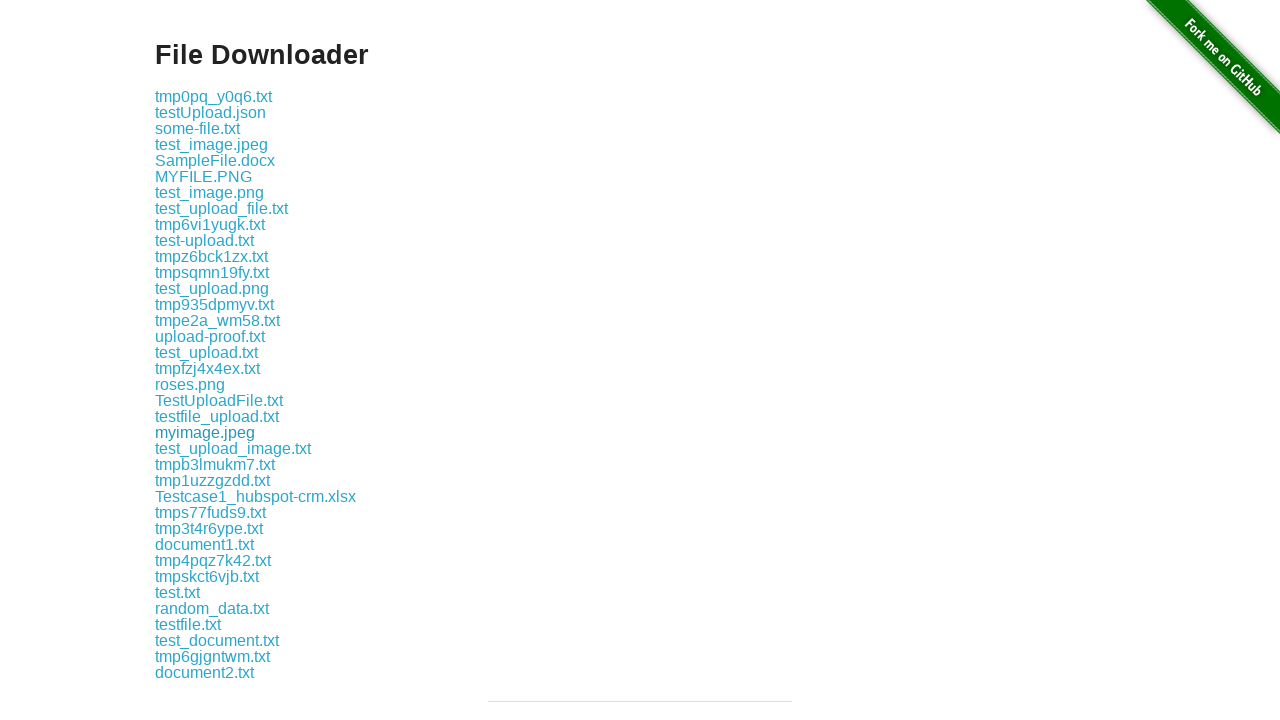

Clicked download link 23 of 37 at (233, 448) on xpath=//div[@class='example']/a >> nth=22
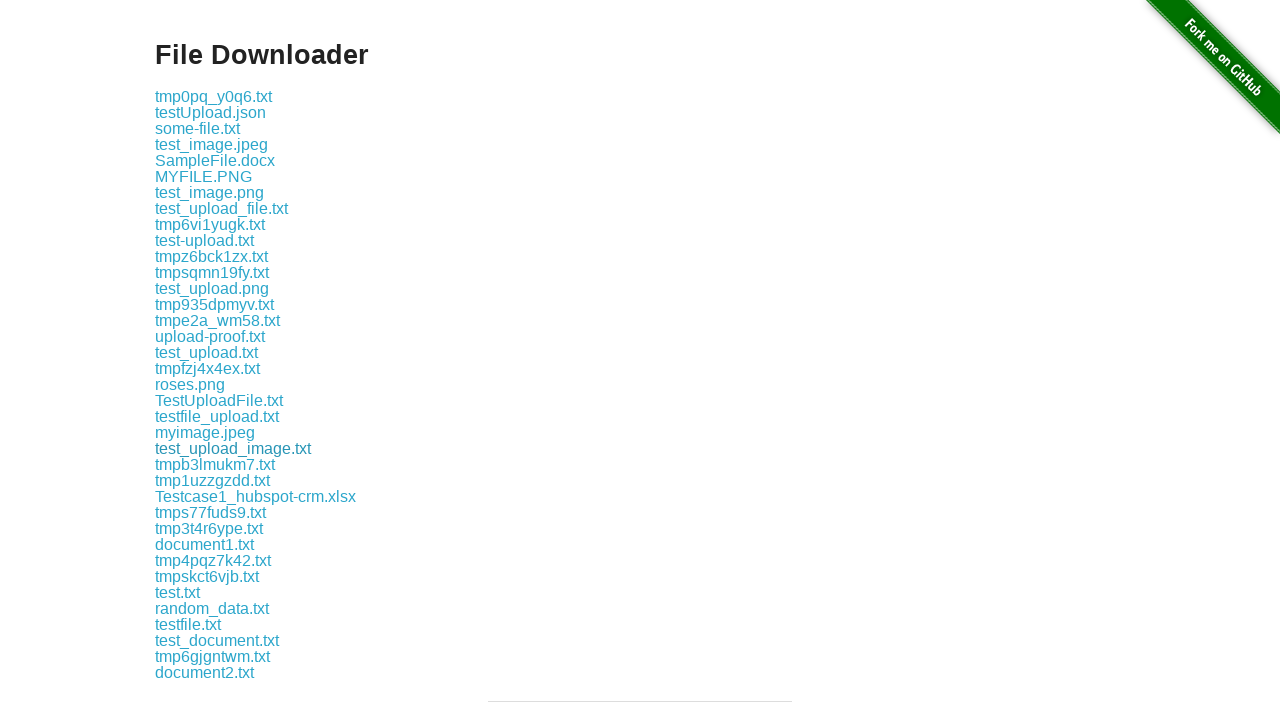

Waited 500ms for download 23 to initiate
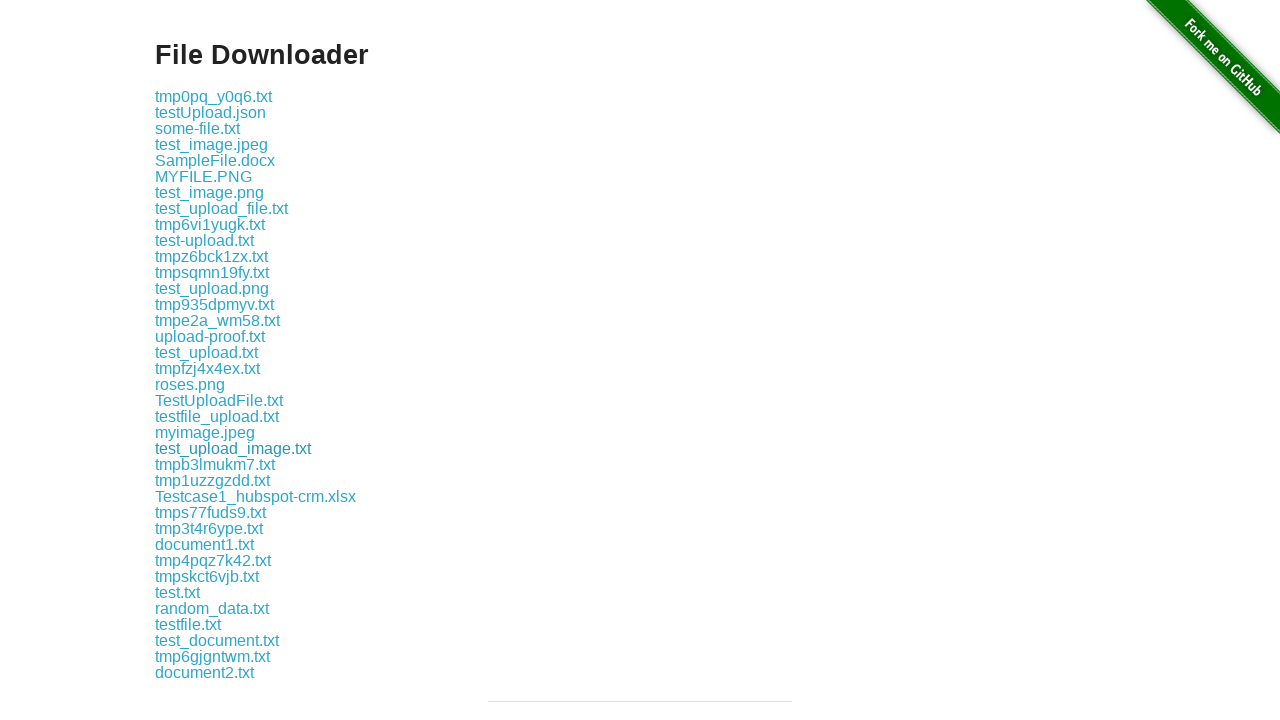

Clicked download link 24 of 37 at (215, 464) on xpath=//div[@class='example']/a >> nth=23
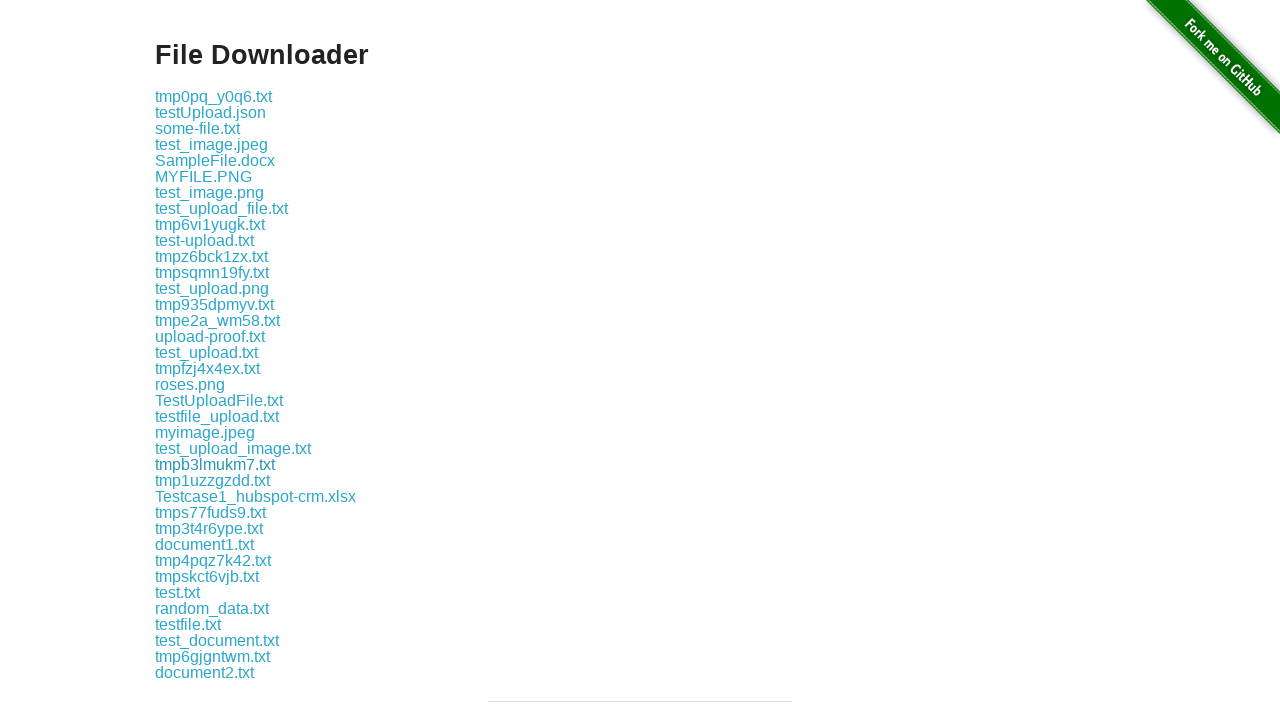

Waited 500ms for download 24 to initiate
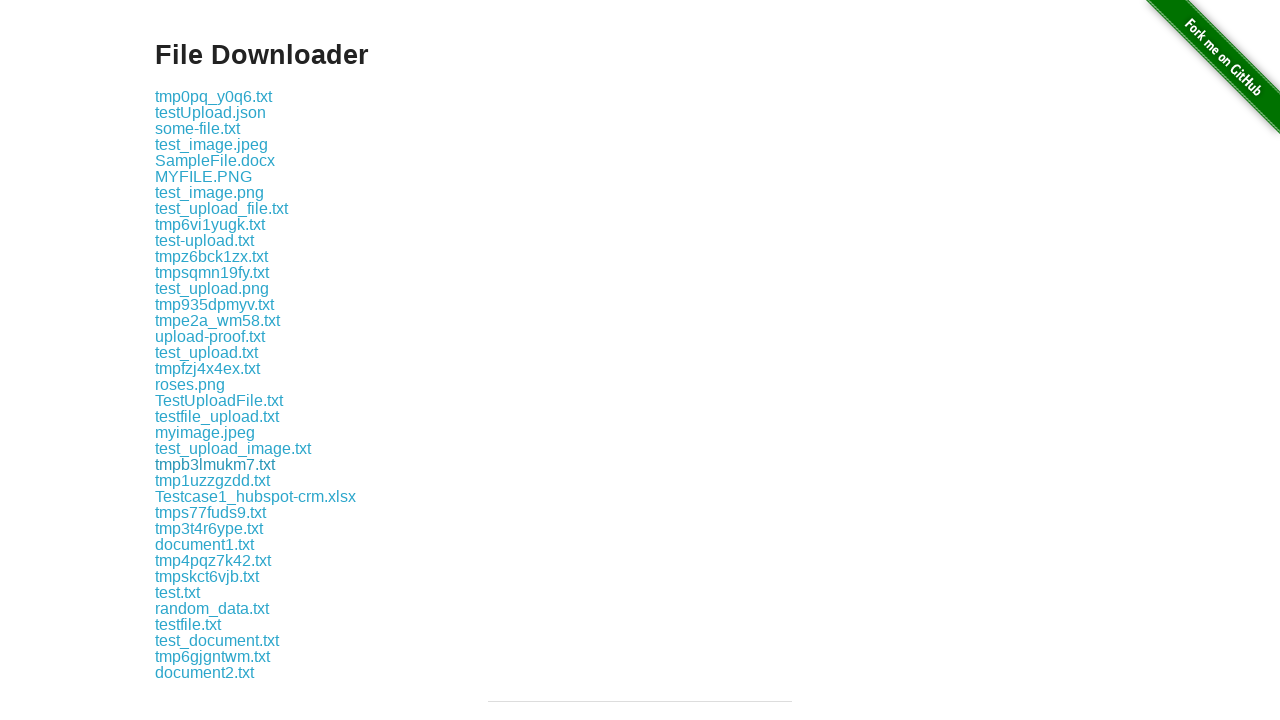

Clicked download link 25 of 37 at (212, 480) on xpath=//div[@class='example']/a >> nth=24
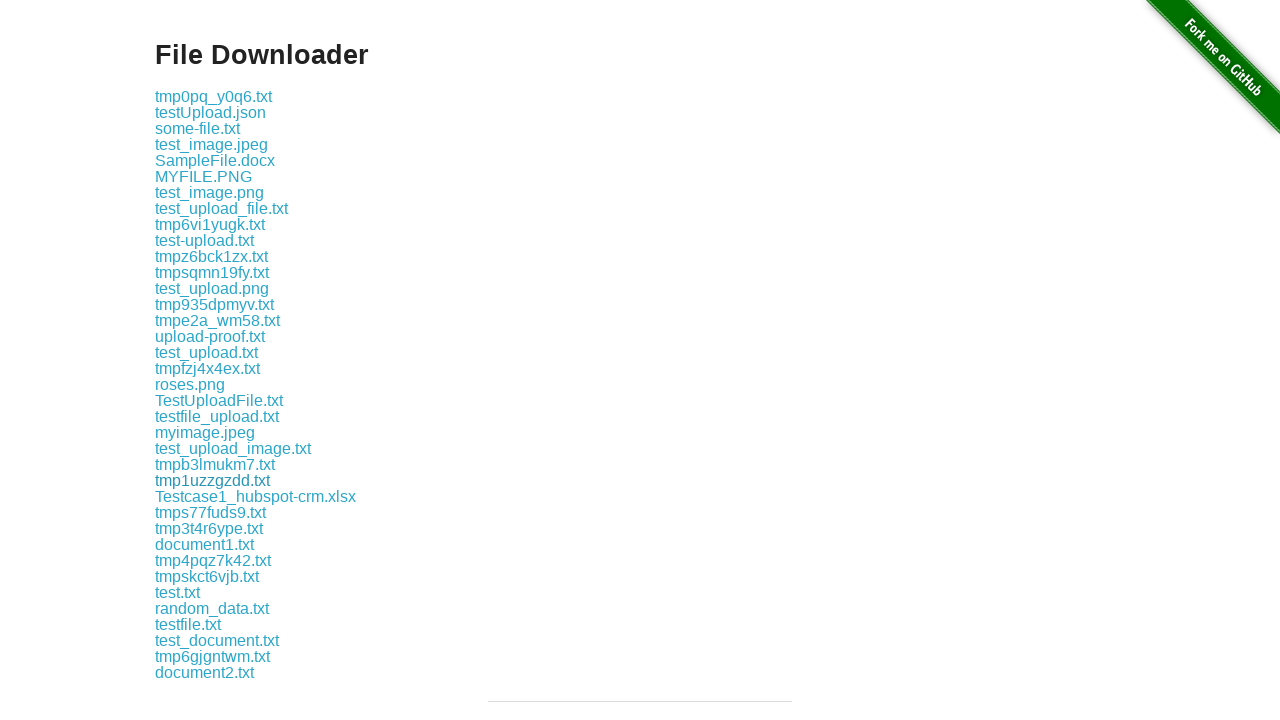

Waited 500ms for download 25 to initiate
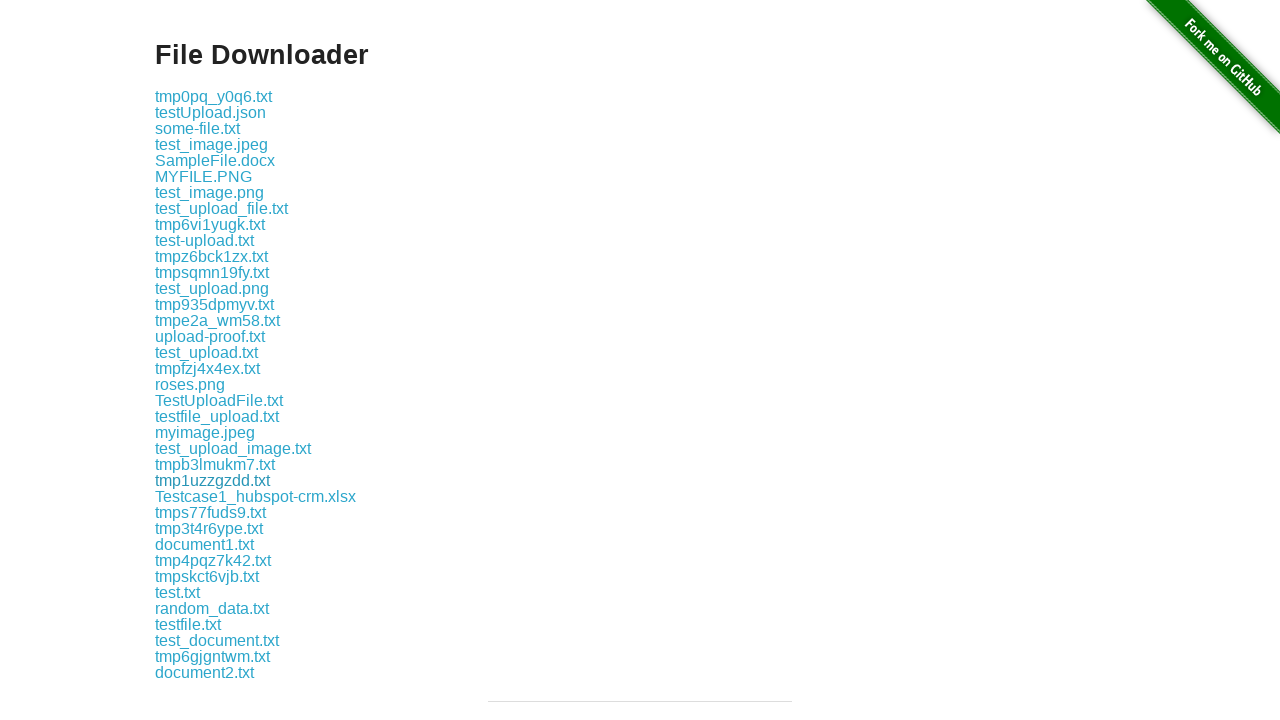

Clicked download link 26 of 37 at (256, 496) on xpath=//div[@class='example']/a >> nth=25
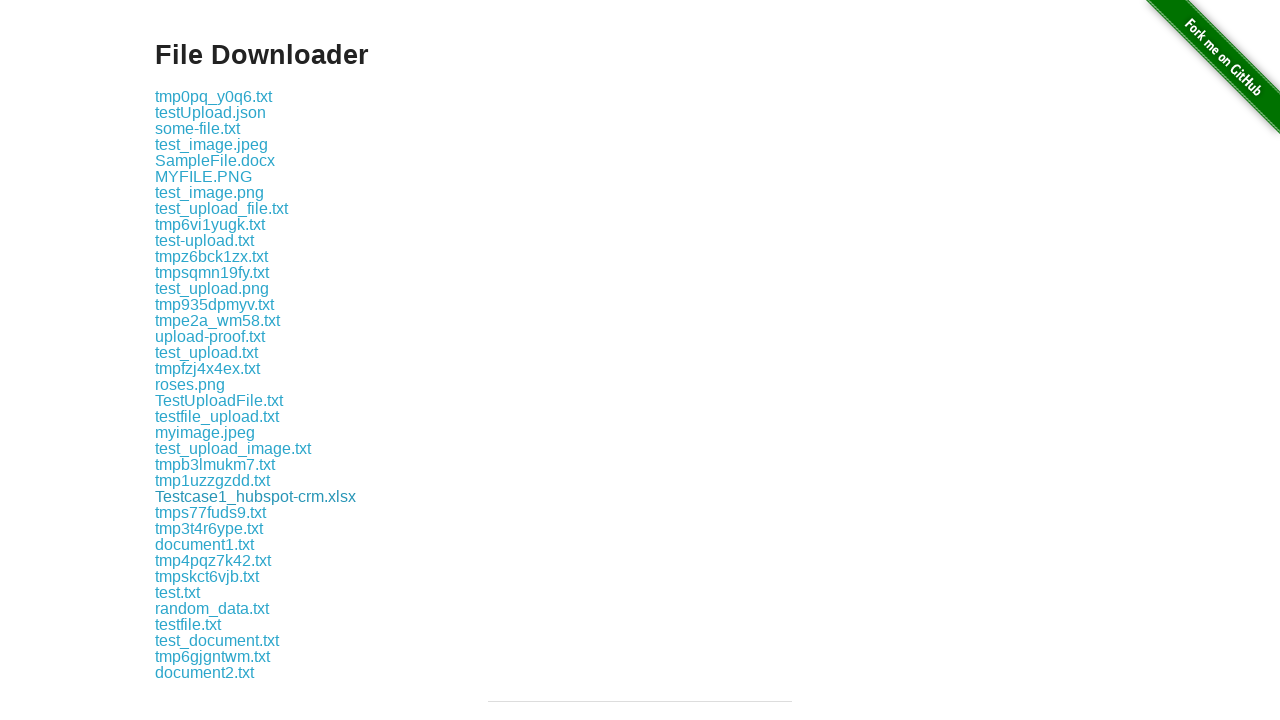

Waited 500ms for download 26 to initiate
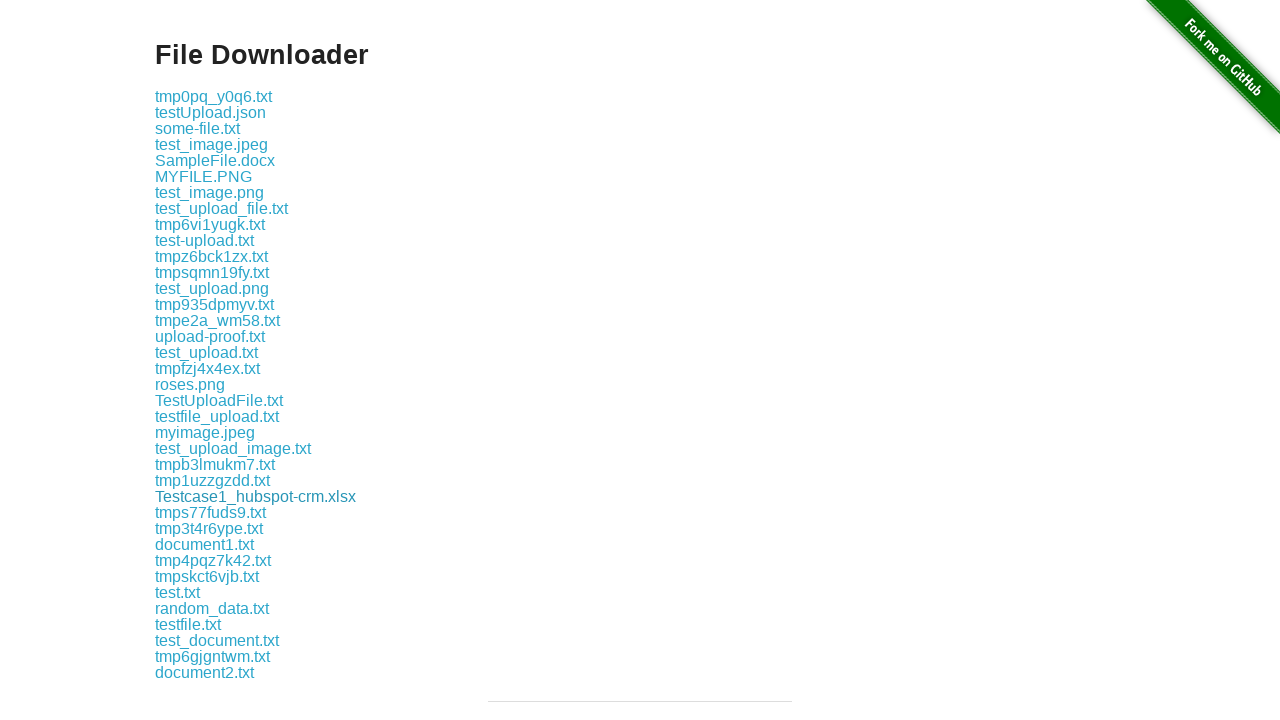

Clicked download link 27 of 37 at (210, 512) on xpath=//div[@class='example']/a >> nth=26
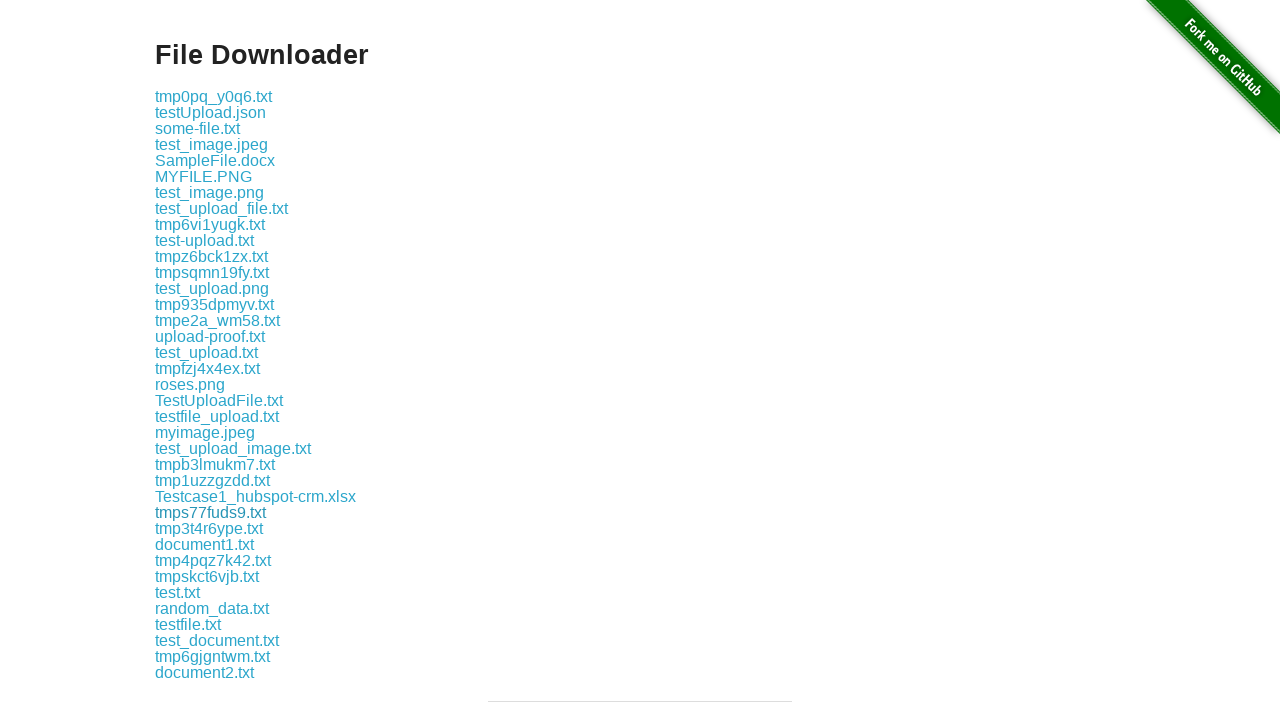

Waited 500ms for download 27 to initiate
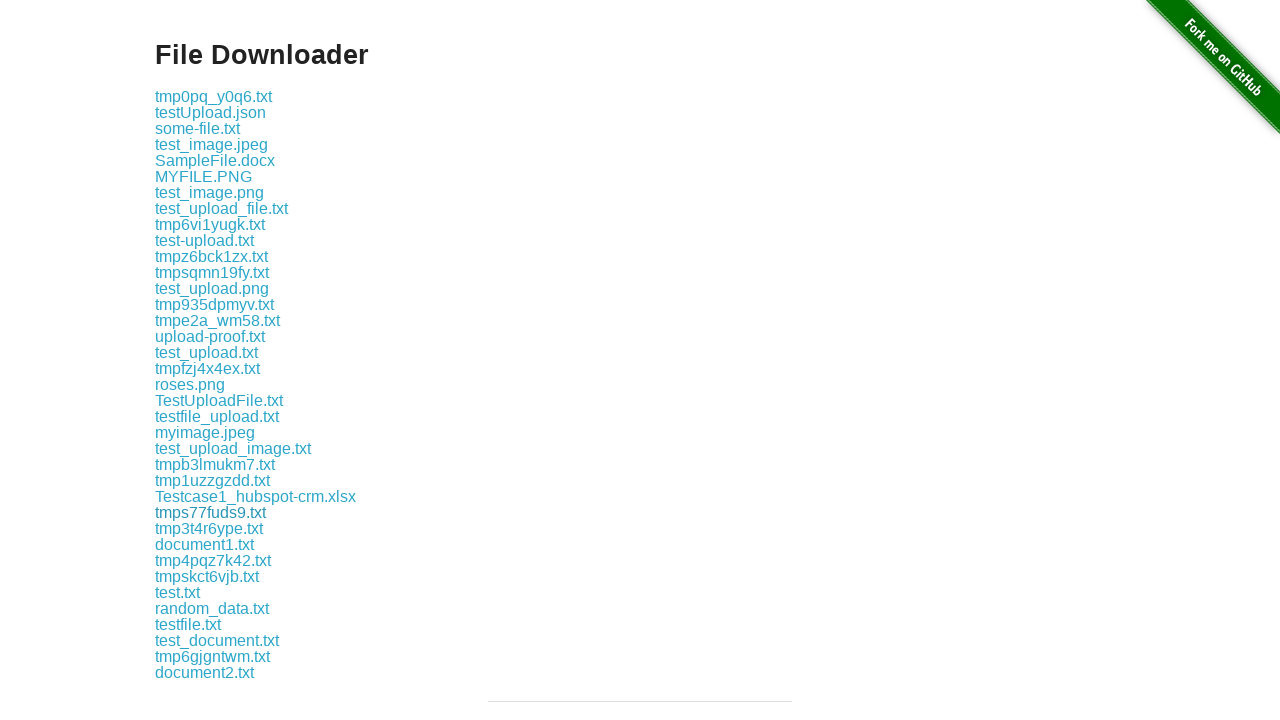

Clicked download link 28 of 37 at (209, 528) on xpath=//div[@class='example']/a >> nth=27
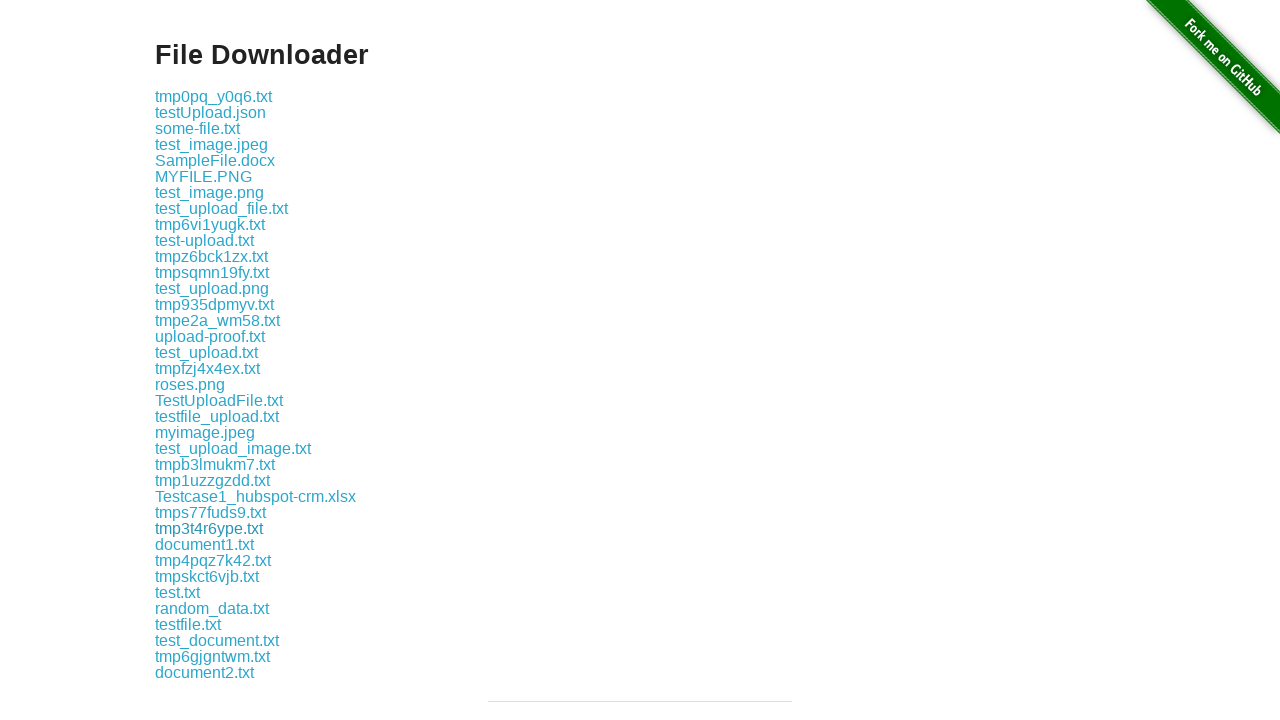

Waited 500ms for download 28 to initiate
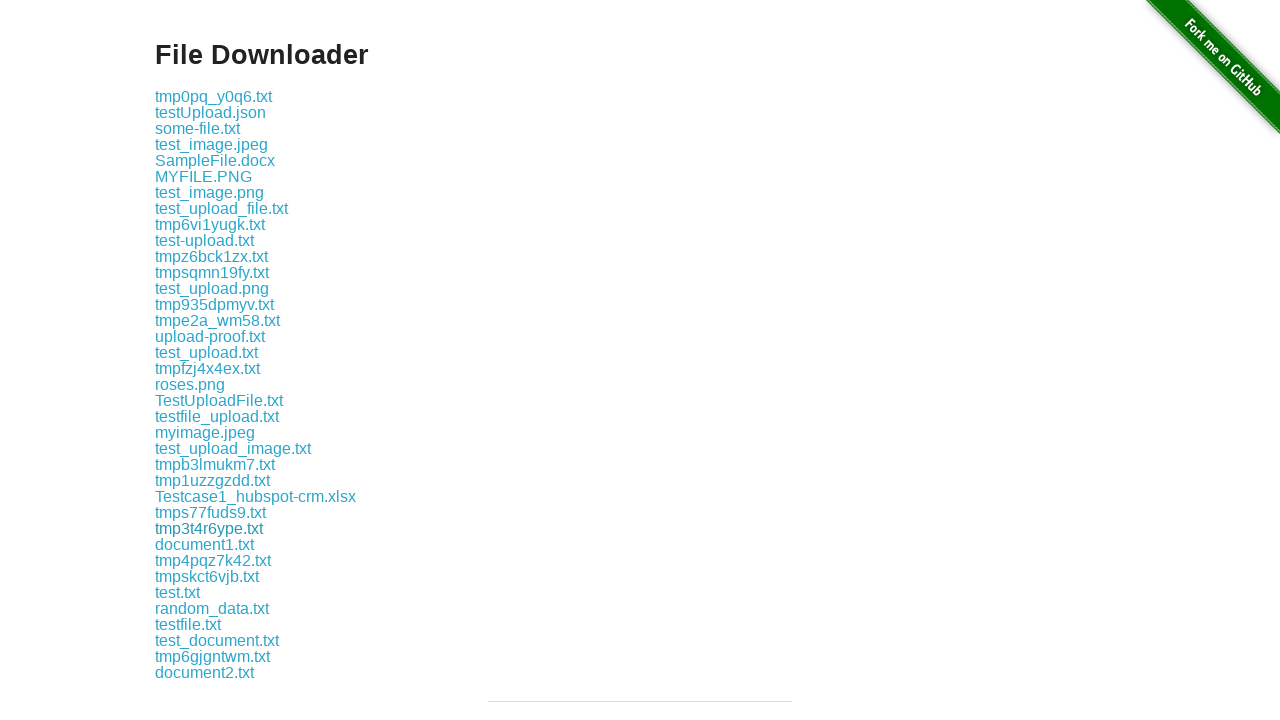

Clicked download link 29 of 37 at (204, 544) on xpath=//div[@class='example']/a >> nth=28
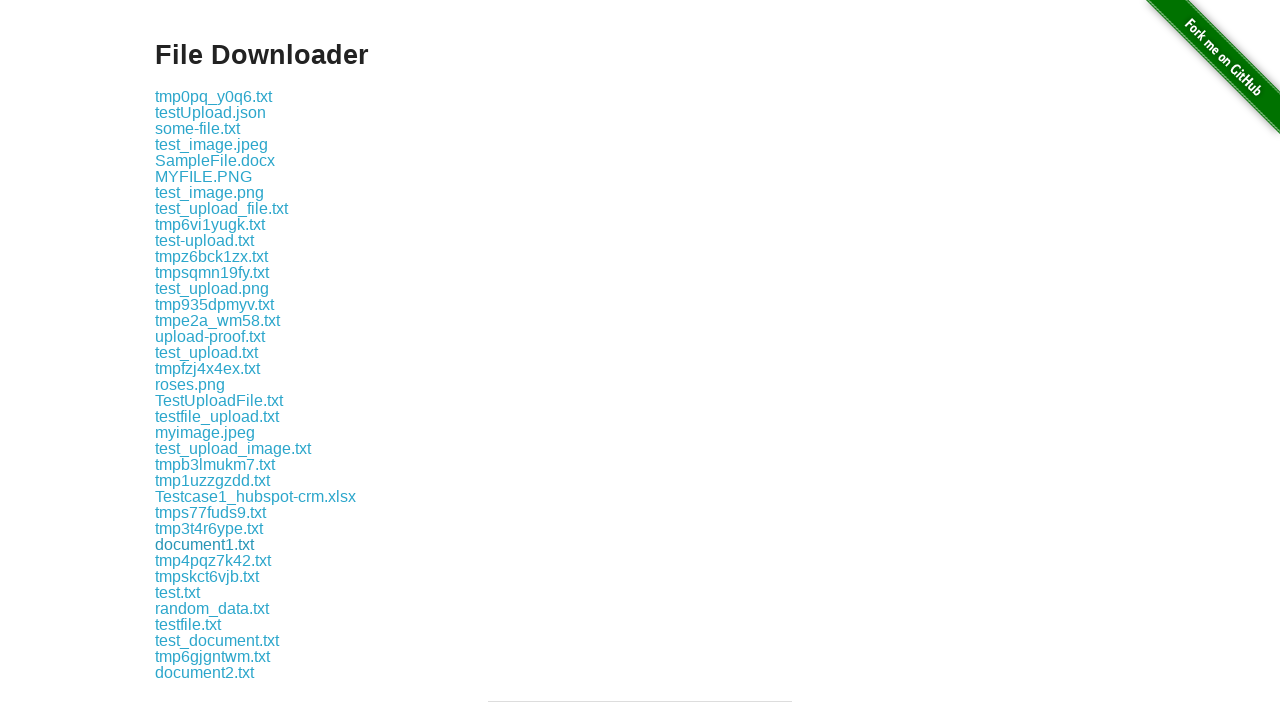

Waited 500ms for download 29 to initiate
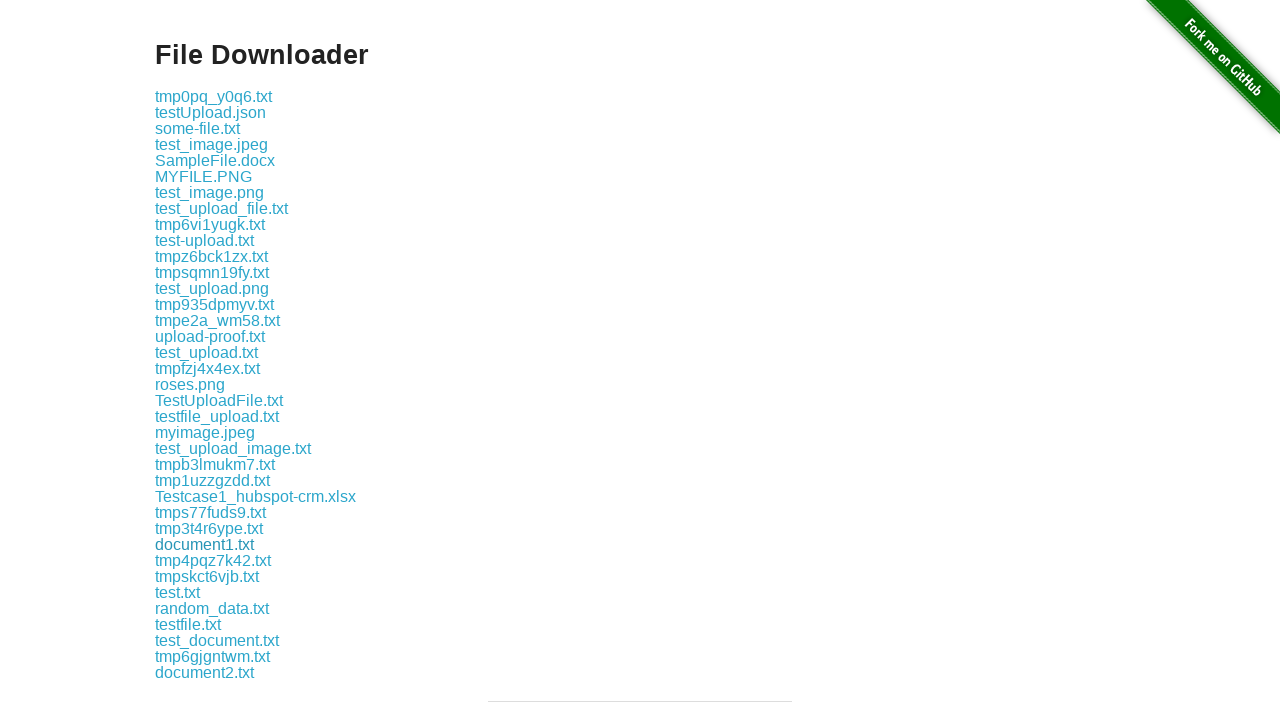

Clicked download link 30 of 37 at (213, 560) on xpath=//div[@class='example']/a >> nth=29
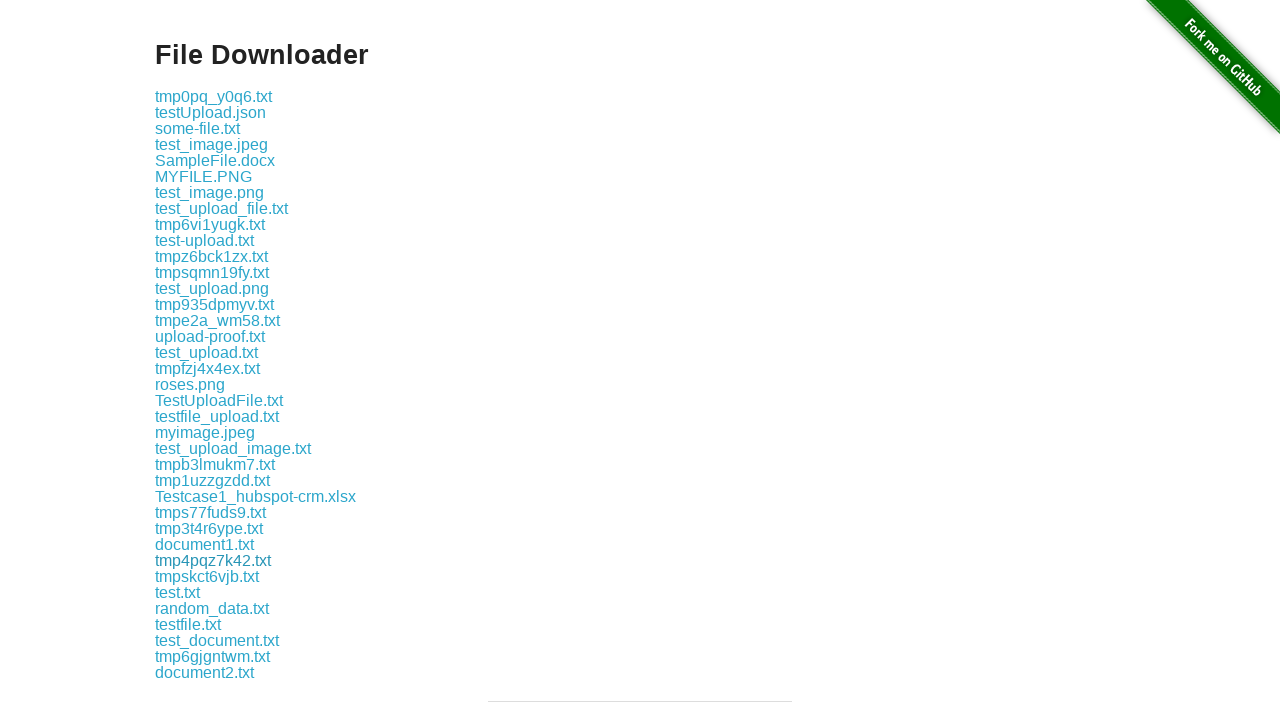

Waited 500ms for download 30 to initiate
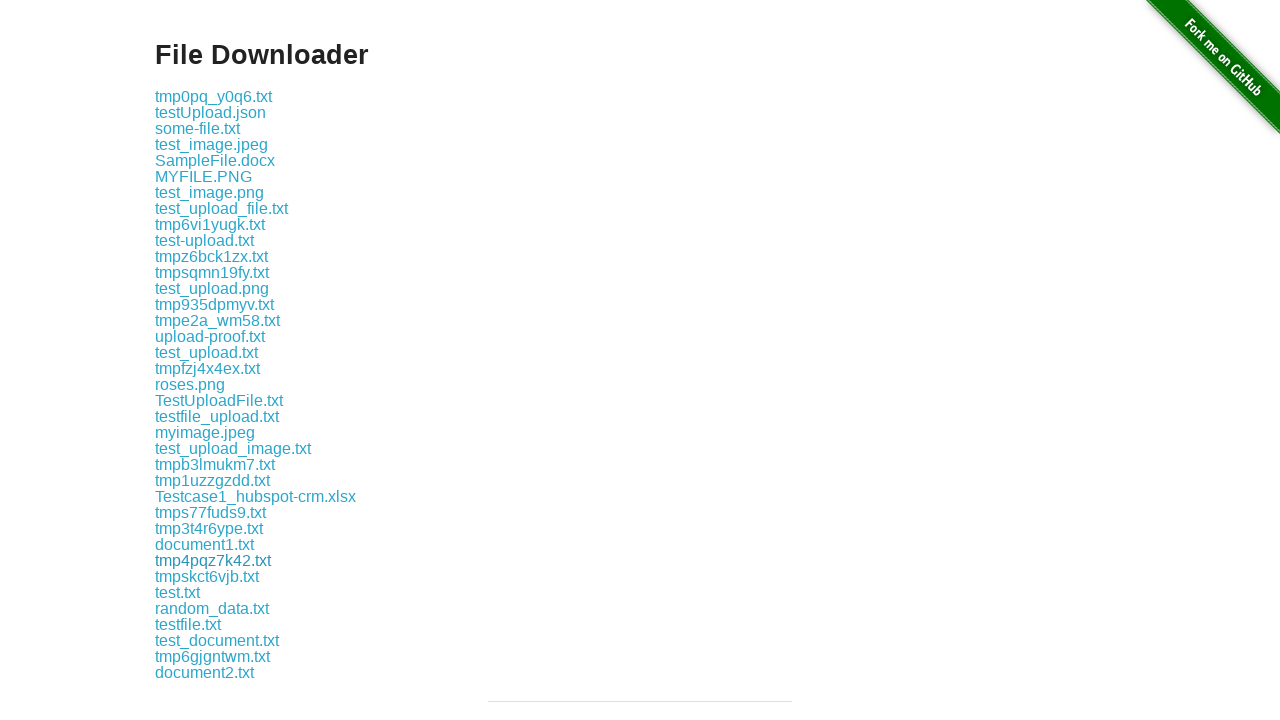

Clicked download link 31 of 37 at (207, 576) on xpath=//div[@class='example']/a >> nth=30
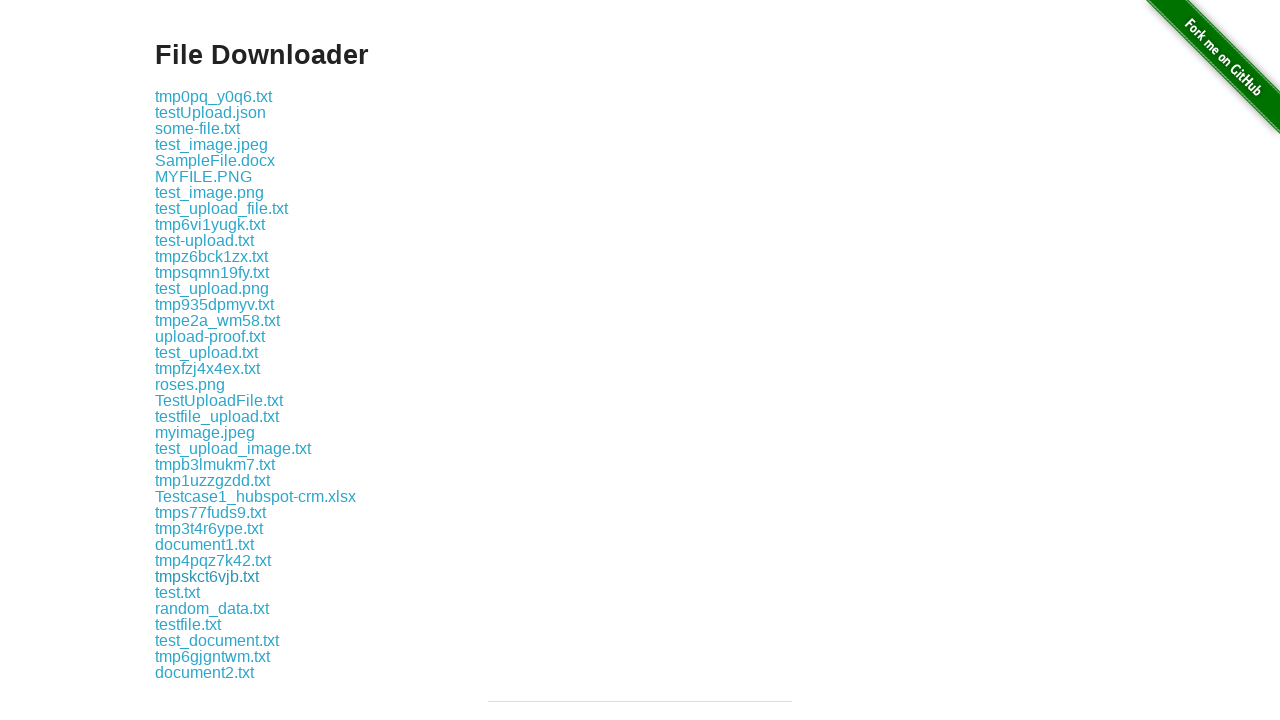

Waited 500ms for download 31 to initiate
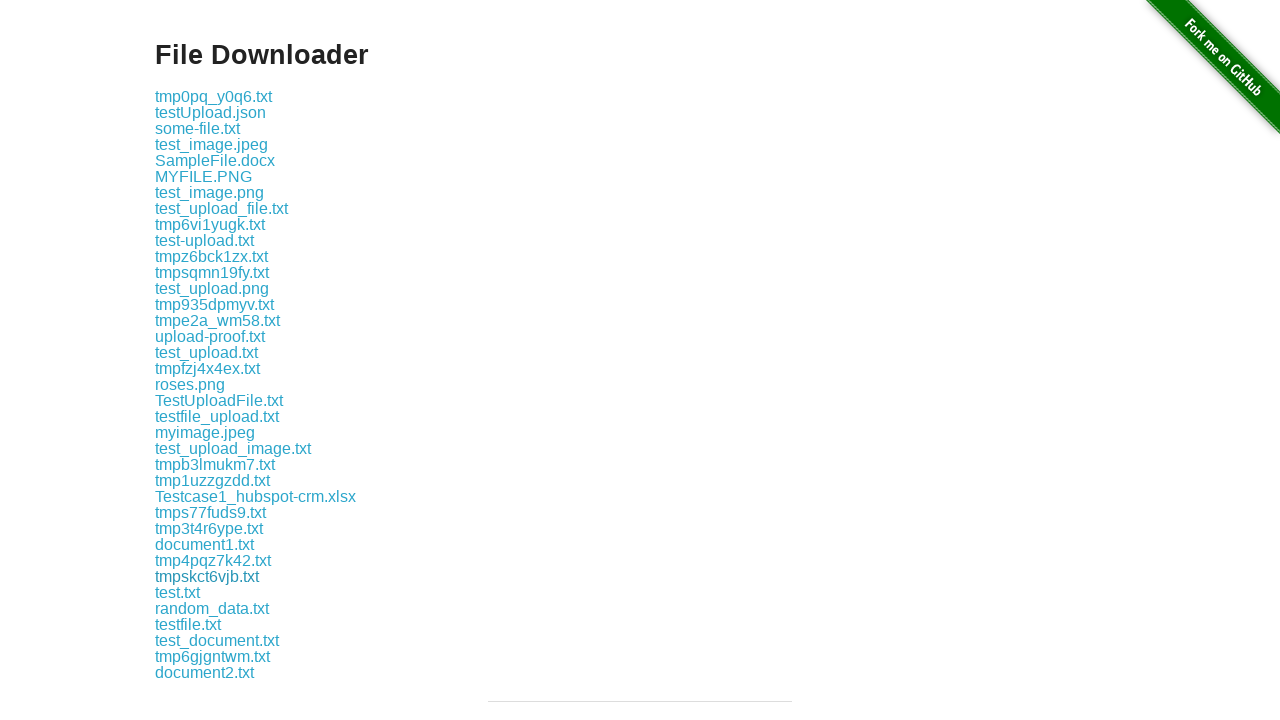

Clicked download link 32 of 37 at (178, 592) on xpath=//div[@class='example']/a >> nth=31
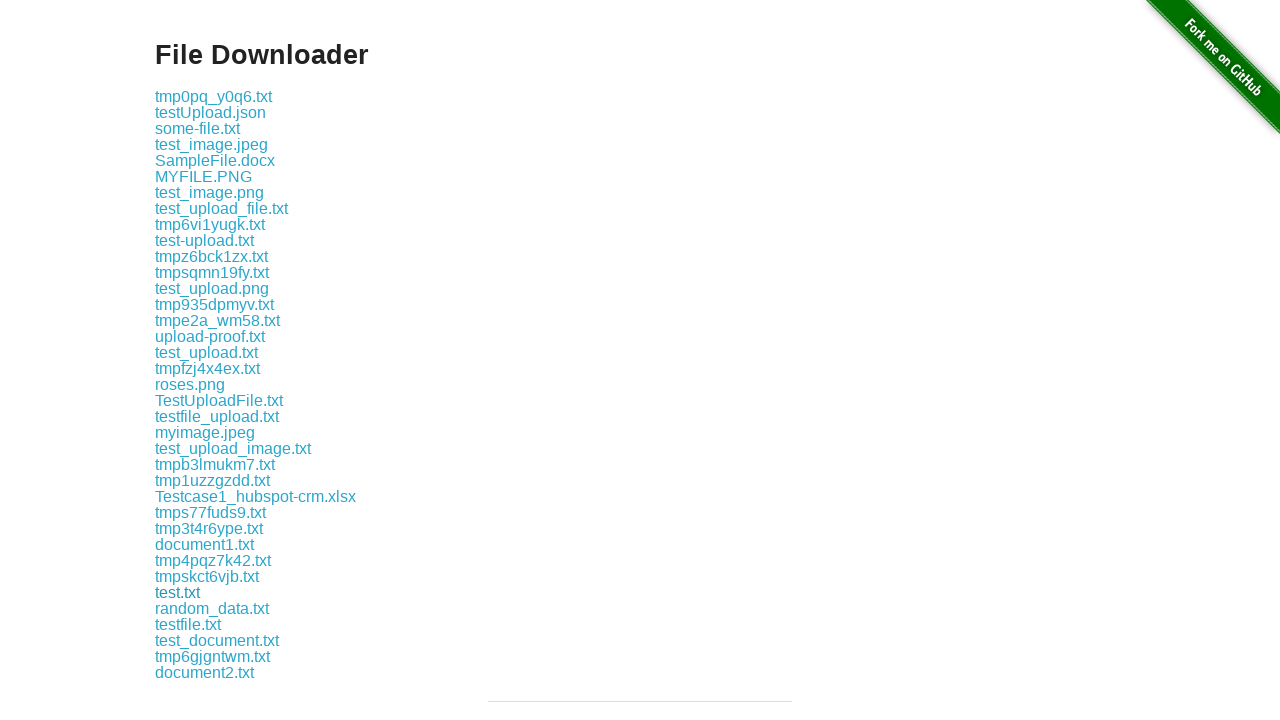

Waited 500ms for download 32 to initiate
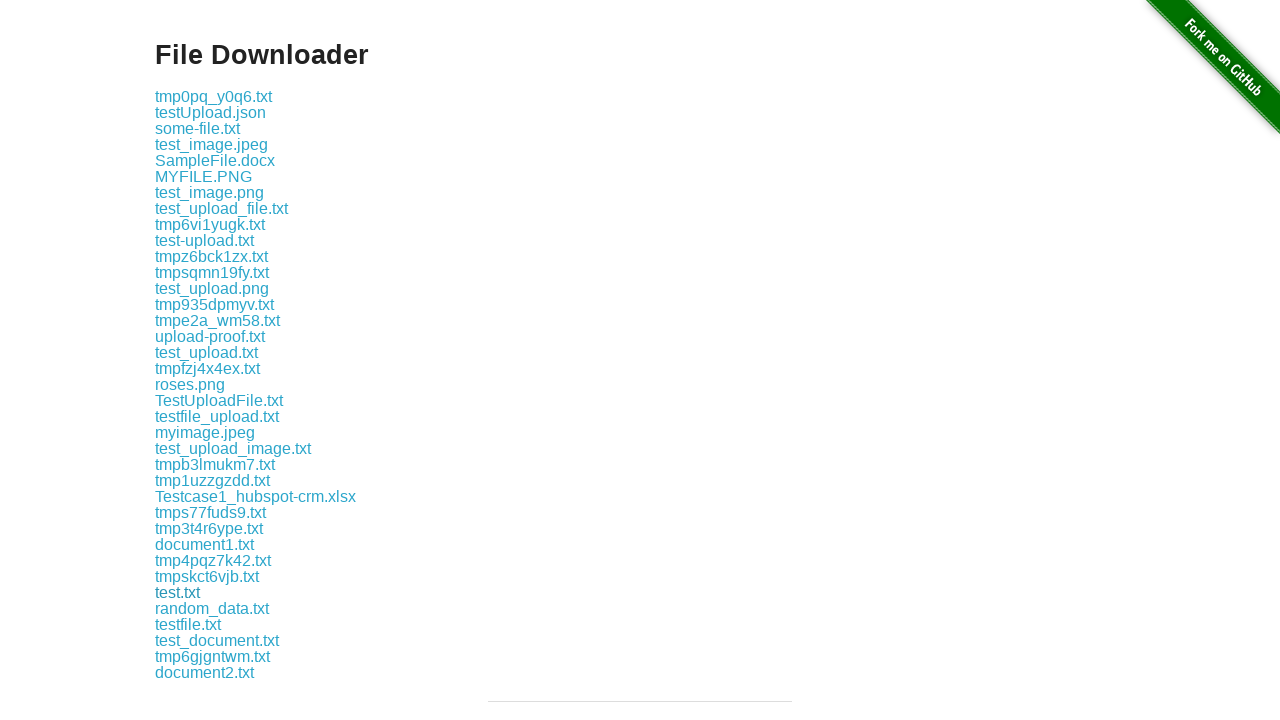

Clicked download link 33 of 37 at (212, 608) on xpath=//div[@class='example']/a >> nth=32
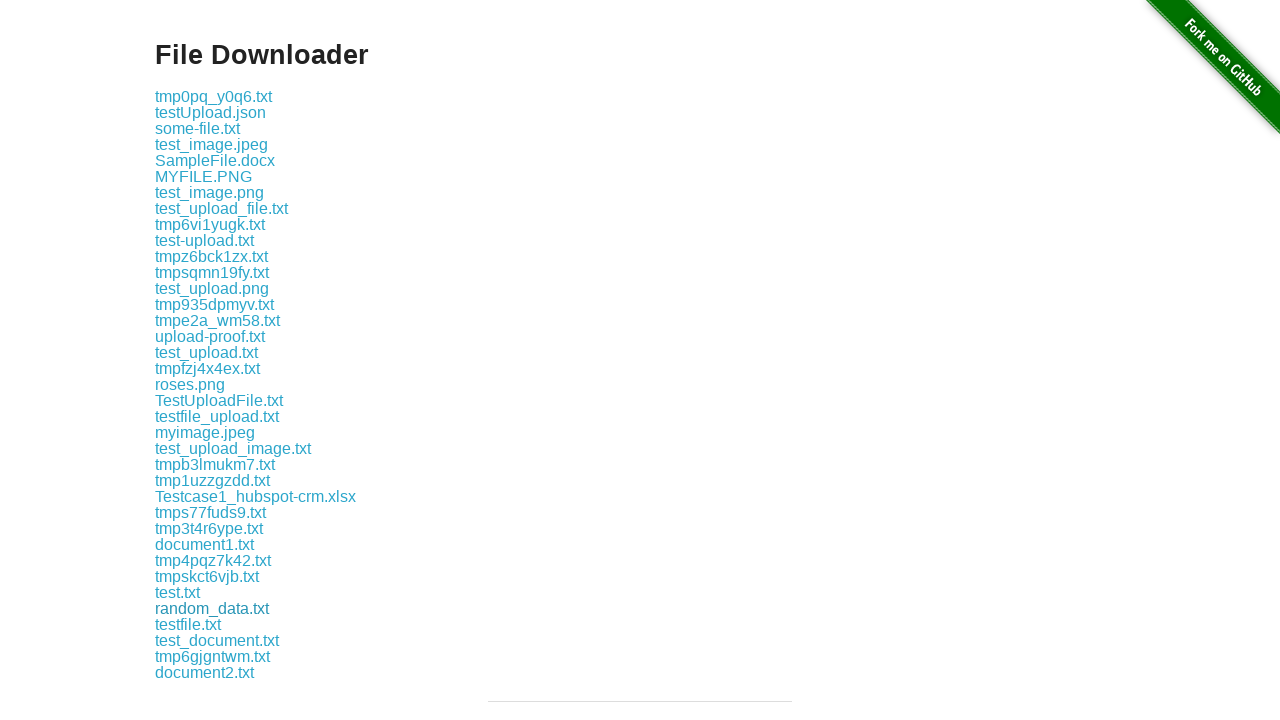

Waited 500ms for download 33 to initiate
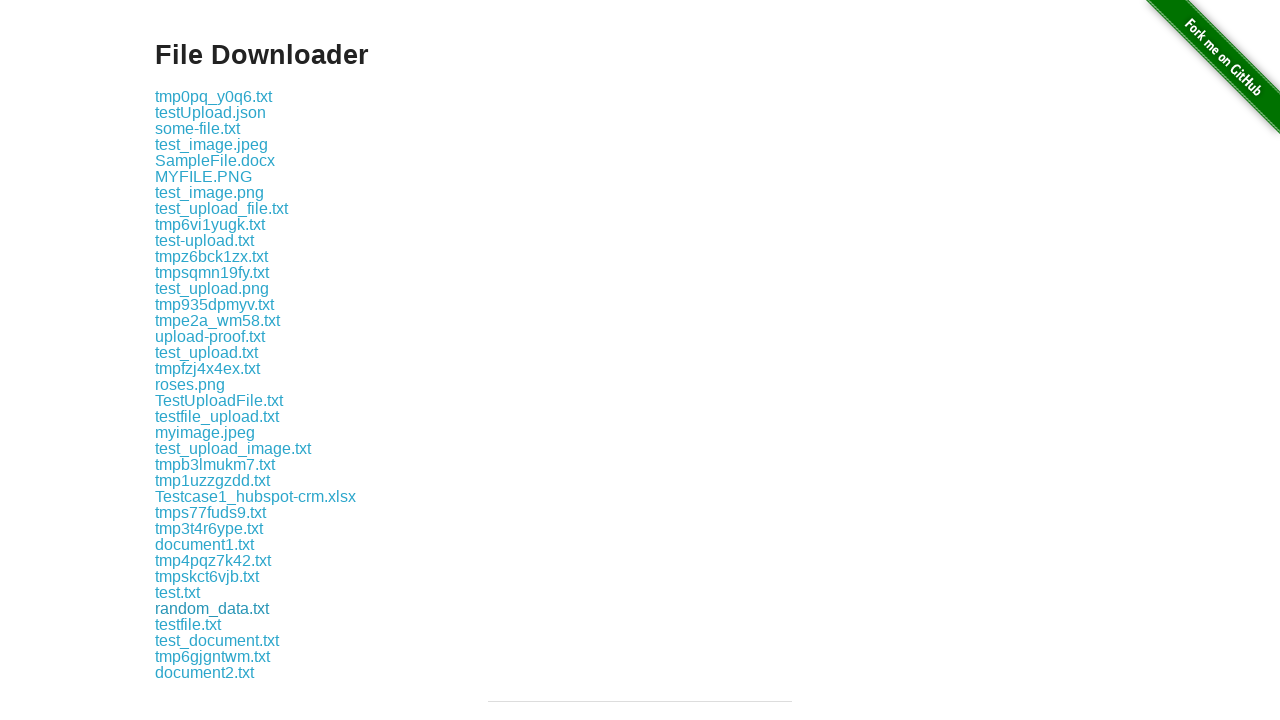

Clicked download link 34 of 37 at (188, 624) on xpath=//div[@class='example']/a >> nth=33
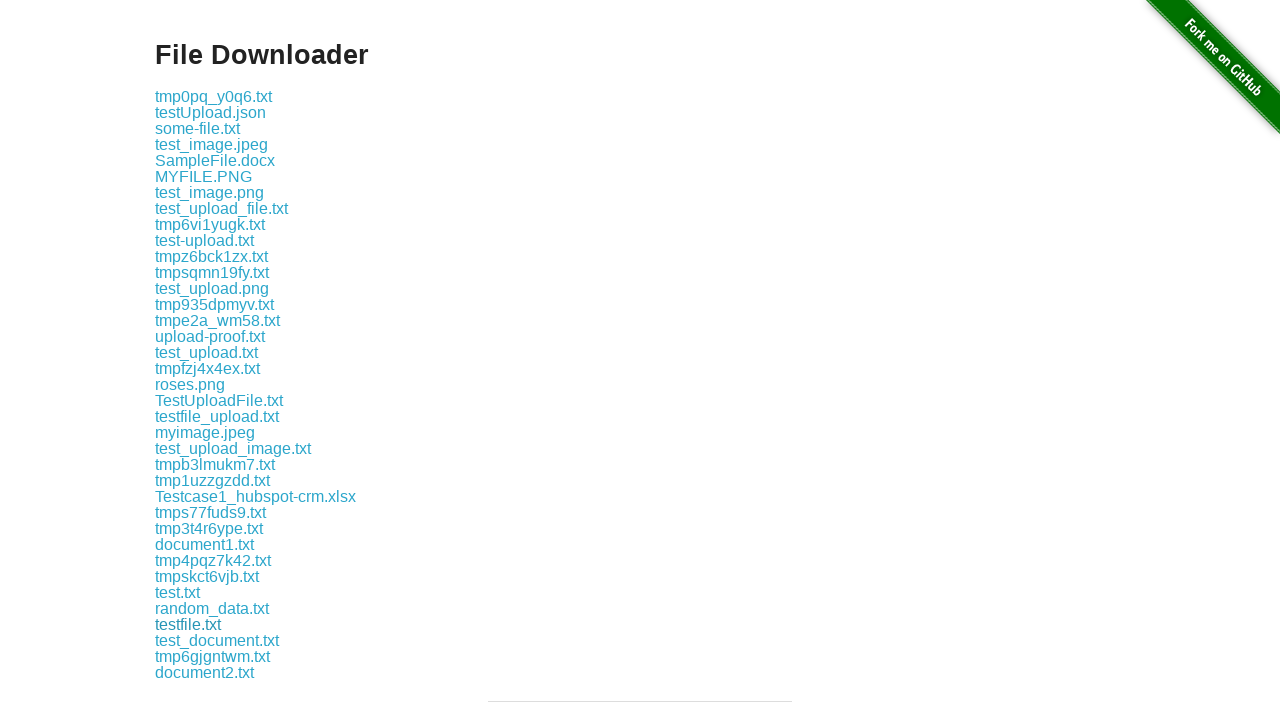

Waited 500ms for download 34 to initiate
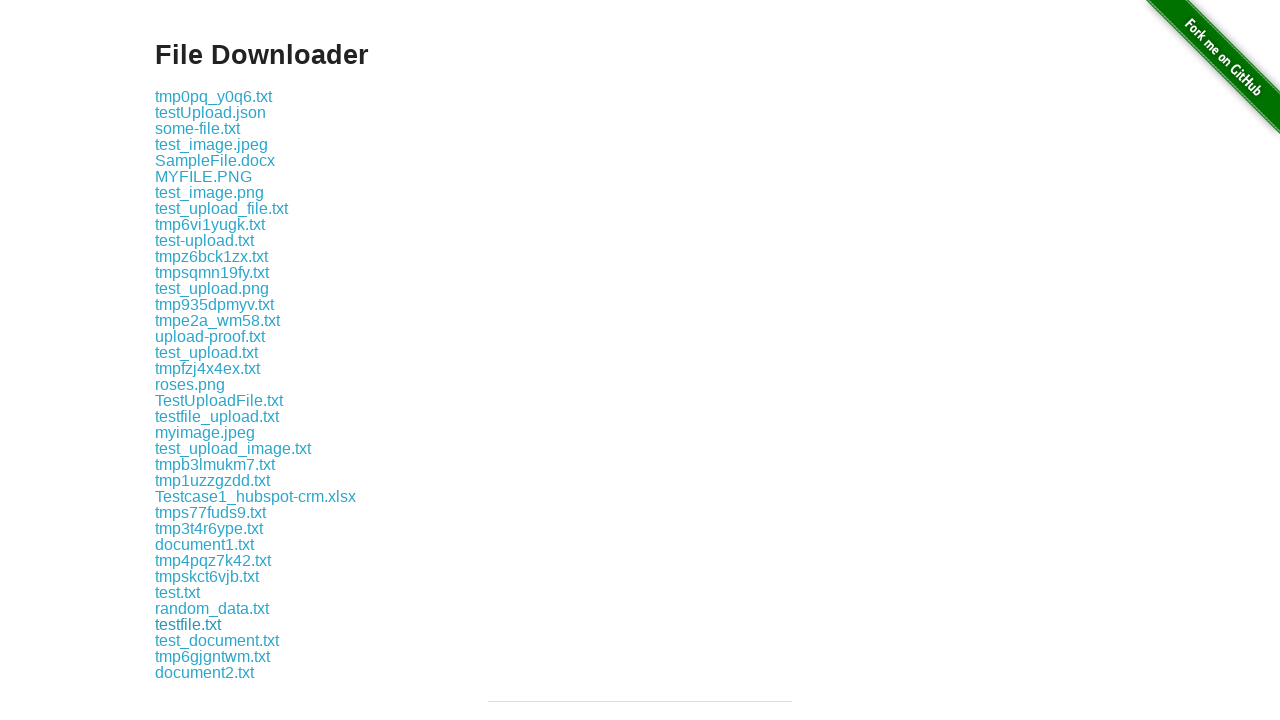

Clicked download link 35 of 37 at (217, 640) on xpath=//div[@class='example']/a >> nth=34
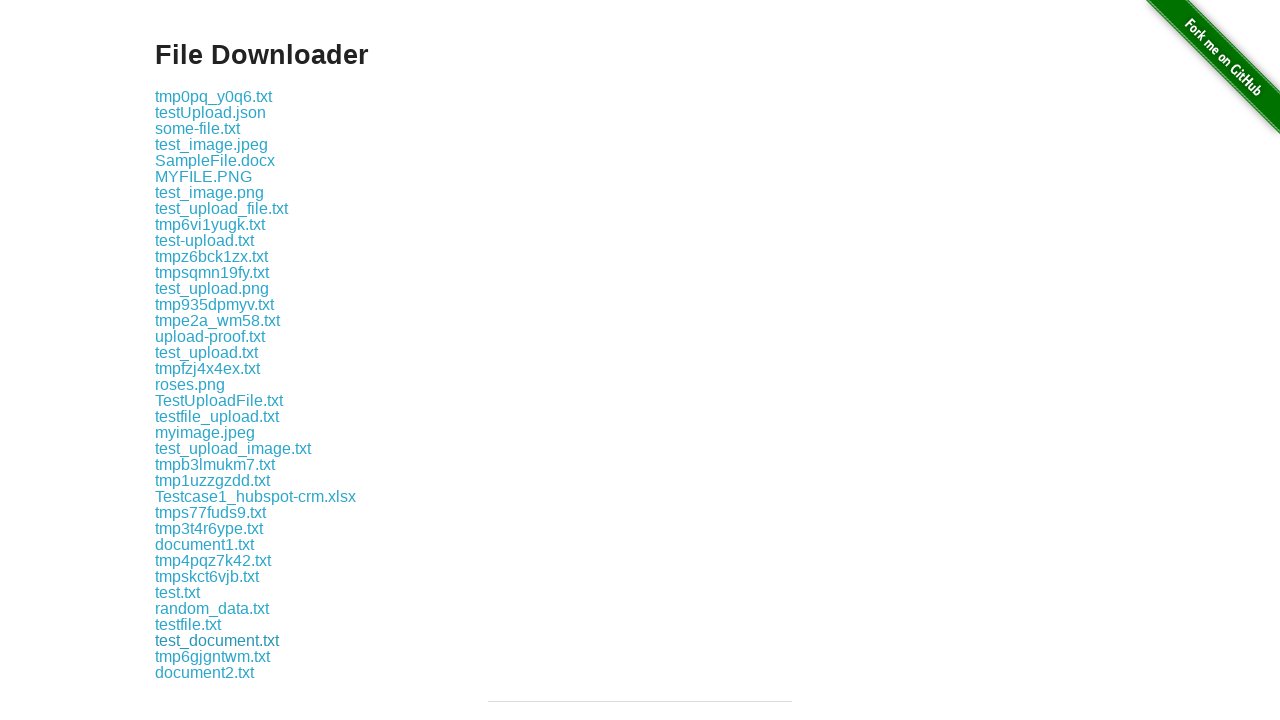

Waited 500ms for download 35 to initiate
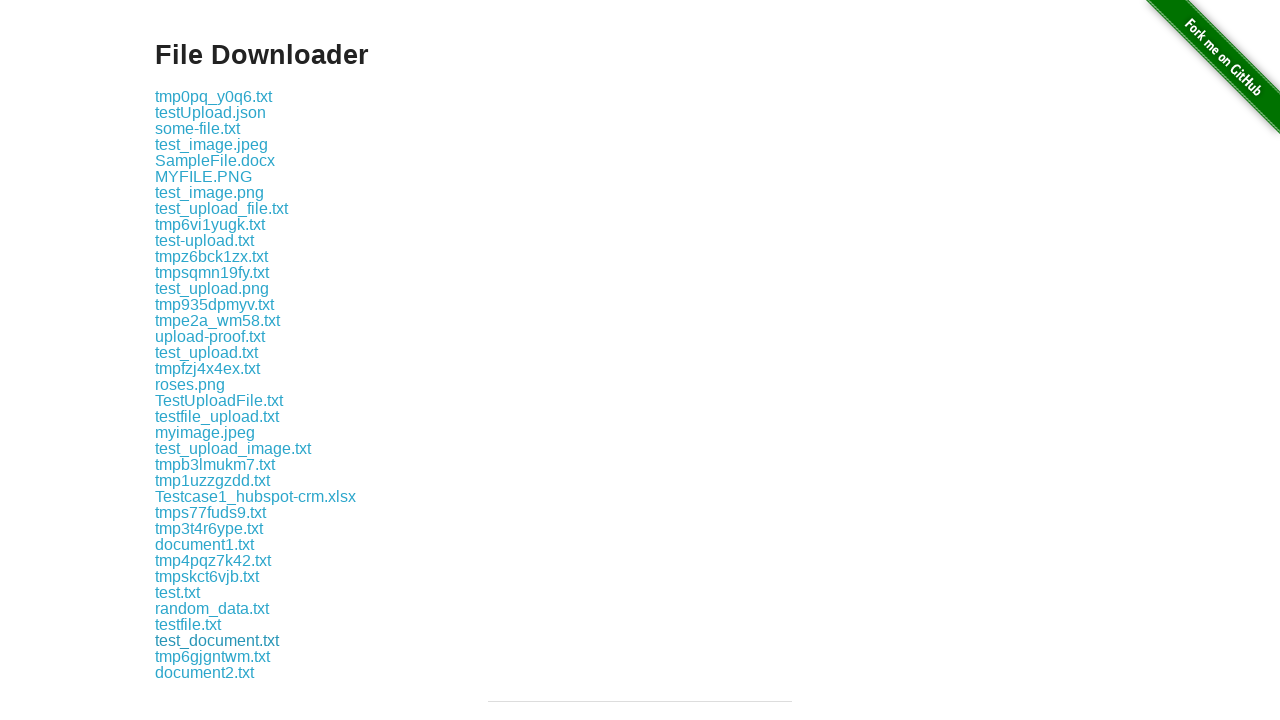

Clicked download link 36 of 37 at (212, 656) on xpath=//div[@class='example']/a >> nth=35
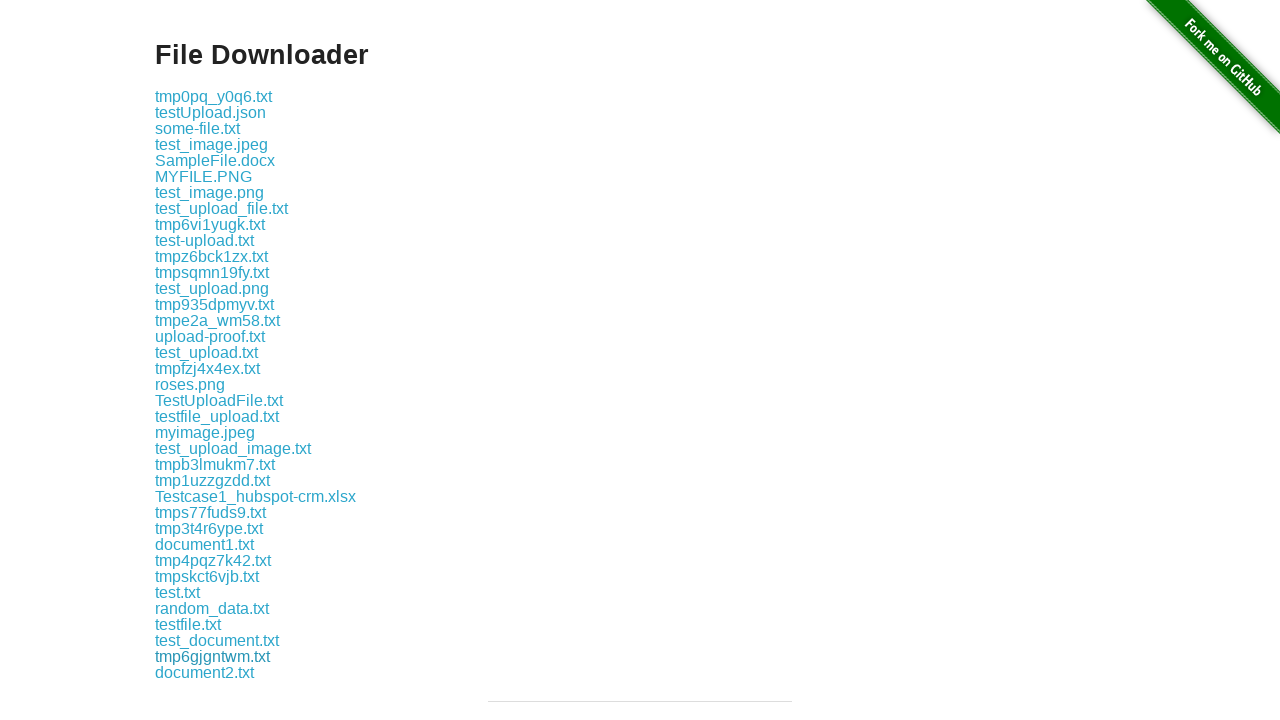

Waited 500ms for download 36 to initiate
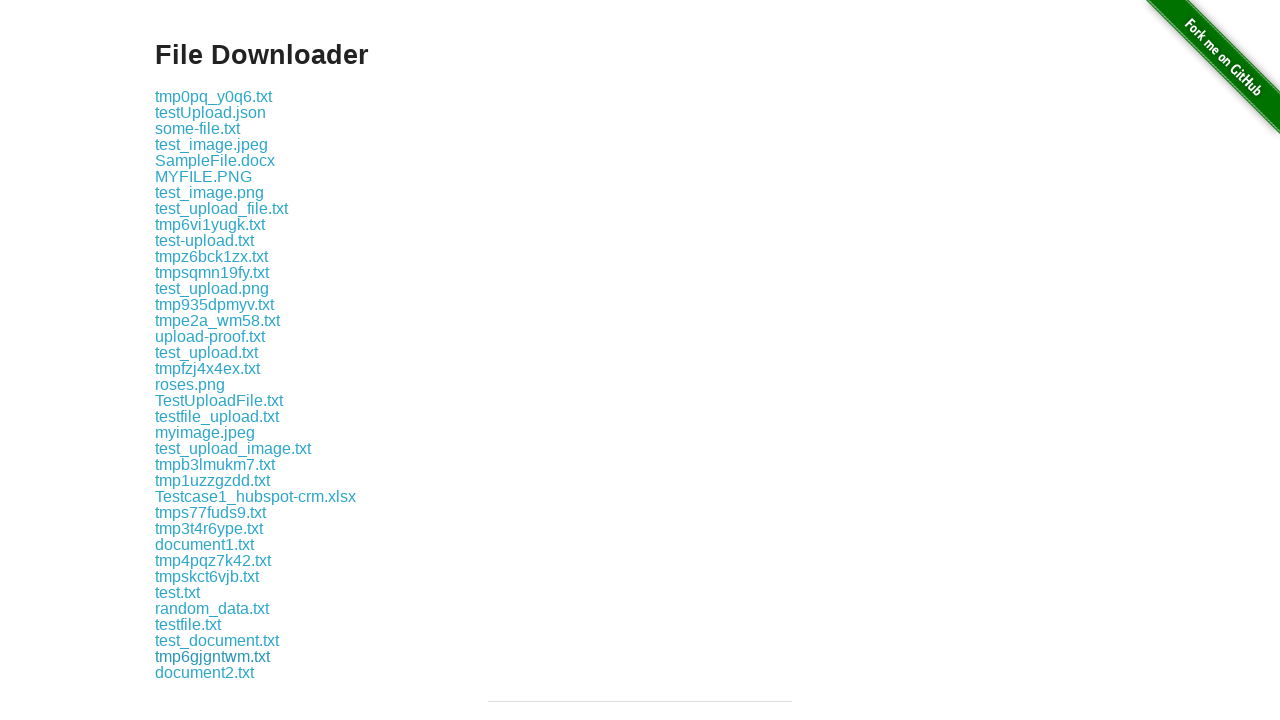

Clicked download link 37 of 37 at (204, 672) on xpath=//div[@class='example']/a >> nth=36
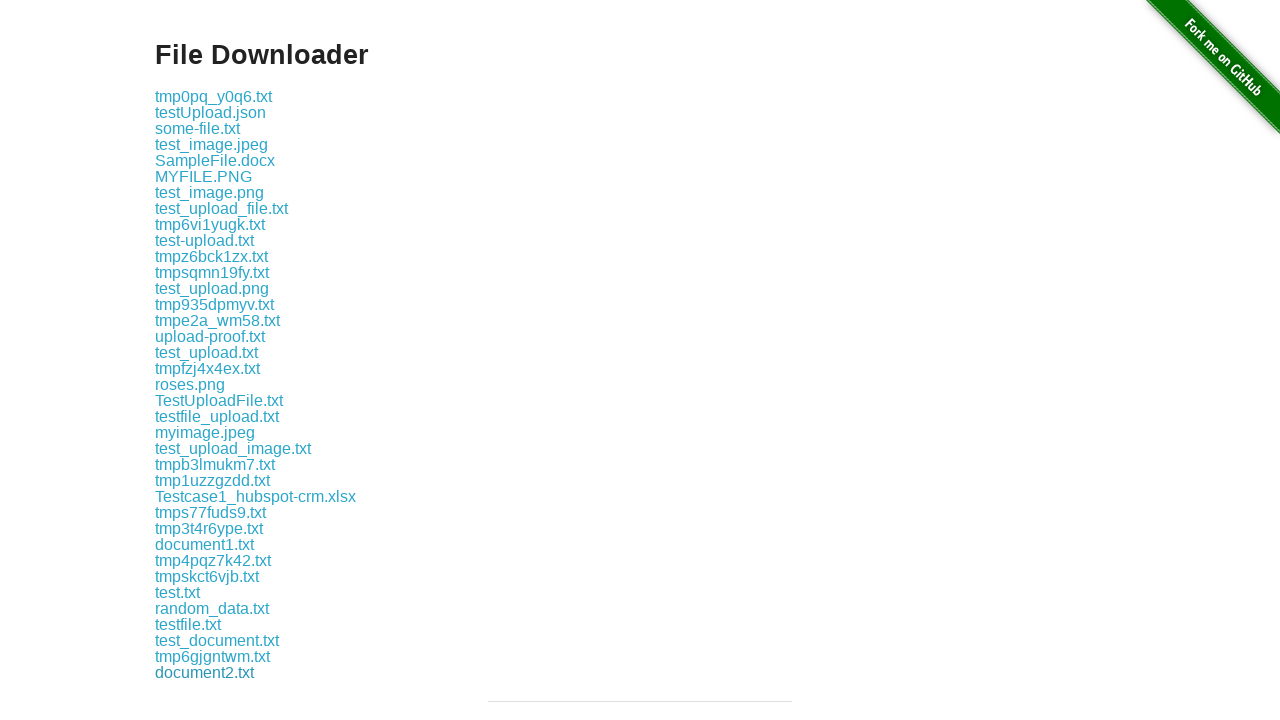

Waited 500ms for download 37 to initiate
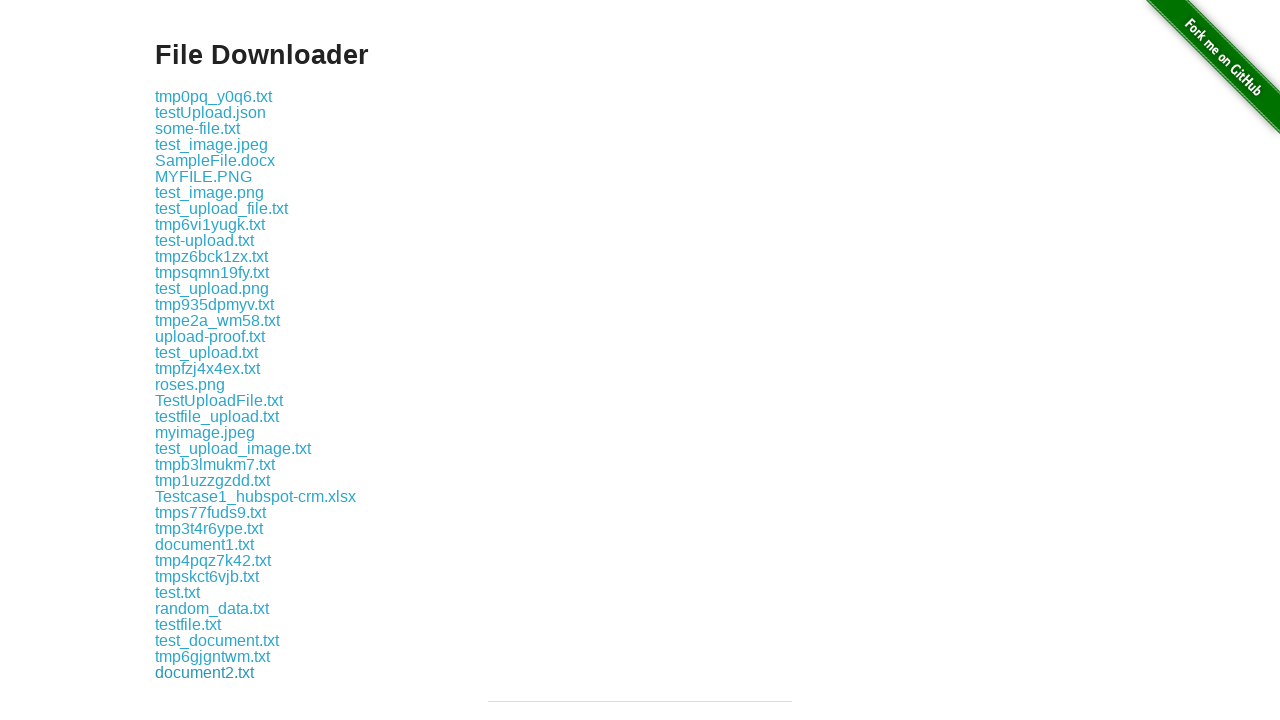

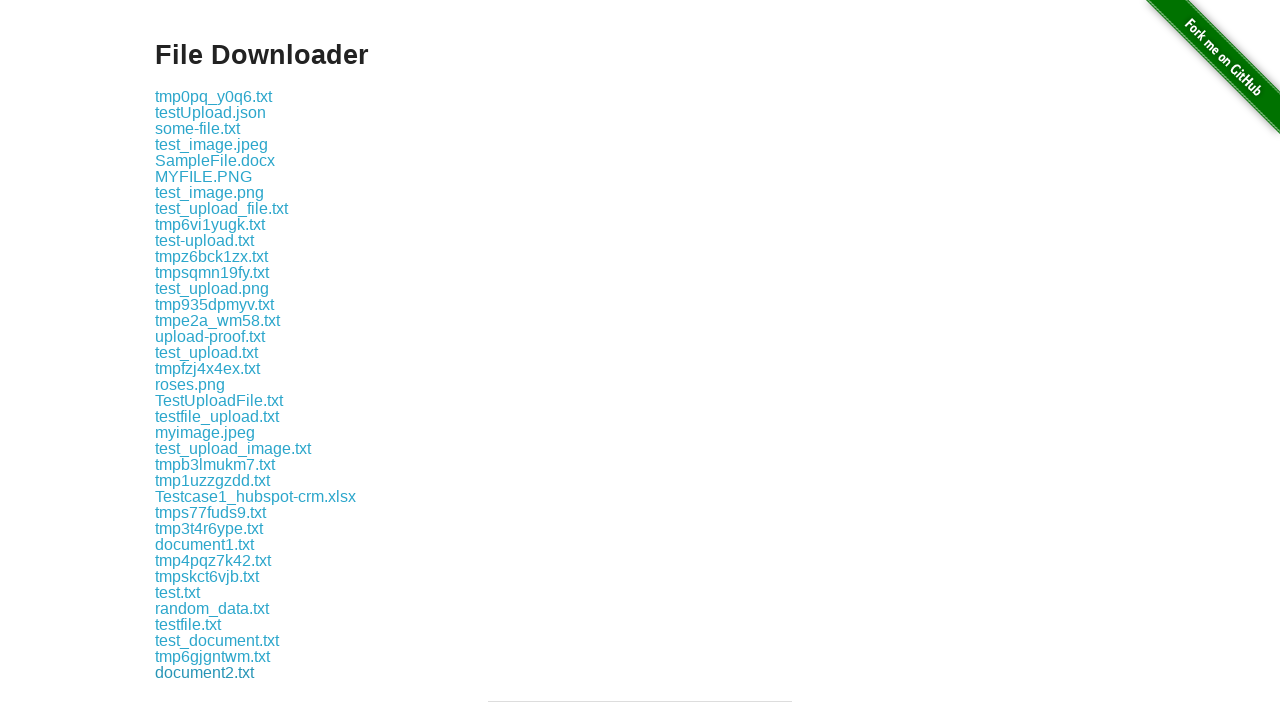